Tests the add/remove elements functionality by clicking the Add Element button 100 times, then deleting 20 elements and verifying the count

Starting URL: http://the-internet.herokuapp.com/add_remove_elements/

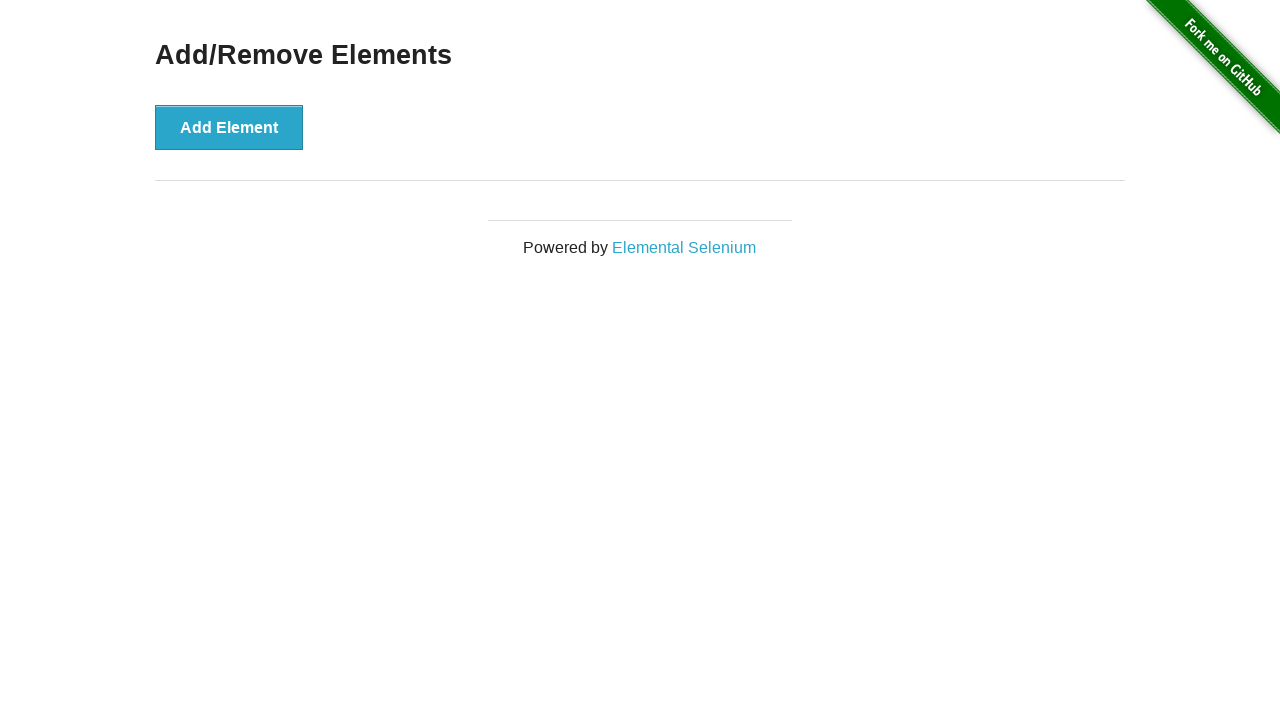

Clicked Add Element button (iteration 1/100) at (229, 127) on xpath=//div[@id='content']/div/button
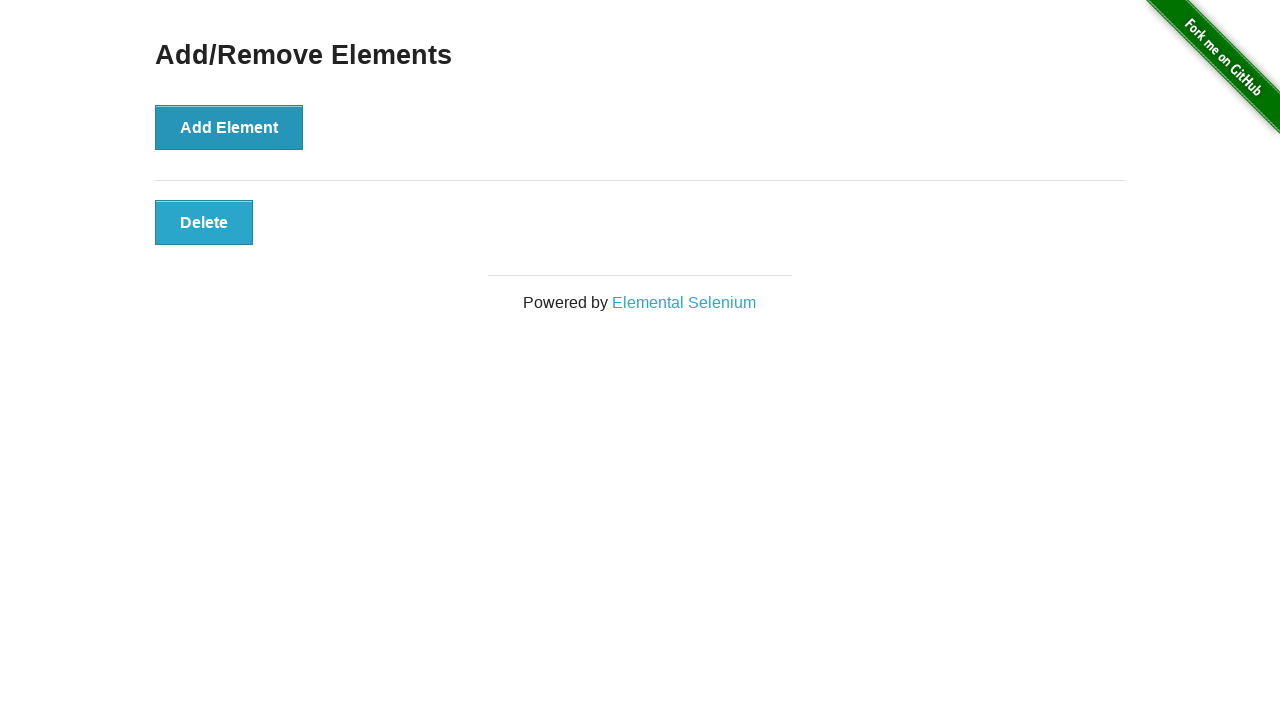

Clicked Add Element button (iteration 2/100) at (229, 127) on xpath=//div[@id='content']/div/button
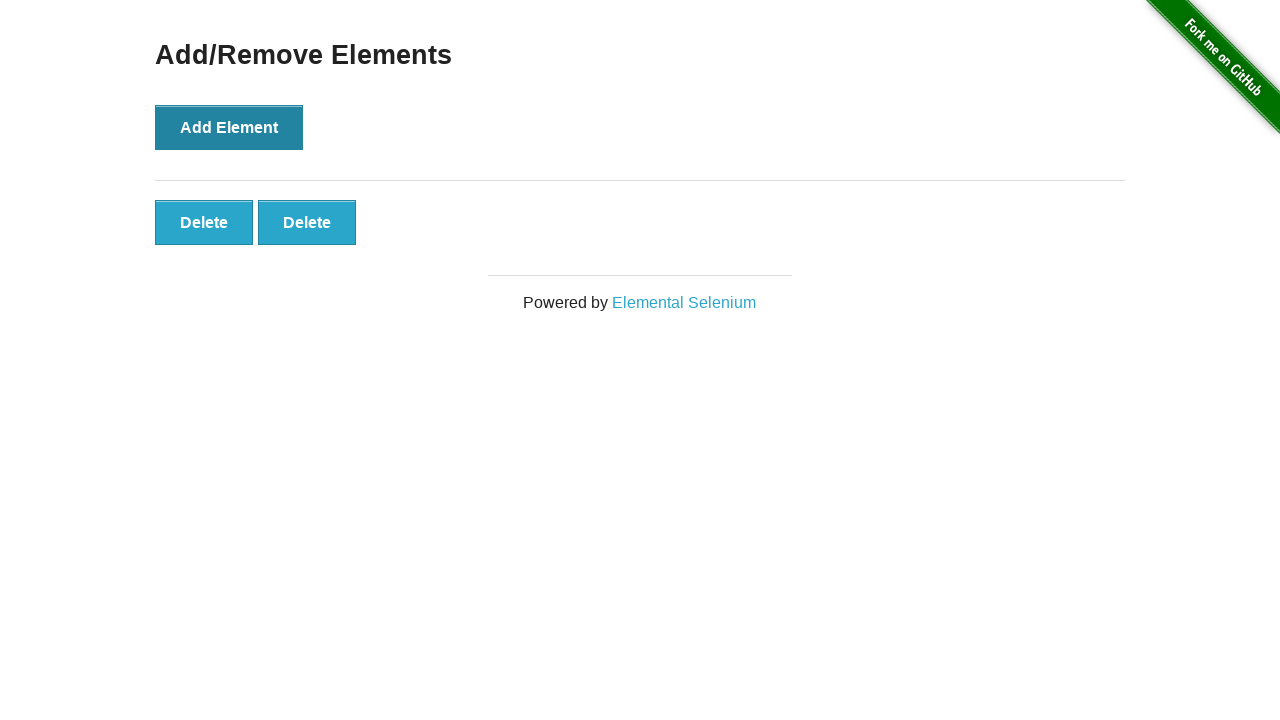

Clicked Add Element button (iteration 3/100) at (229, 127) on xpath=//div[@id='content']/div/button
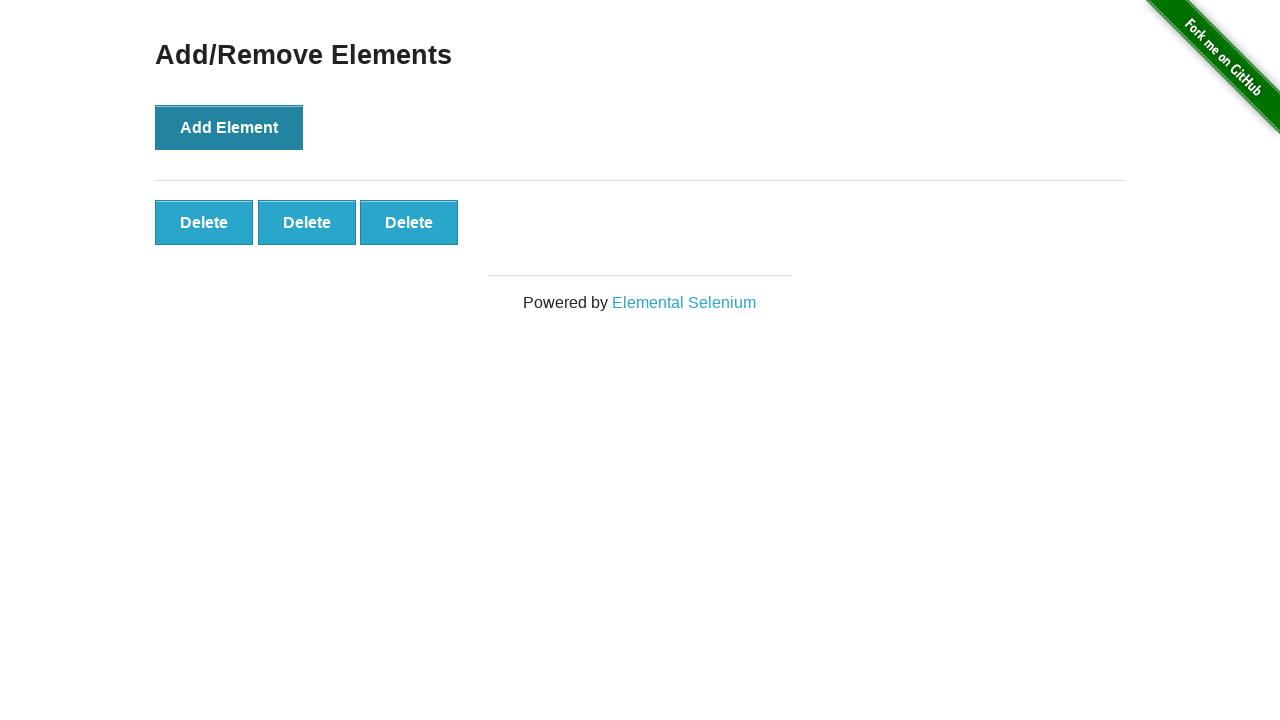

Clicked Add Element button (iteration 4/100) at (229, 127) on xpath=//div[@id='content']/div/button
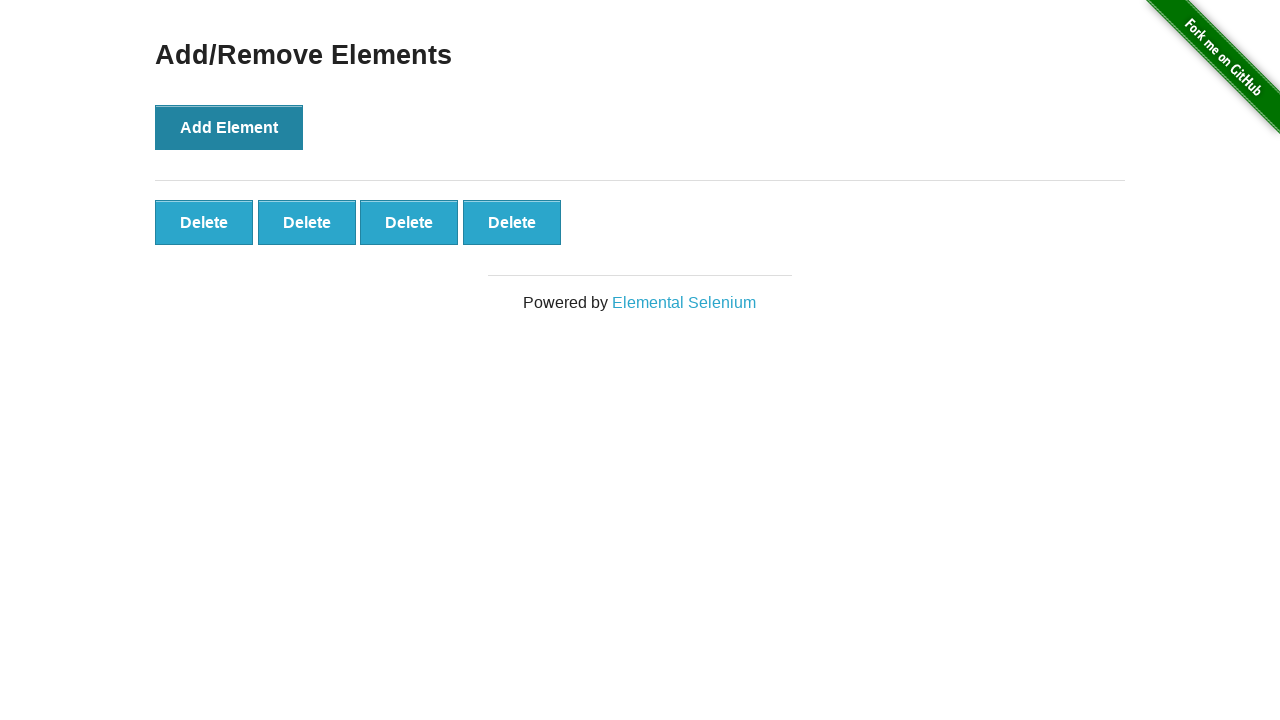

Clicked Add Element button (iteration 5/100) at (229, 127) on xpath=//div[@id='content']/div/button
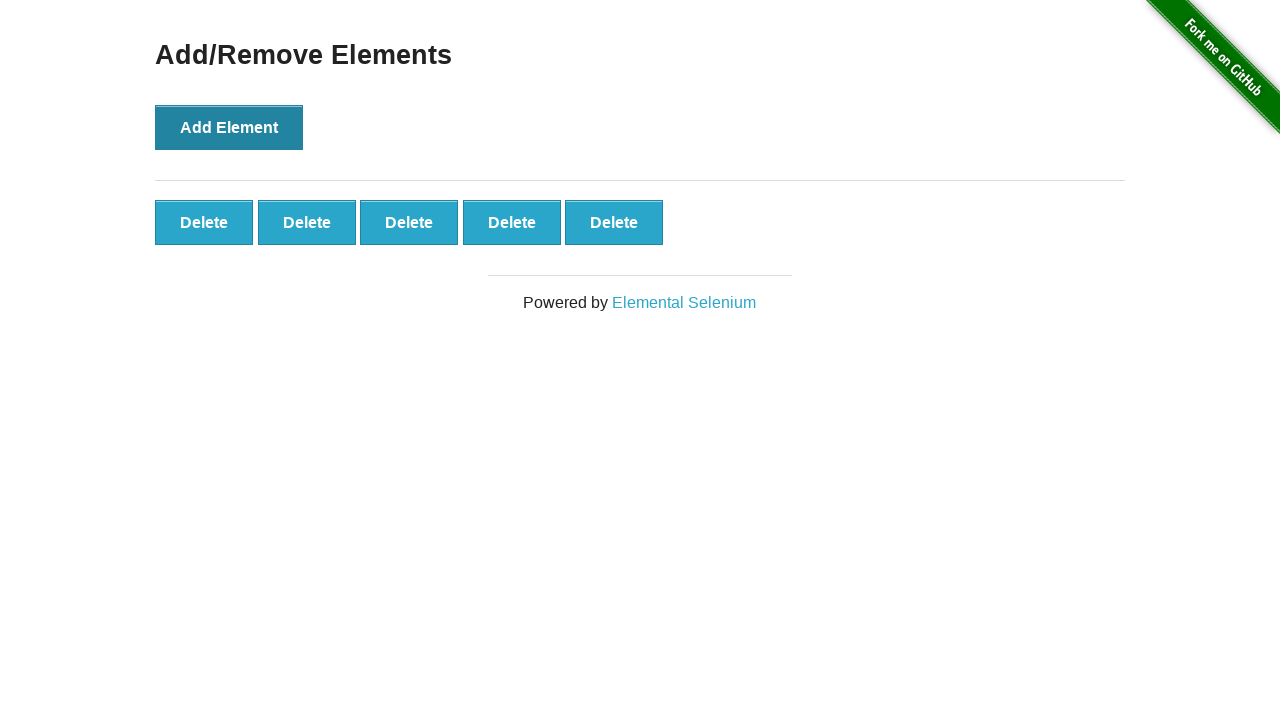

Clicked Add Element button (iteration 6/100) at (229, 127) on xpath=//div[@id='content']/div/button
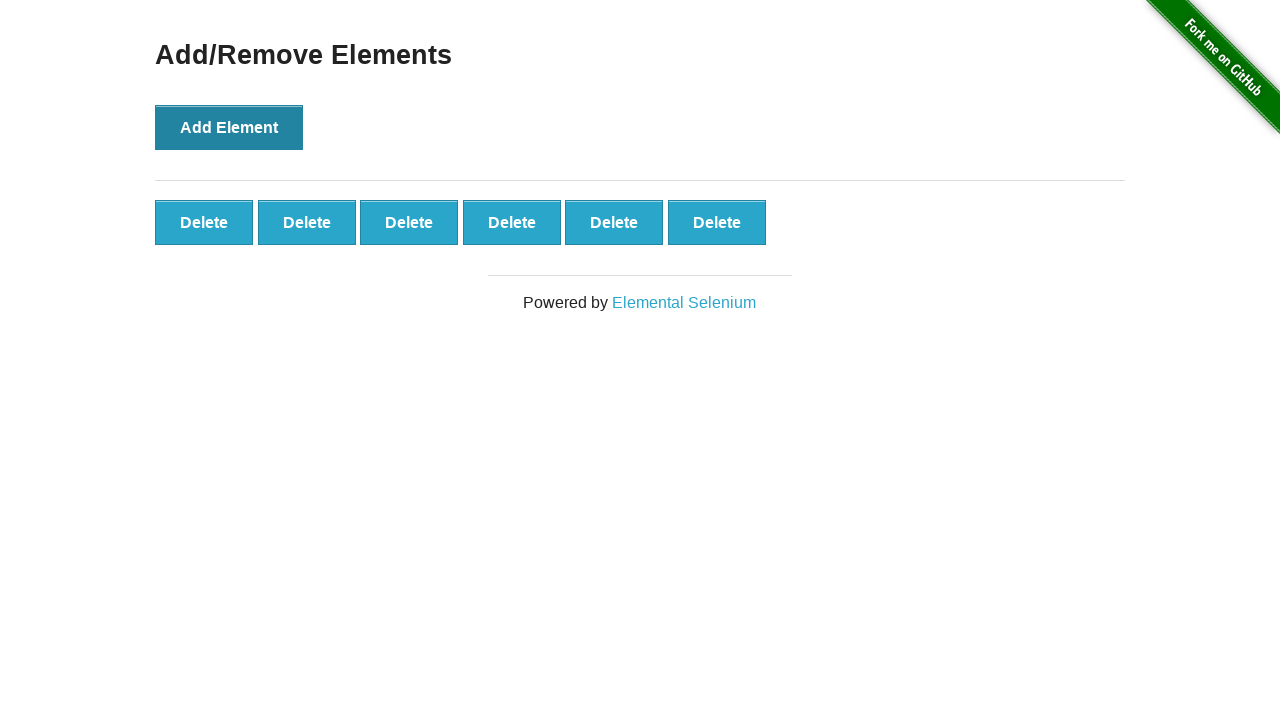

Clicked Add Element button (iteration 7/100) at (229, 127) on xpath=//div[@id='content']/div/button
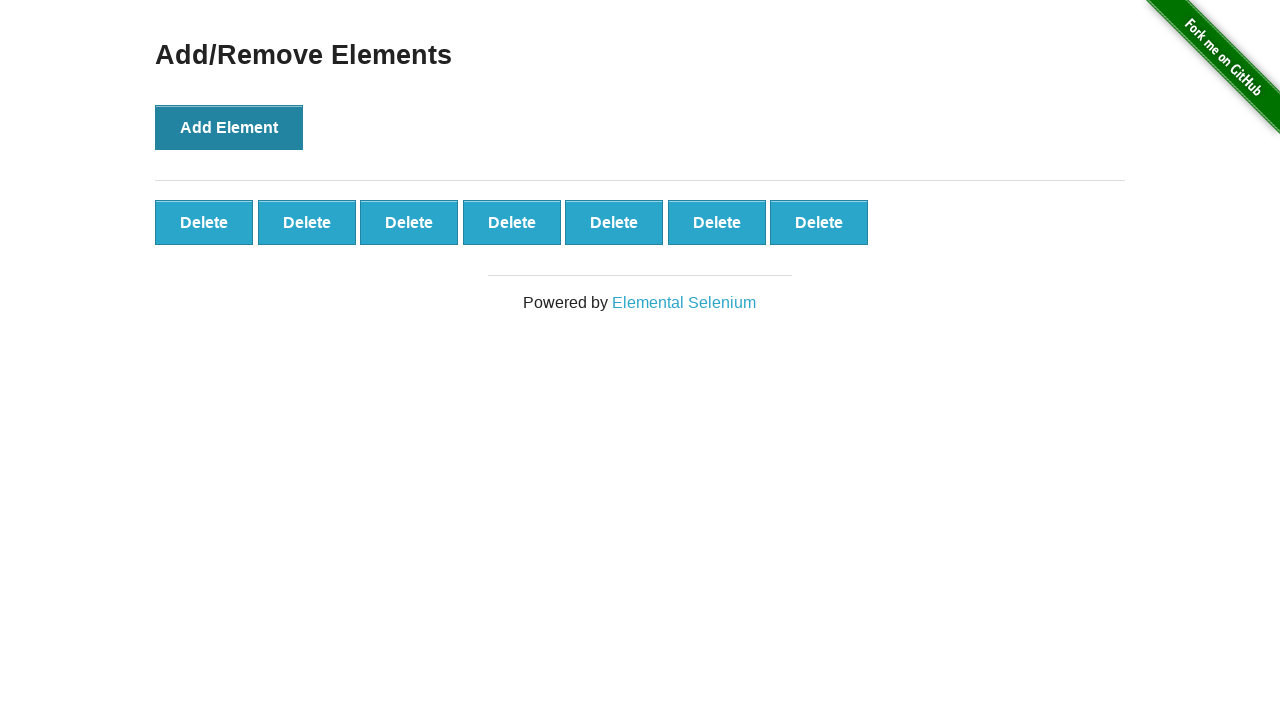

Clicked Add Element button (iteration 8/100) at (229, 127) on xpath=//div[@id='content']/div/button
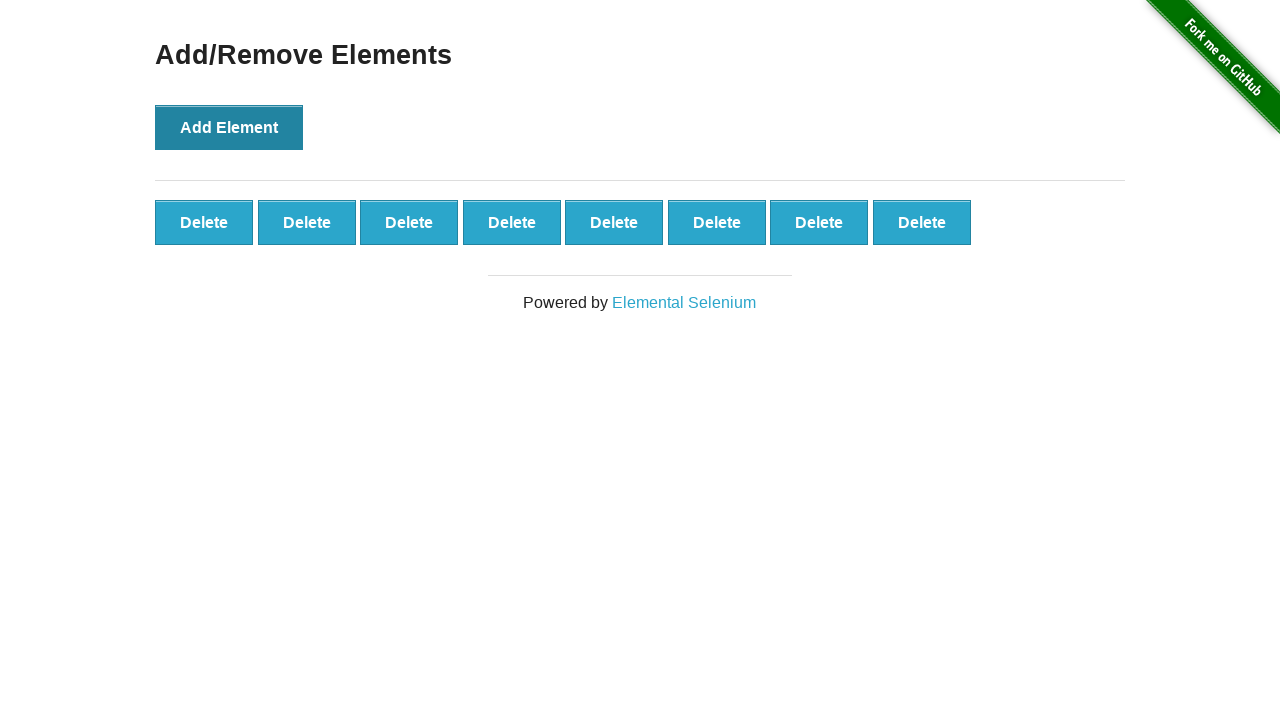

Clicked Add Element button (iteration 9/100) at (229, 127) on xpath=//div[@id='content']/div/button
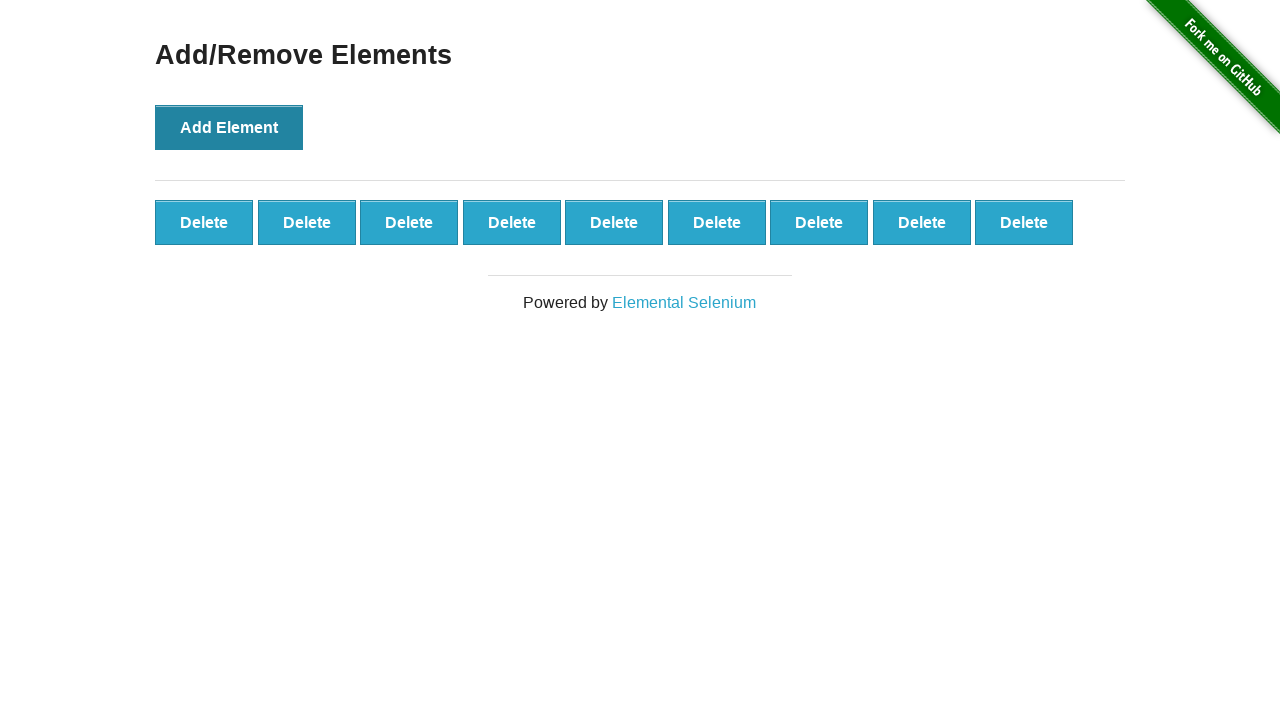

Clicked Add Element button (iteration 10/100) at (229, 127) on xpath=//div[@id='content']/div/button
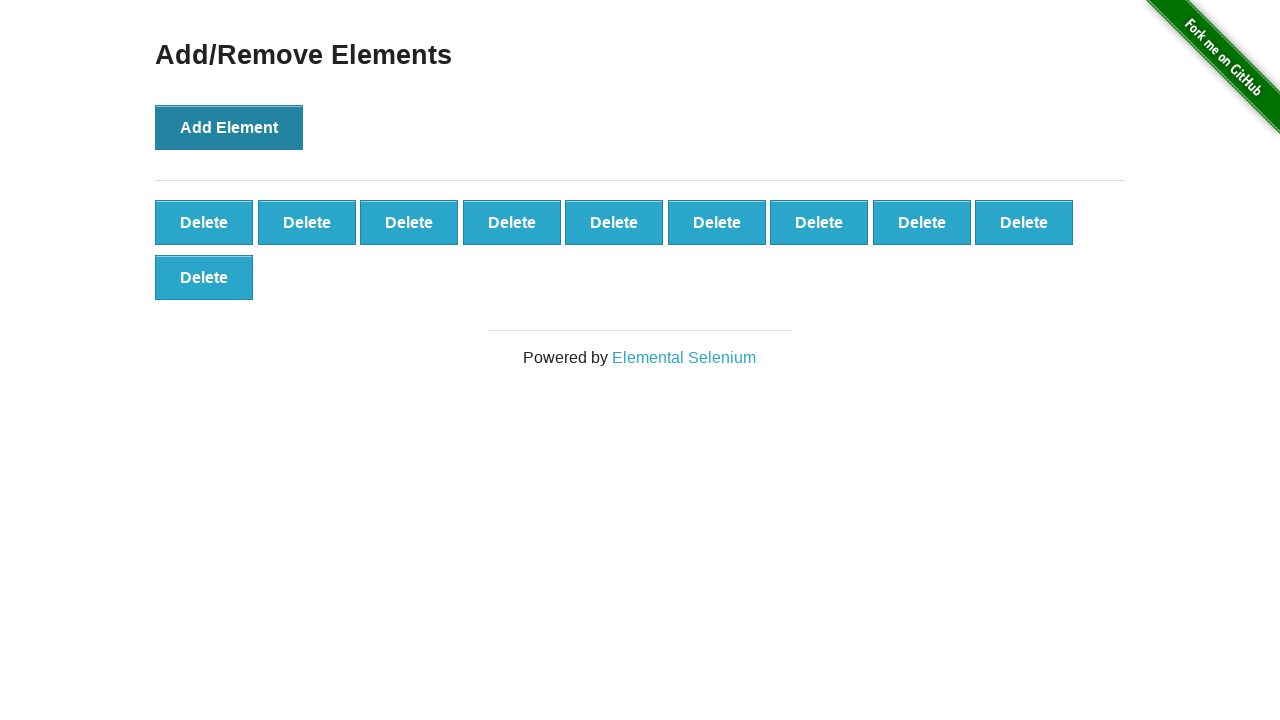

Clicked Add Element button (iteration 11/100) at (229, 127) on xpath=//div[@id='content']/div/button
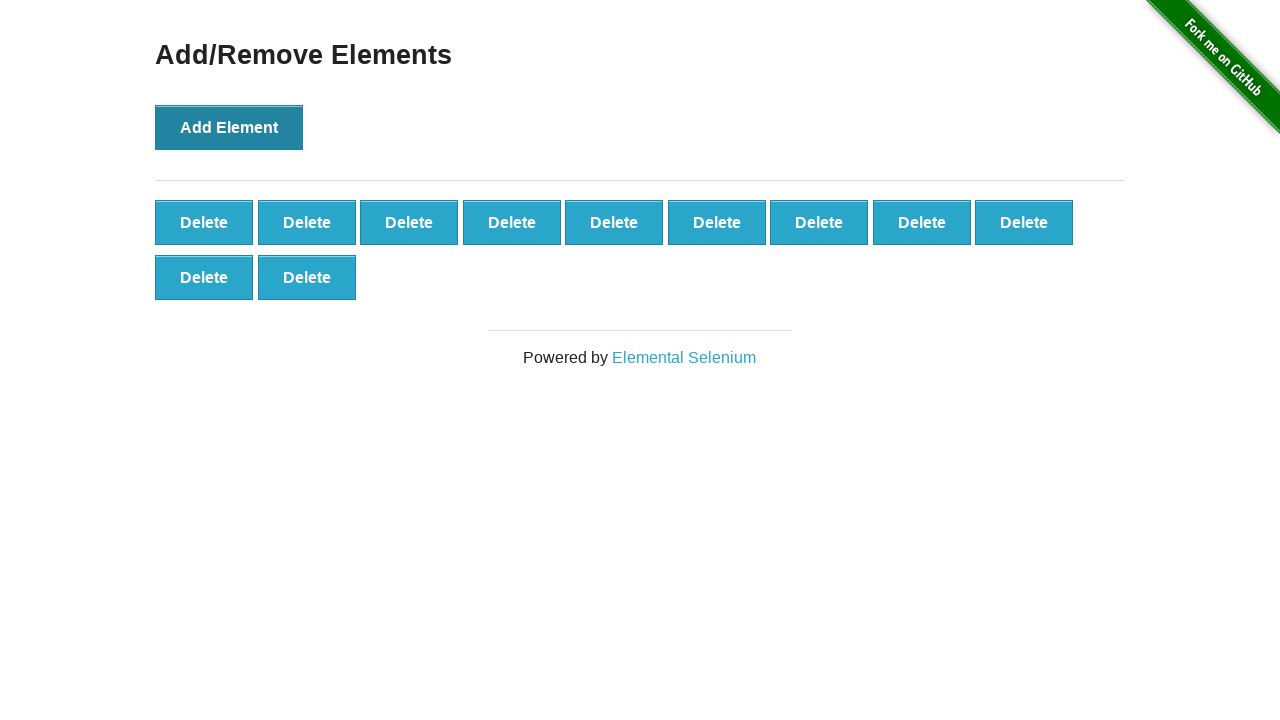

Clicked Add Element button (iteration 12/100) at (229, 127) on xpath=//div[@id='content']/div/button
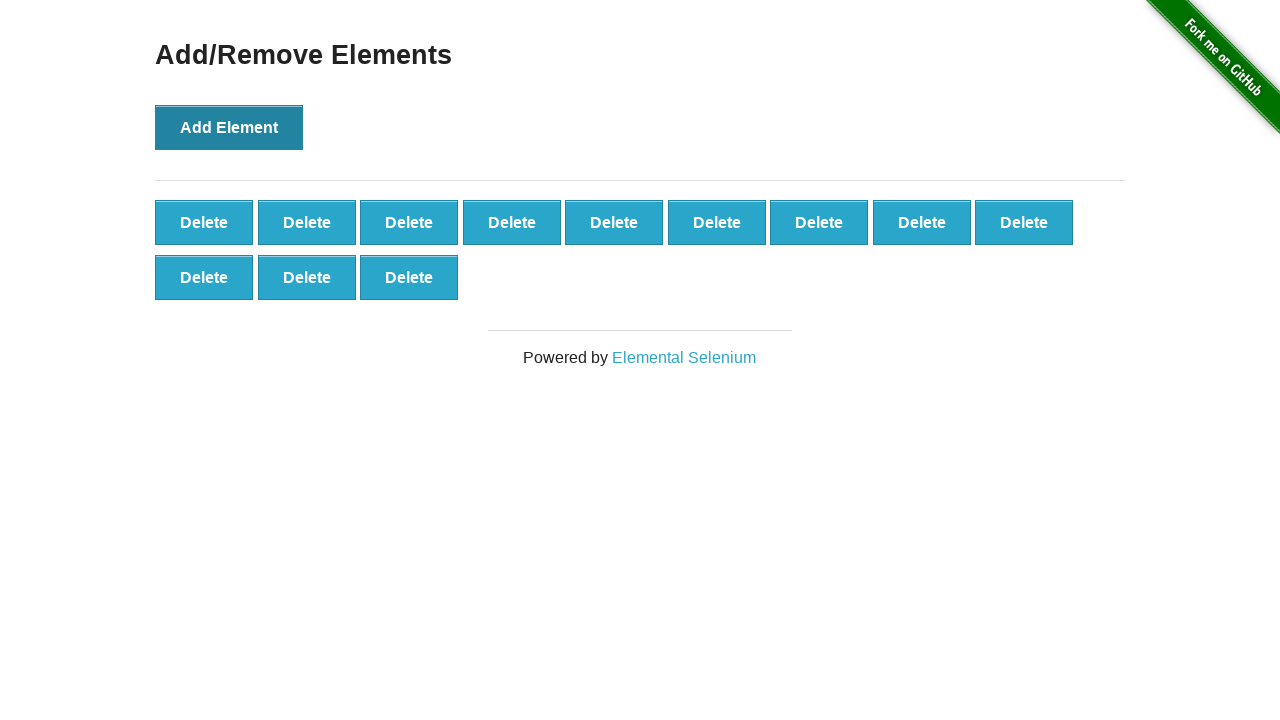

Clicked Add Element button (iteration 13/100) at (229, 127) on xpath=//div[@id='content']/div/button
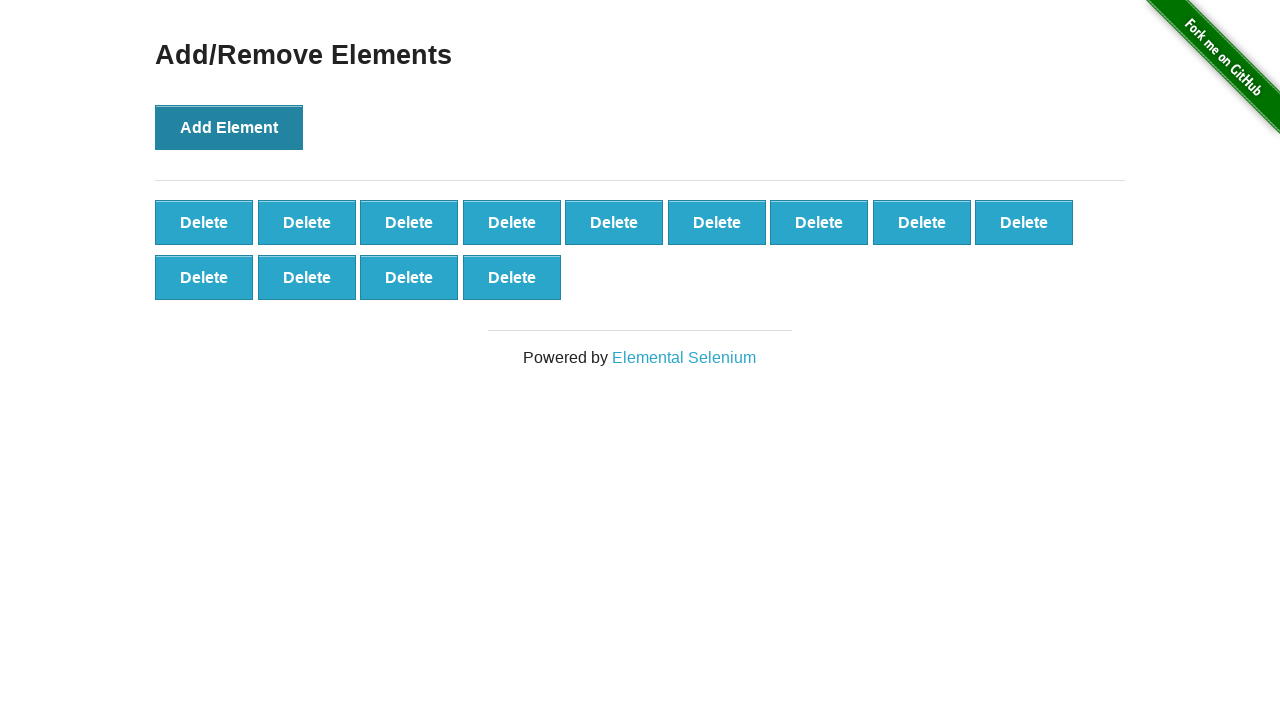

Clicked Add Element button (iteration 14/100) at (229, 127) on xpath=//div[@id='content']/div/button
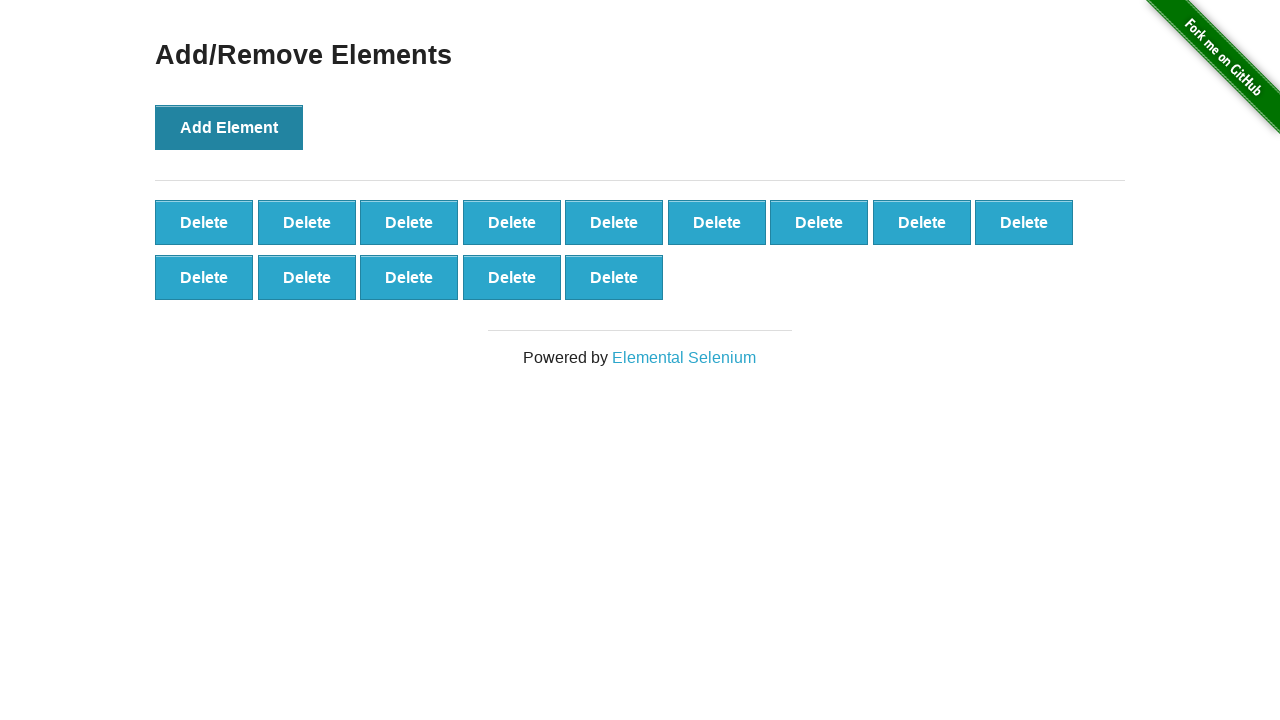

Clicked Add Element button (iteration 15/100) at (229, 127) on xpath=//div[@id='content']/div/button
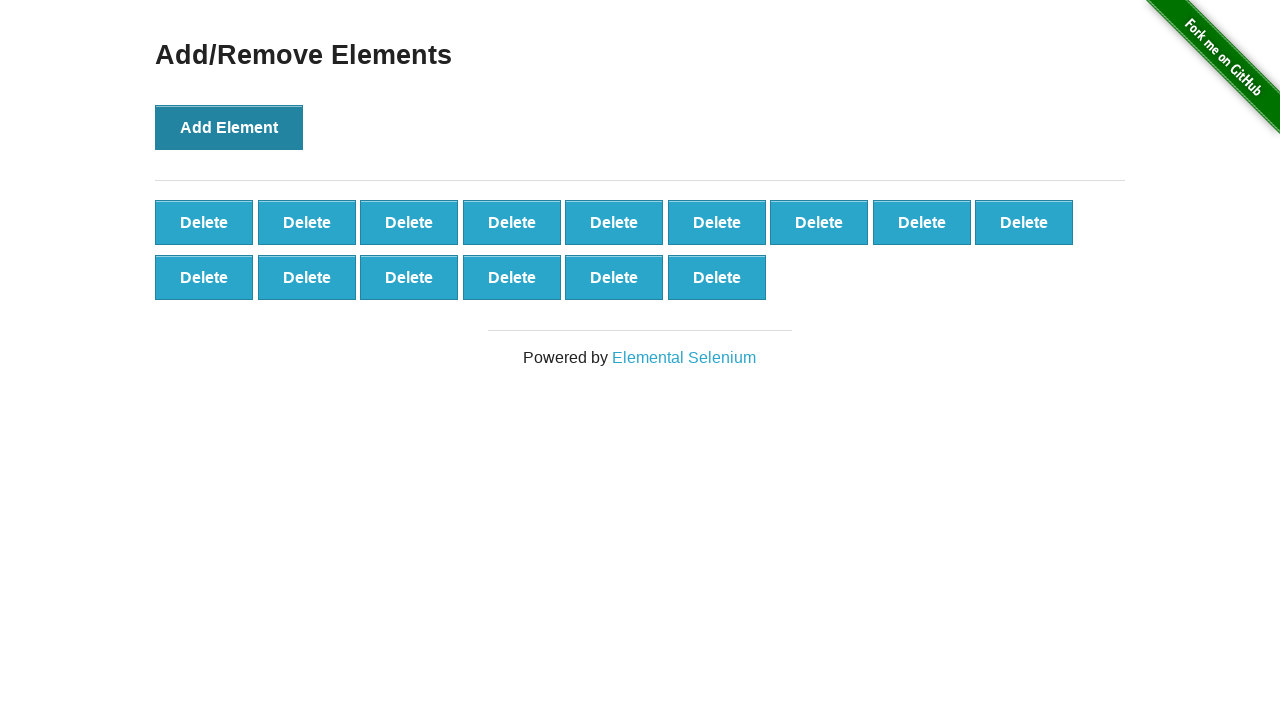

Clicked Add Element button (iteration 16/100) at (229, 127) on xpath=//div[@id='content']/div/button
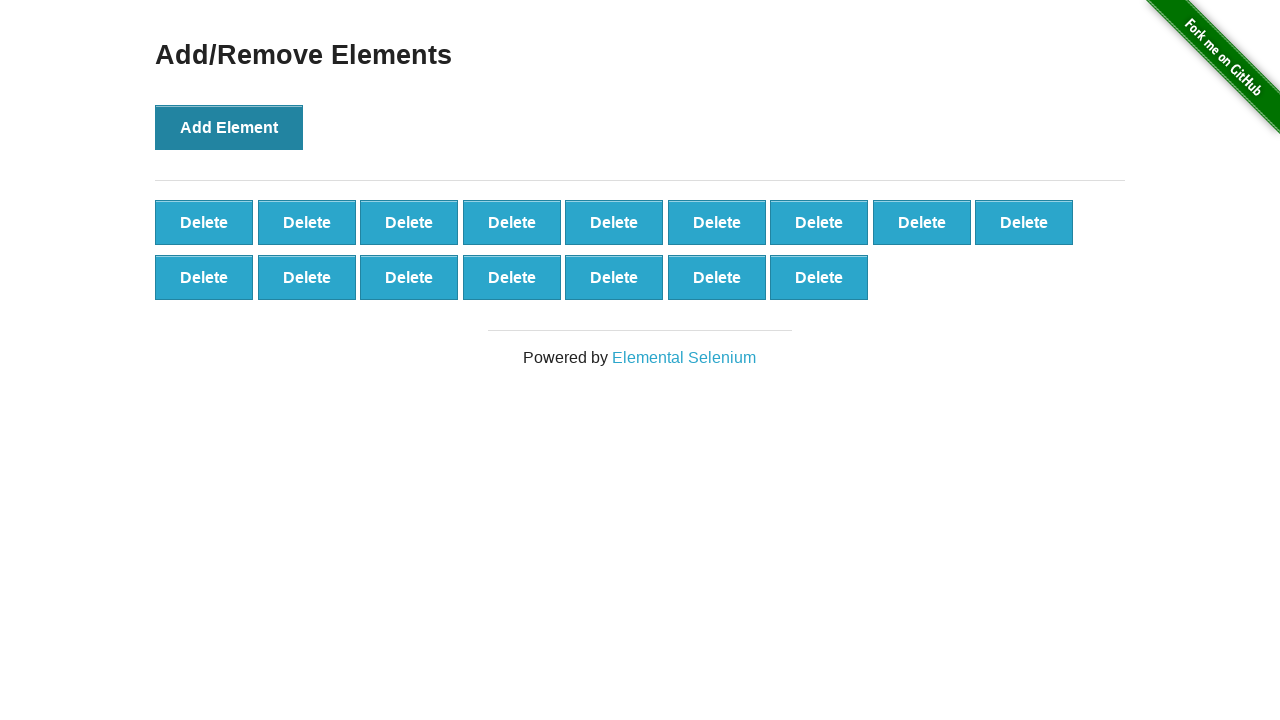

Clicked Add Element button (iteration 17/100) at (229, 127) on xpath=//div[@id='content']/div/button
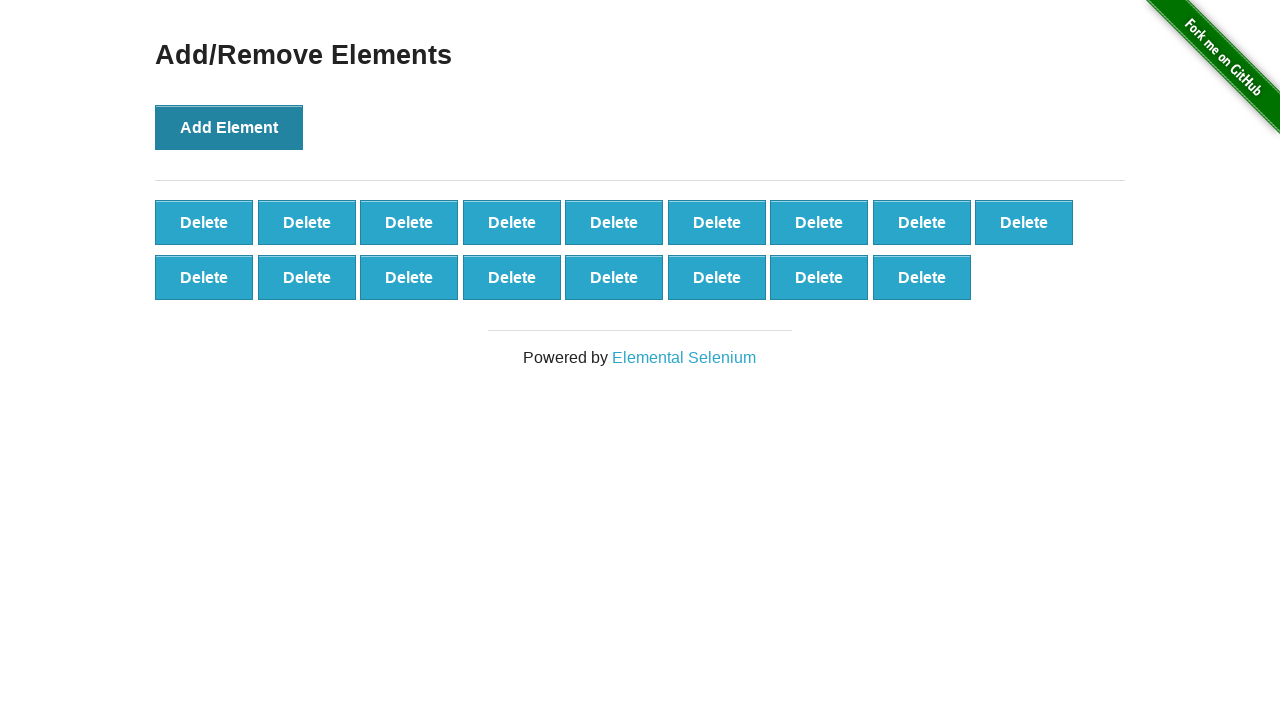

Clicked Add Element button (iteration 18/100) at (229, 127) on xpath=//div[@id='content']/div/button
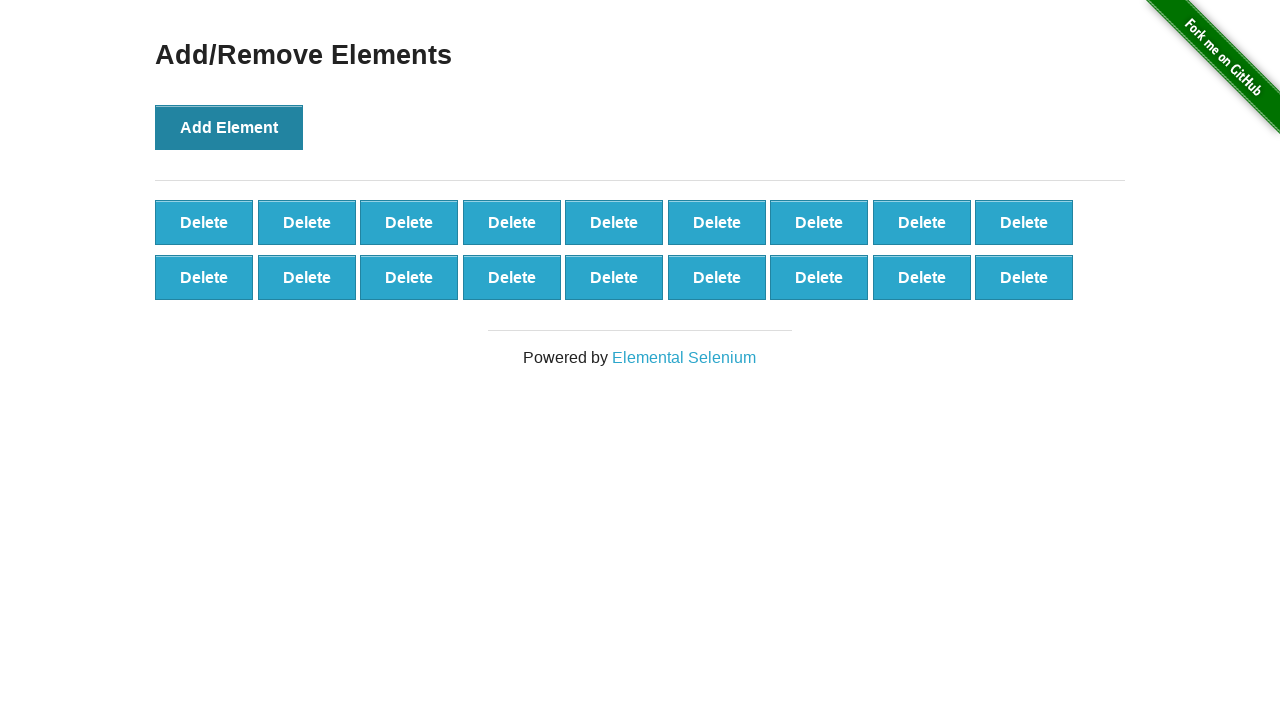

Clicked Add Element button (iteration 19/100) at (229, 127) on xpath=//div[@id='content']/div/button
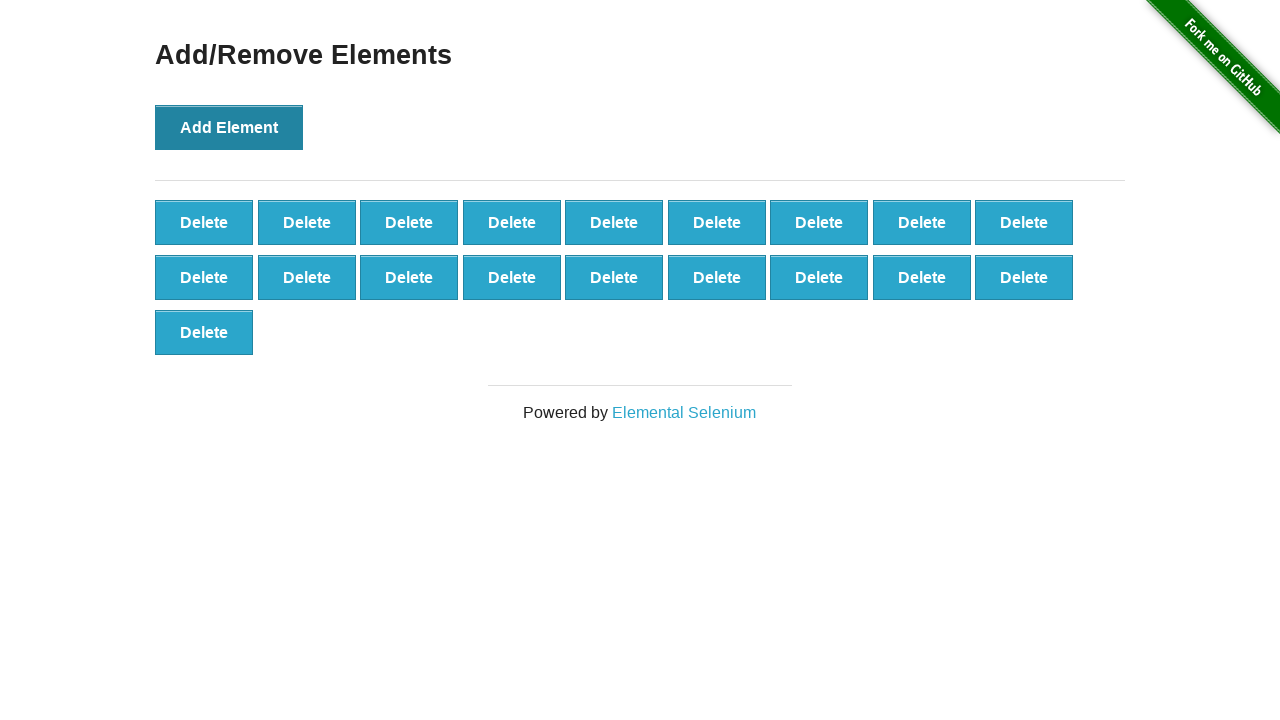

Clicked Add Element button (iteration 20/100) at (229, 127) on xpath=//div[@id='content']/div/button
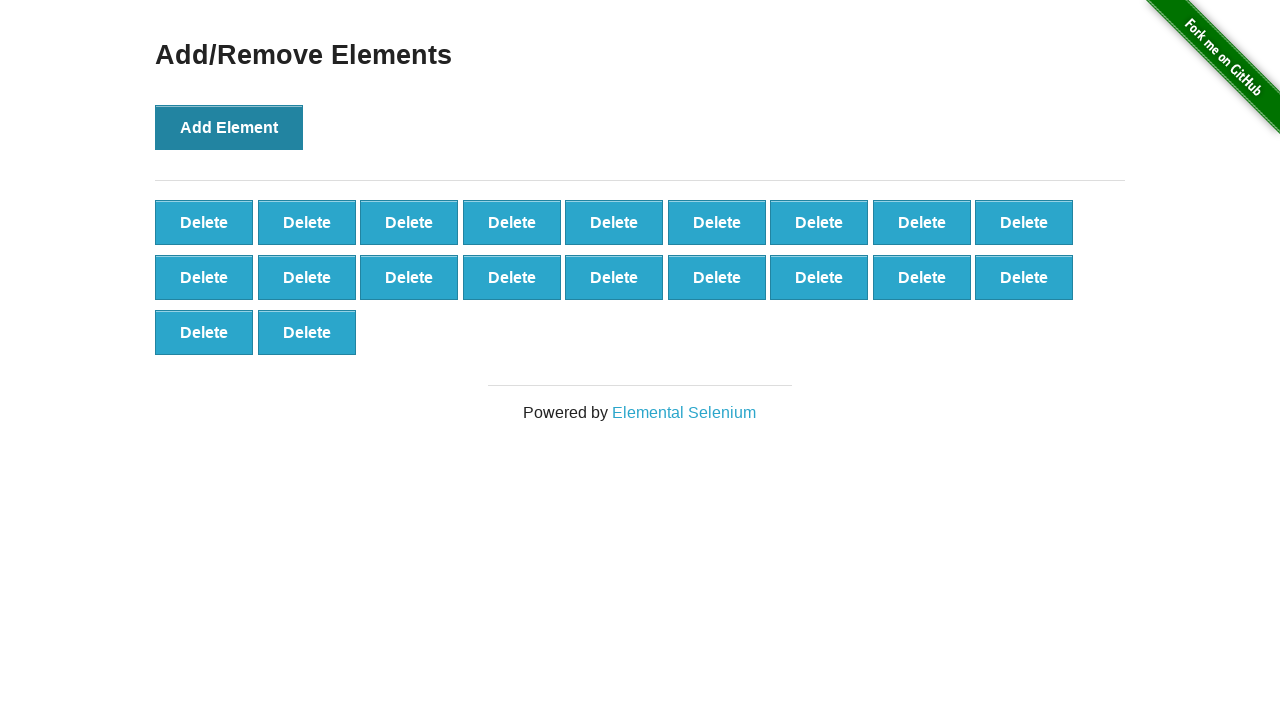

Clicked Add Element button (iteration 21/100) at (229, 127) on xpath=//div[@id='content']/div/button
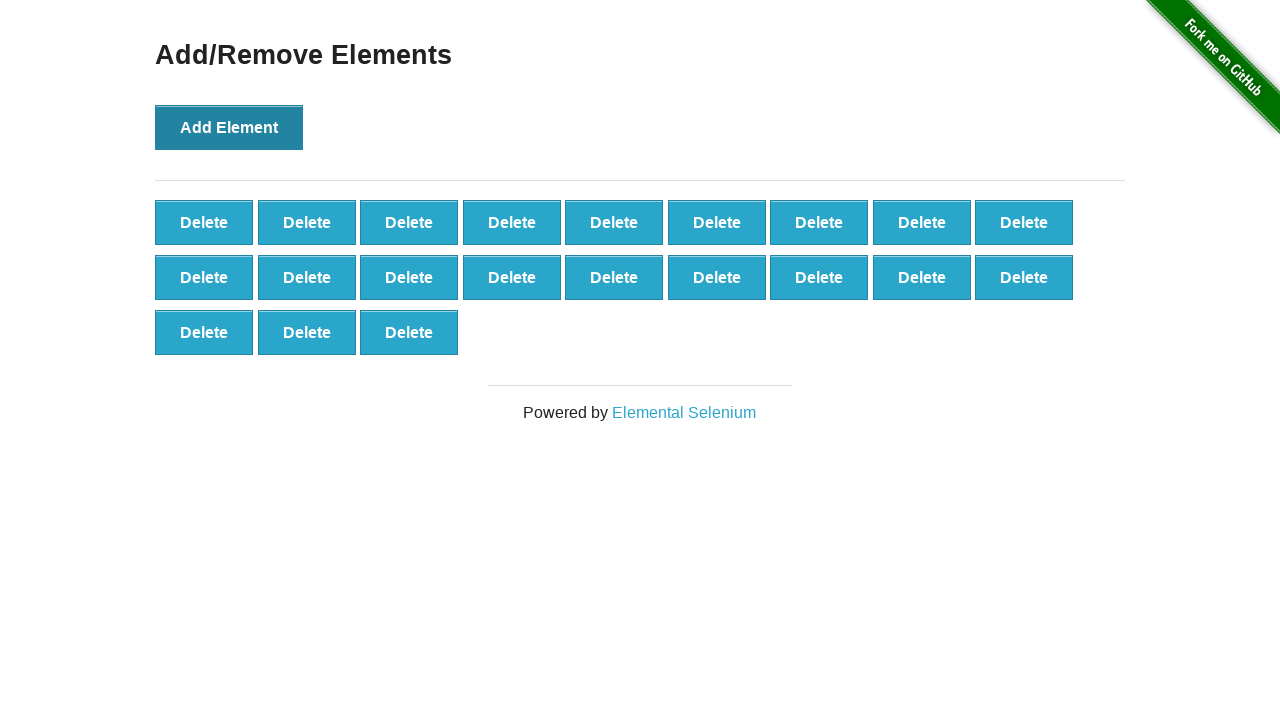

Clicked Add Element button (iteration 22/100) at (229, 127) on xpath=//div[@id='content']/div/button
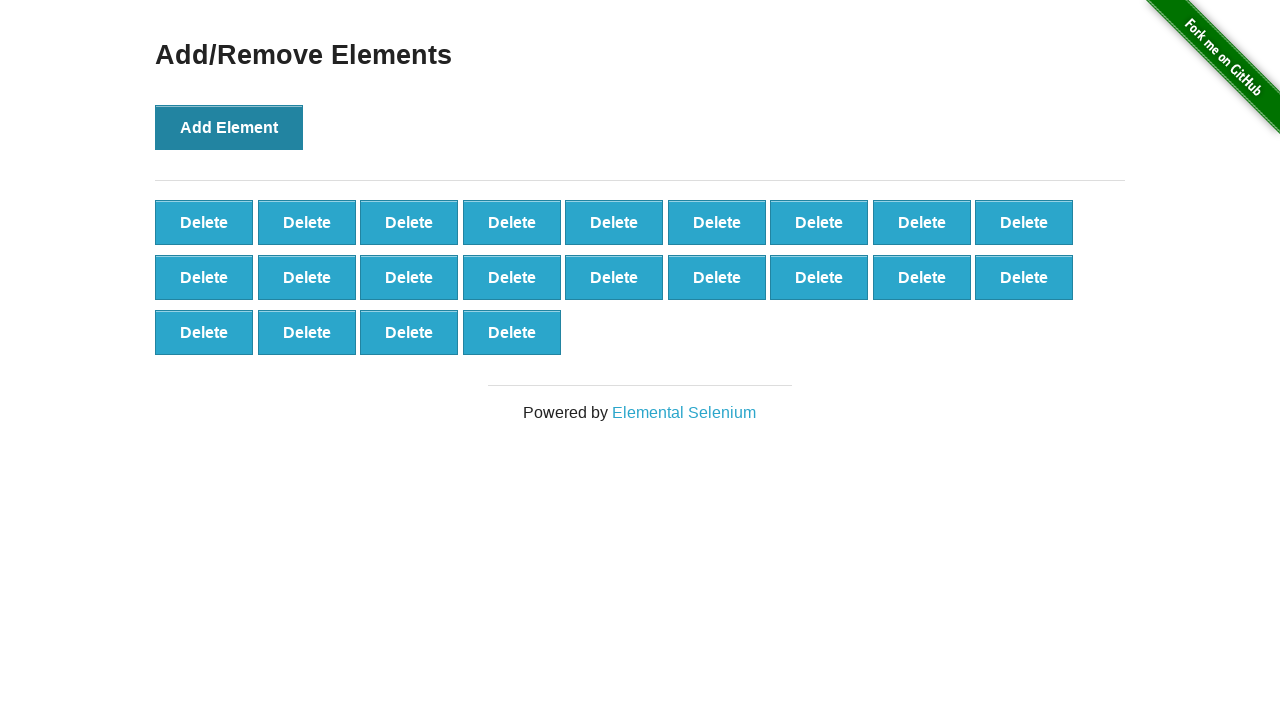

Clicked Add Element button (iteration 23/100) at (229, 127) on xpath=//div[@id='content']/div/button
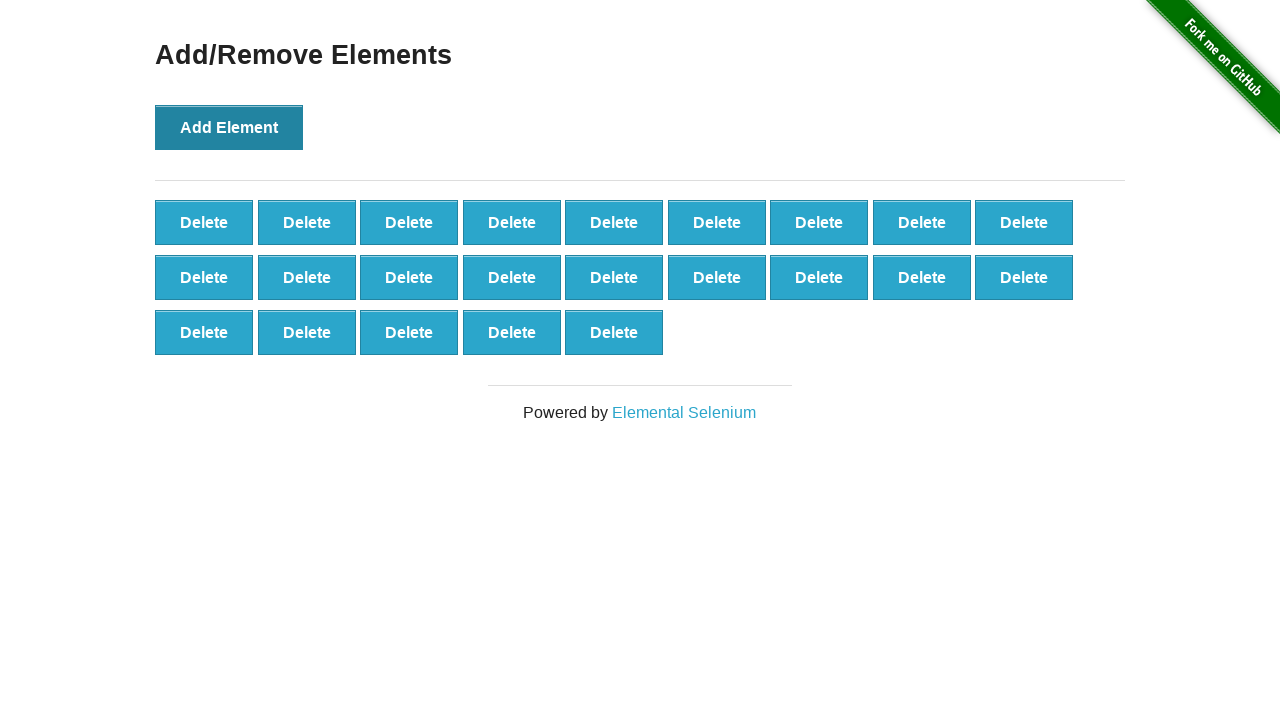

Clicked Add Element button (iteration 24/100) at (229, 127) on xpath=//div[@id='content']/div/button
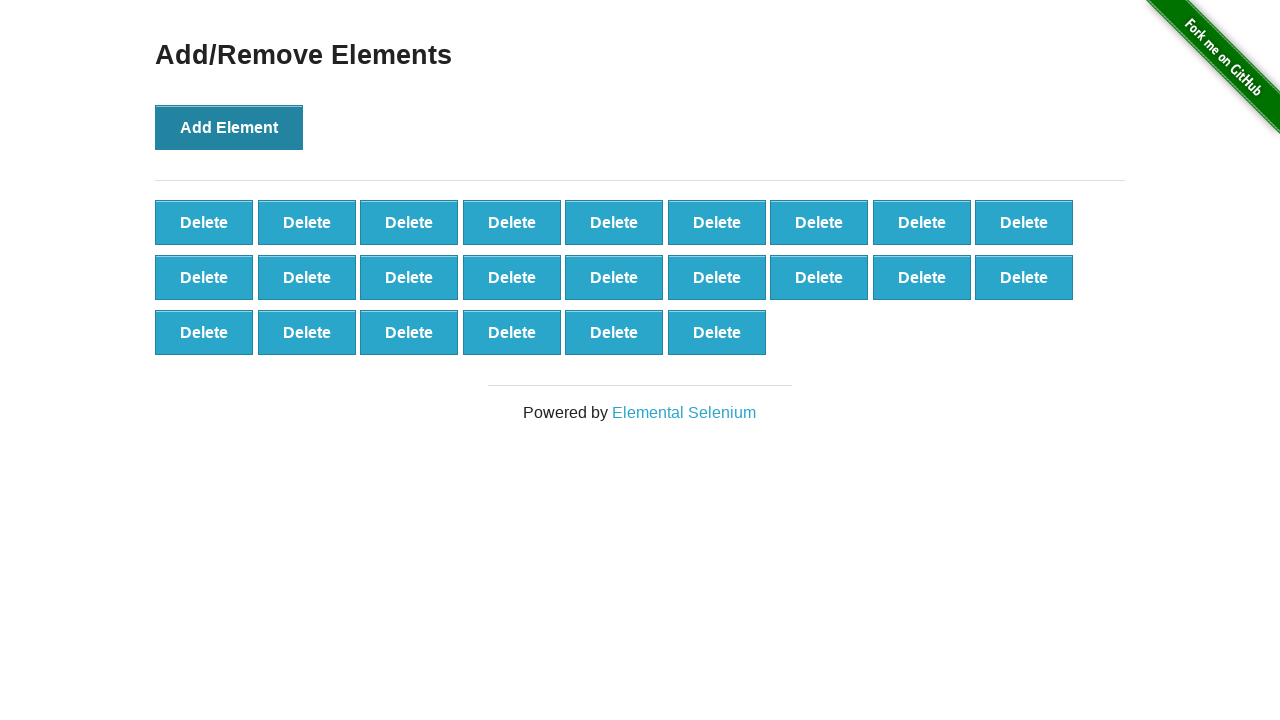

Clicked Add Element button (iteration 25/100) at (229, 127) on xpath=//div[@id='content']/div/button
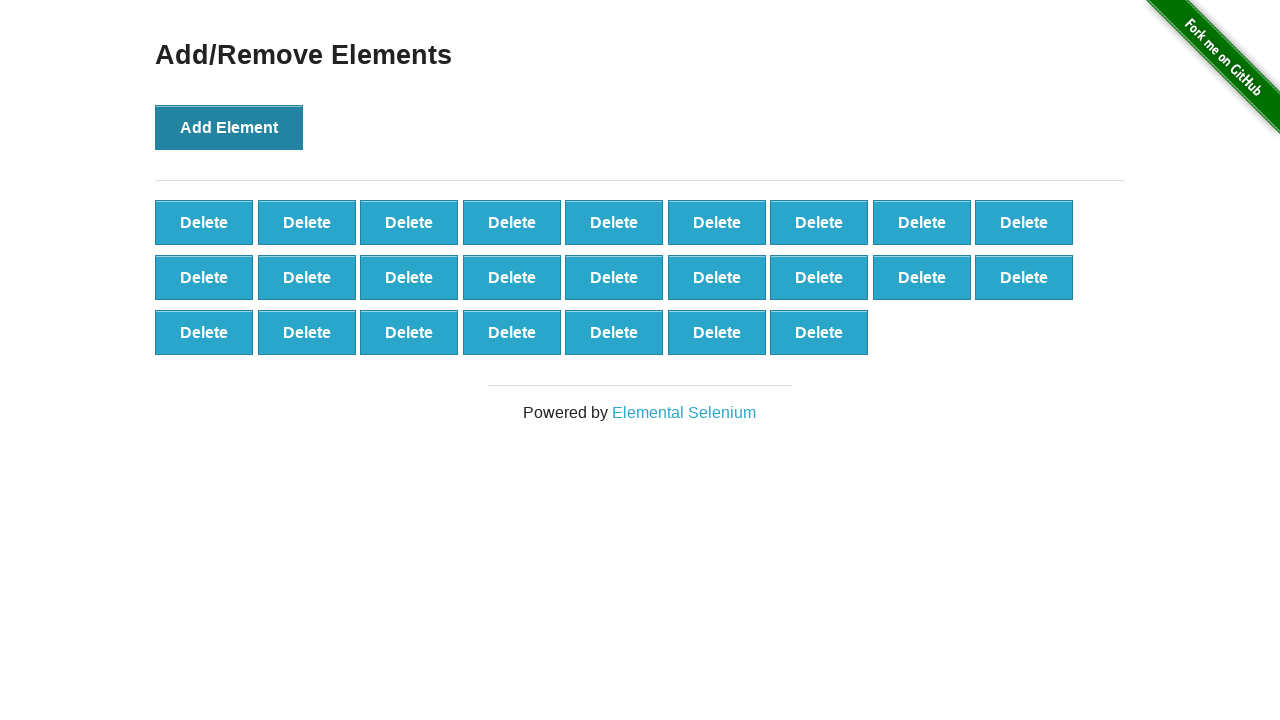

Clicked Add Element button (iteration 26/100) at (229, 127) on xpath=//div[@id='content']/div/button
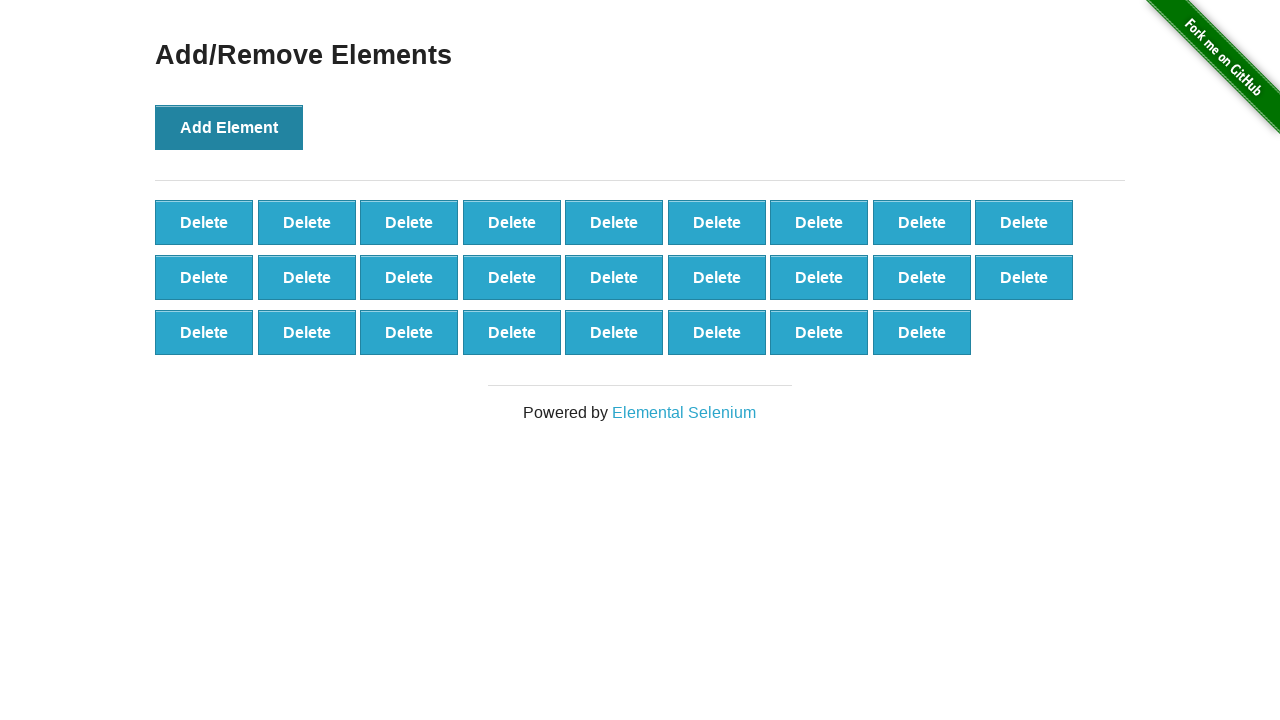

Clicked Add Element button (iteration 27/100) at (229, 127) on xpath=//div[@id='content']/div/button
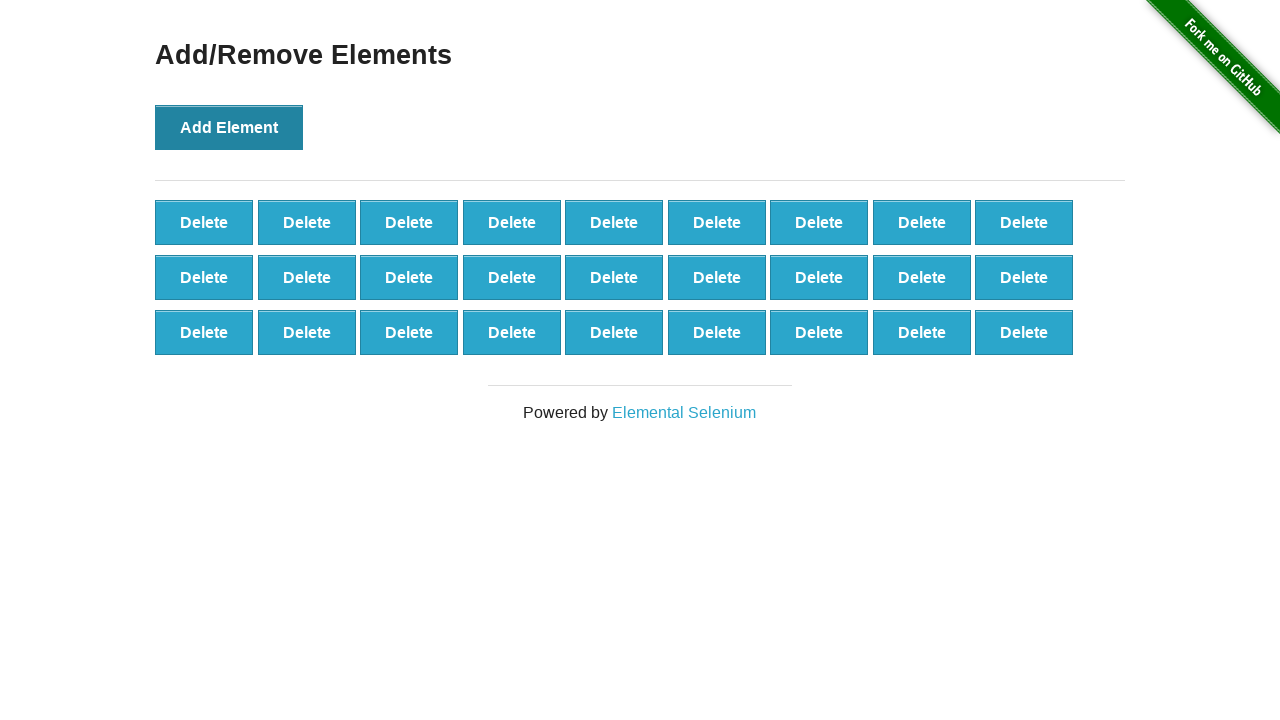

Clicked Add Element button (iteration 28/100) at (229, 127) on xpath=//div[@id='content']/div/button
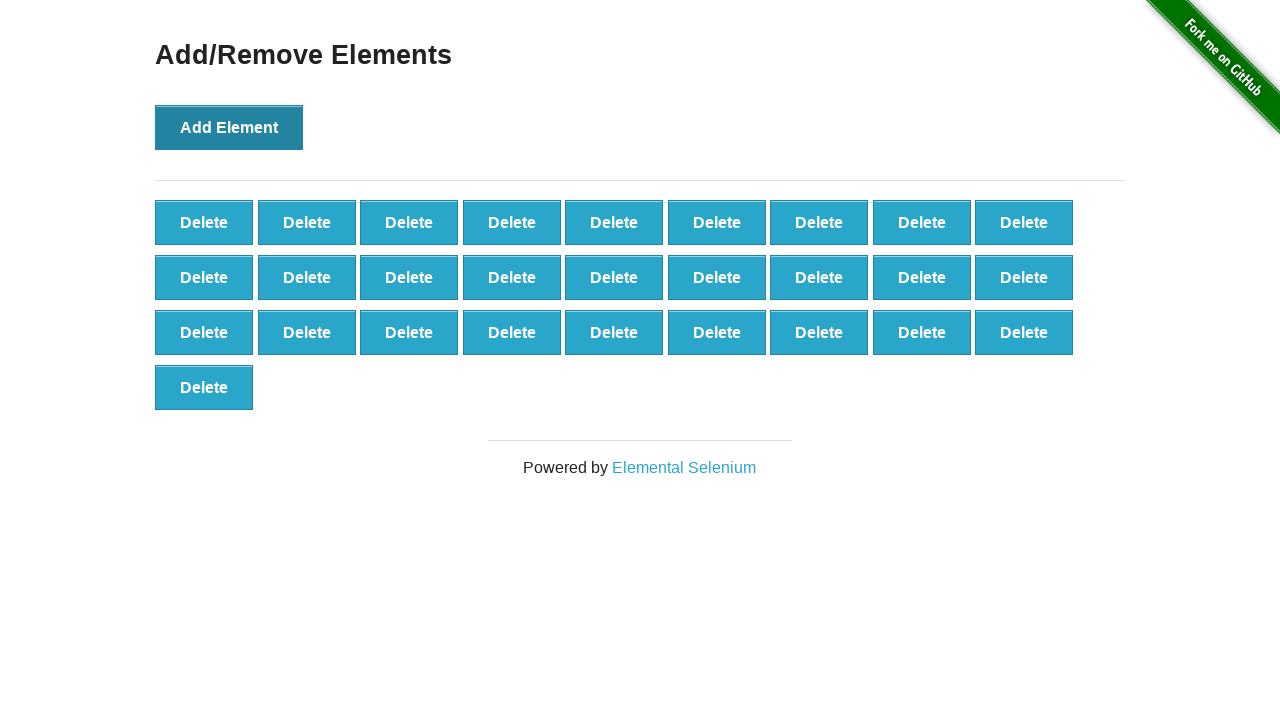

Clicked Add Element button (iteration 29/100) at (229, 127) on xpath=//div[@id='content']/div/button
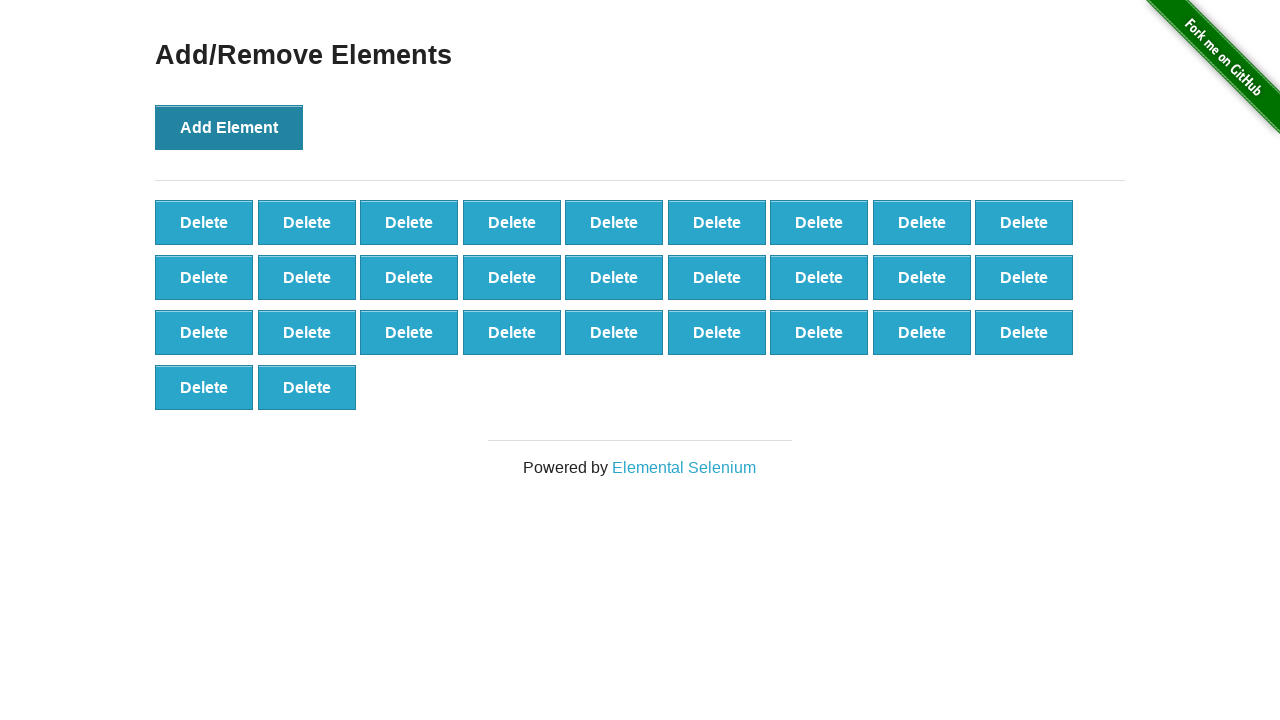

Clicked Add Element button (iteration 30/100) at (229, 127) on xpath=//div[@id='content']/div/button
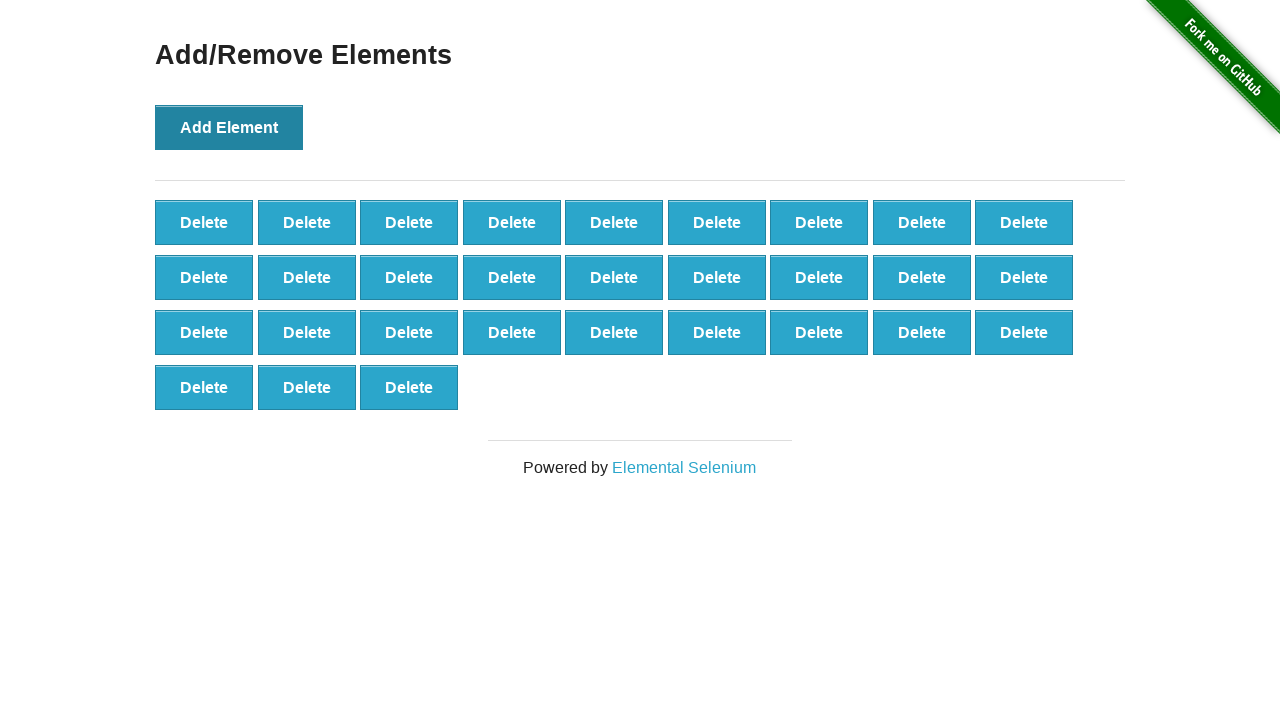

Clicked Add Element button (iteration 31/100) at (229, 127) on xpath=//div[@id='content']/div/button
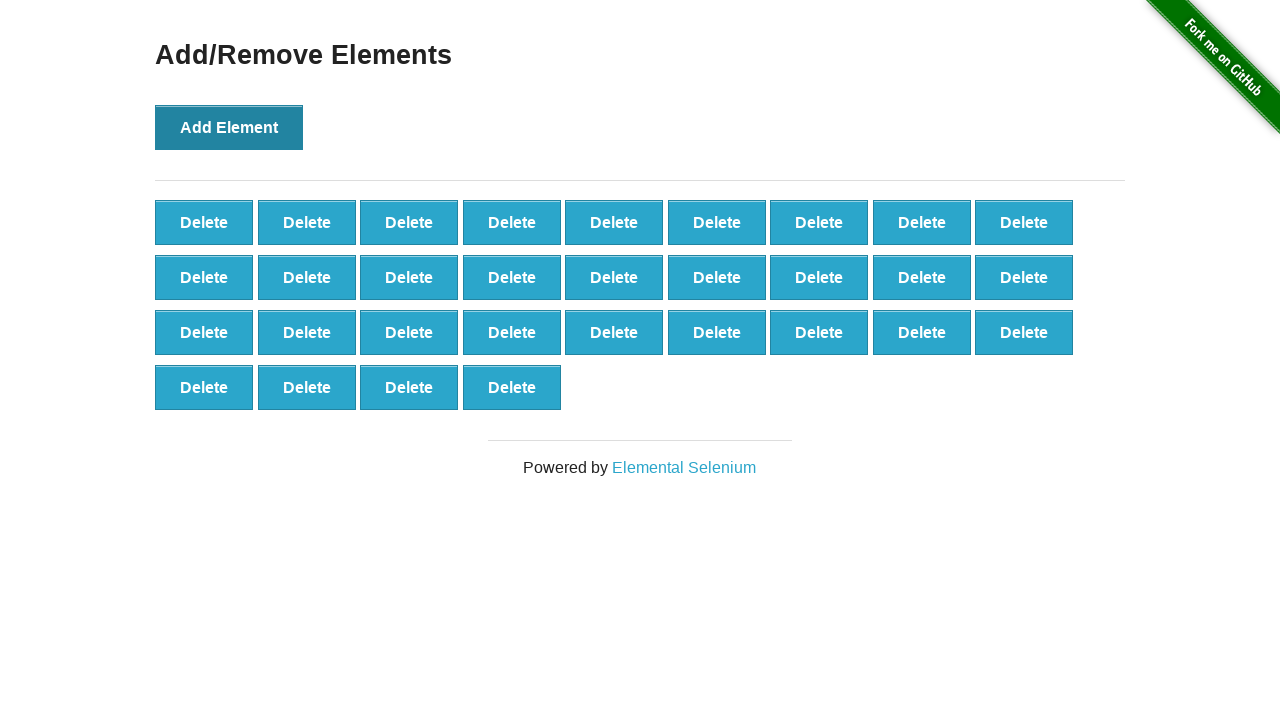

Clicked Add Element button (iteration 32/100) at (229, 127) on xpath=//div[@id='content']/div/button
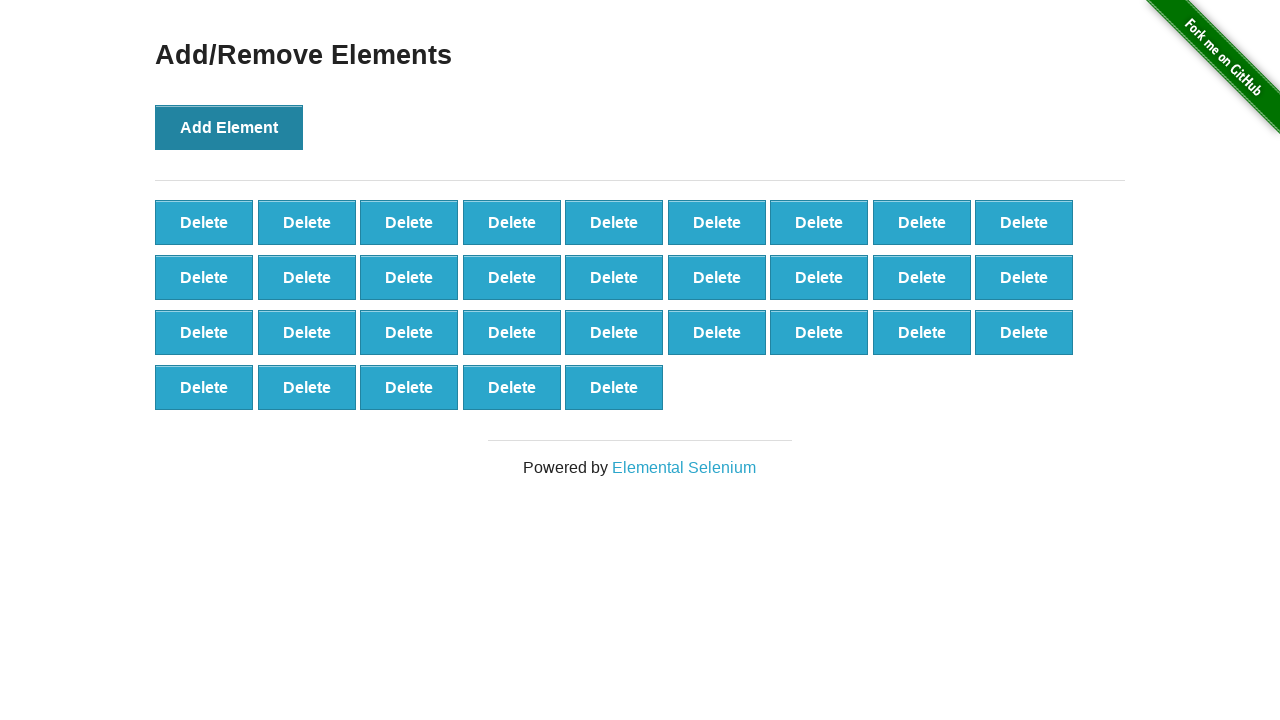

Clicked Add Element button (iteration 33/100) at (229, 127) on xpath=//div[@id='content']/div/button
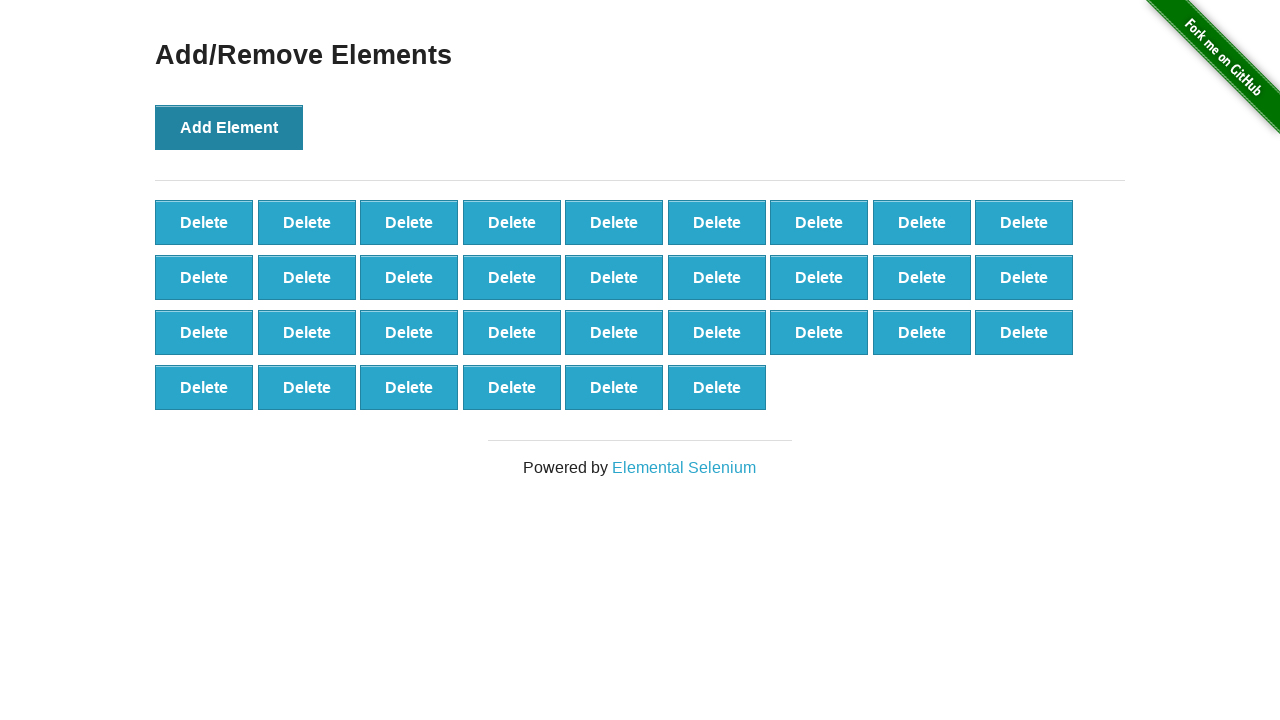

Clicked Add Element button (iteration 34/100) at (229, 127) on xpath=//div[@id='content']/div/button
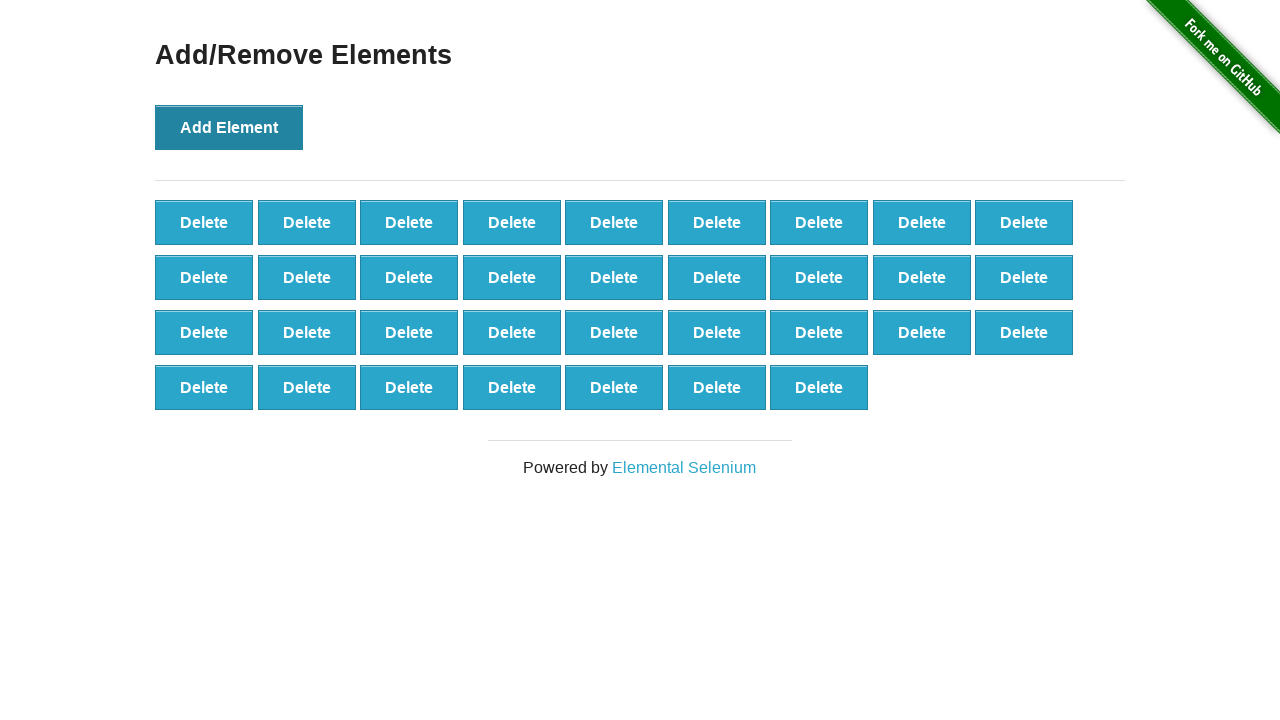

Clicked Add Element button (iteration 35/100) at (229, 127) on xpath=//div[@id='content']/div/button
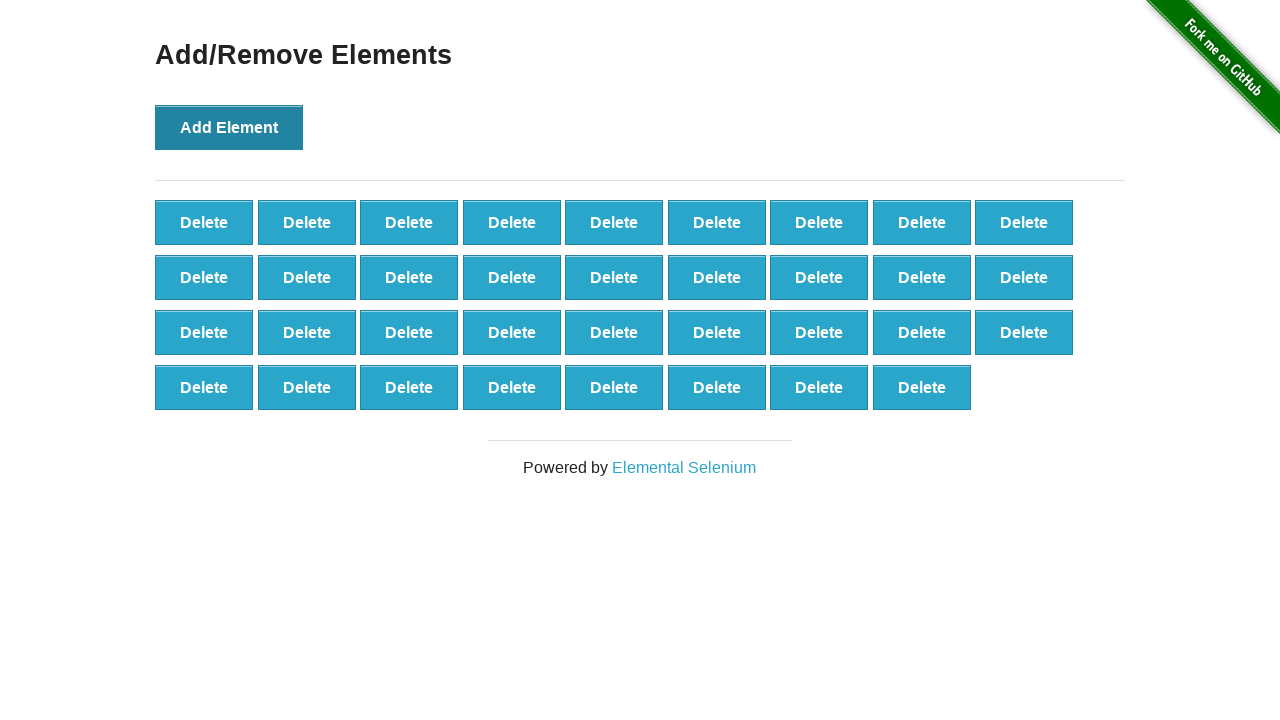

Clicked Add Element button (iteration 36/100) at (229, 127) on xpath=//div[@id='content']/div/button
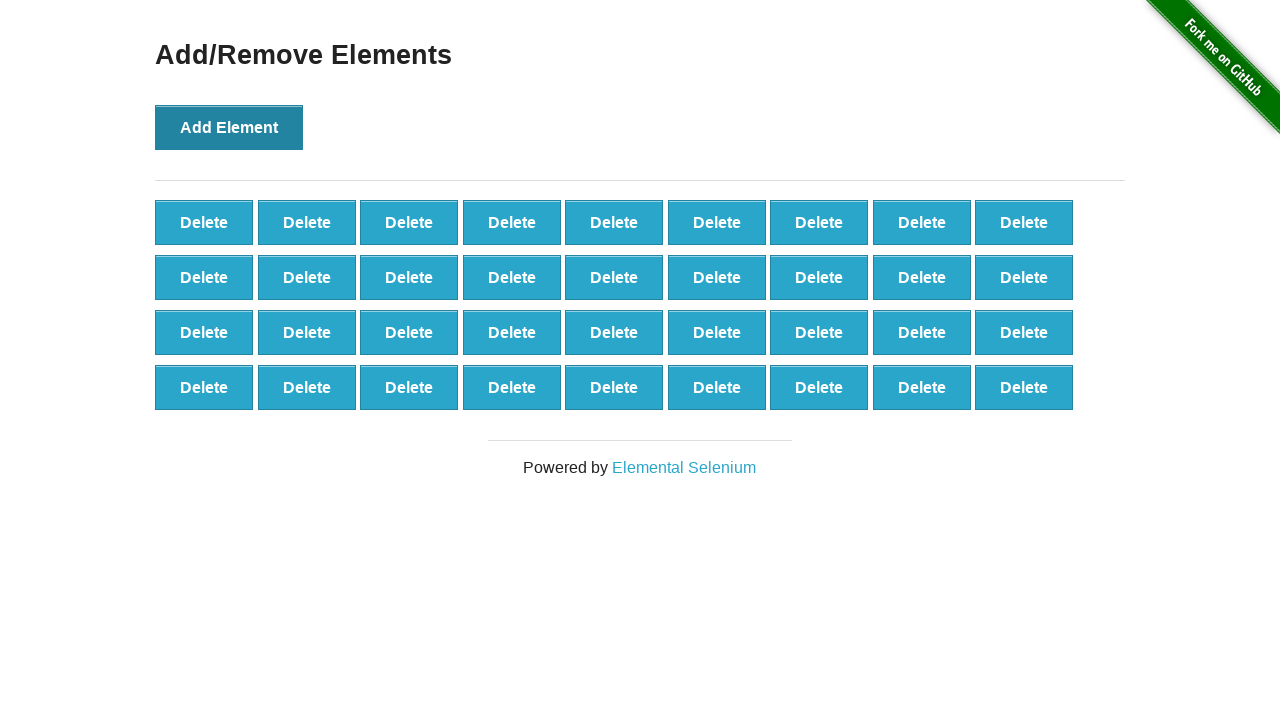

Clicked Add Element button (iteration 37/100) at (229, 127) on xpath=//div[@id='content']/div/button
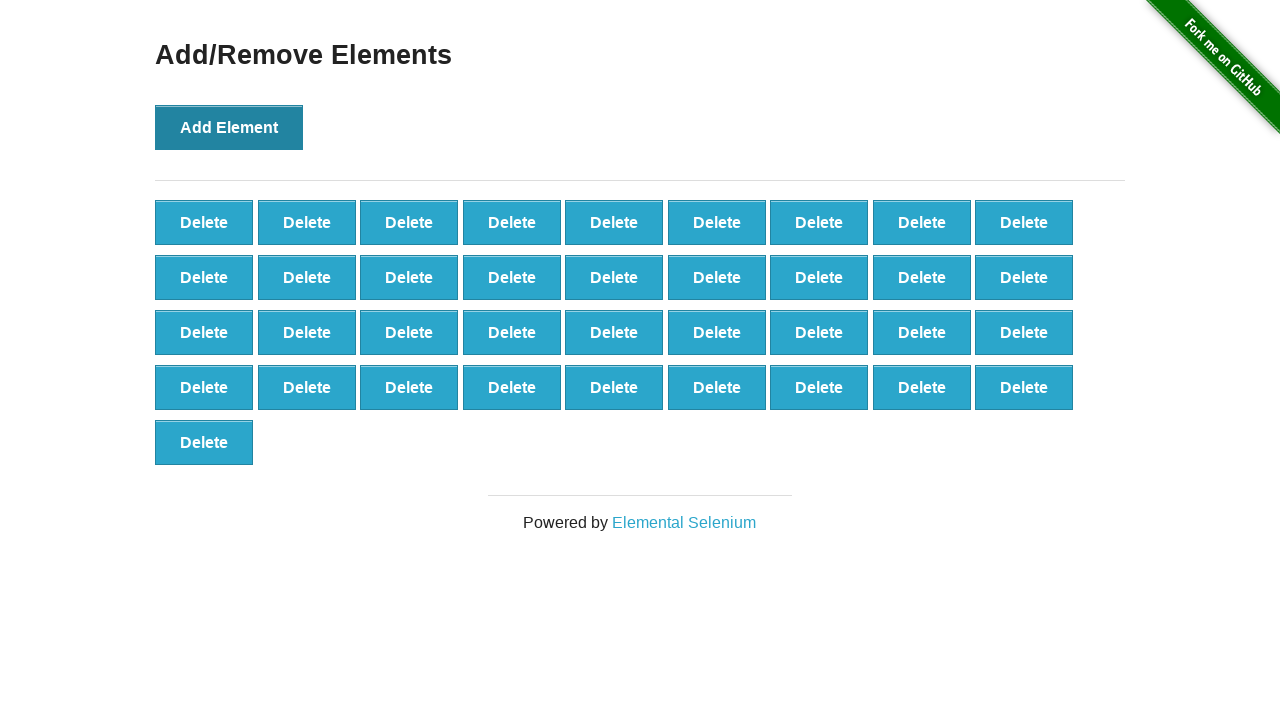

Clicked Add Element button (iteration 38/100) at (229, 127) on xpath=//div[@id='content']/div/button
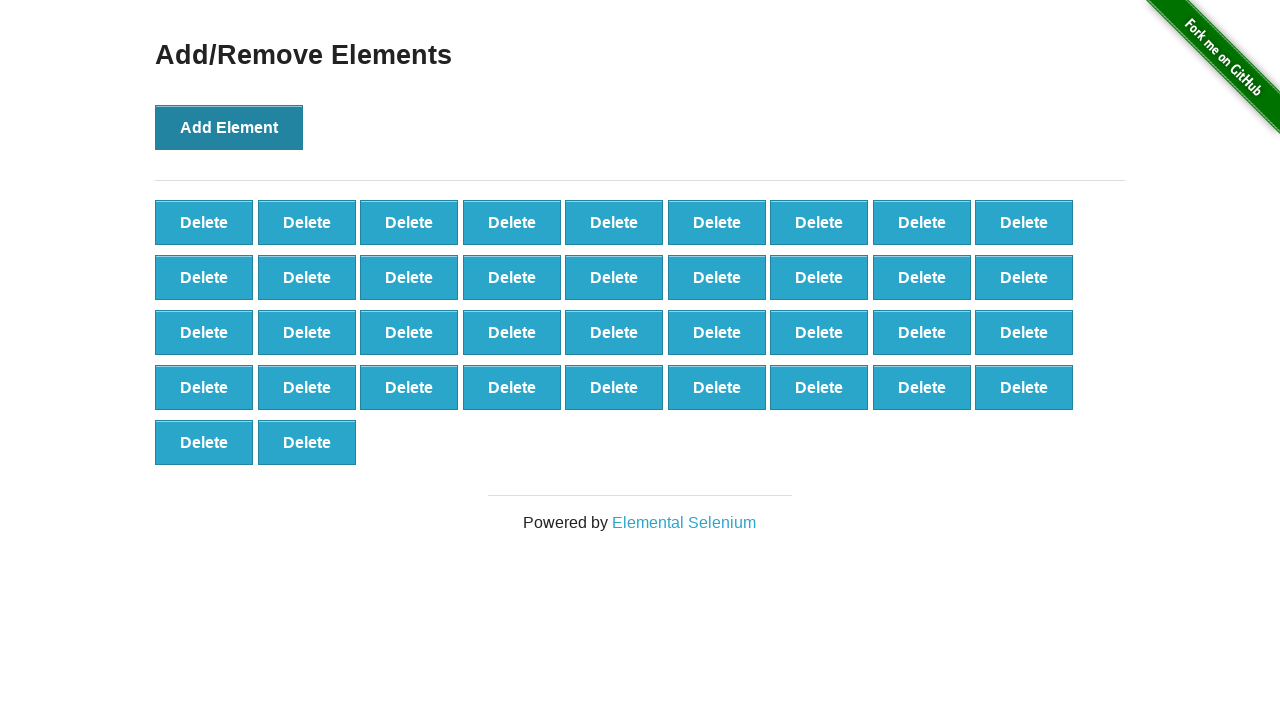

Clicked Add Element button (iteration 39/100) at (229, 127) on xpath=//div[@id='content']/div/button
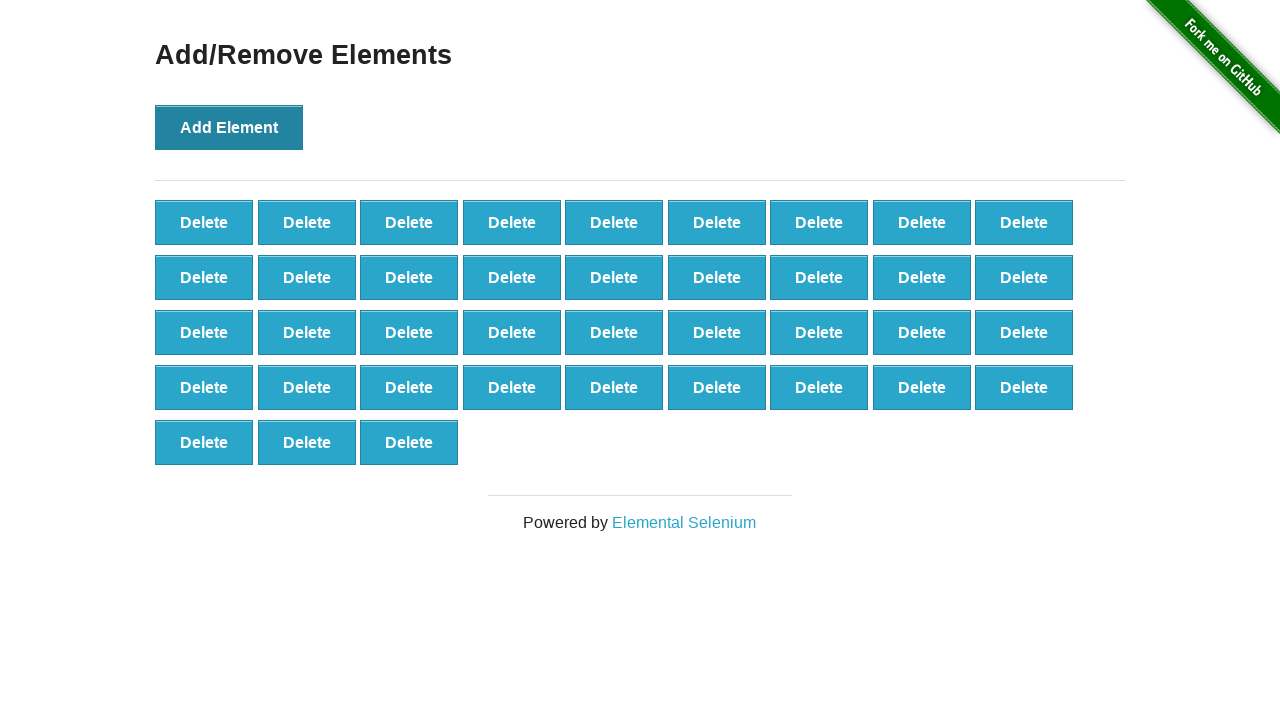

Clicked Add Element button (iteration 40/100) at (229, 127) on xpath=//div[@id='content']/div/button
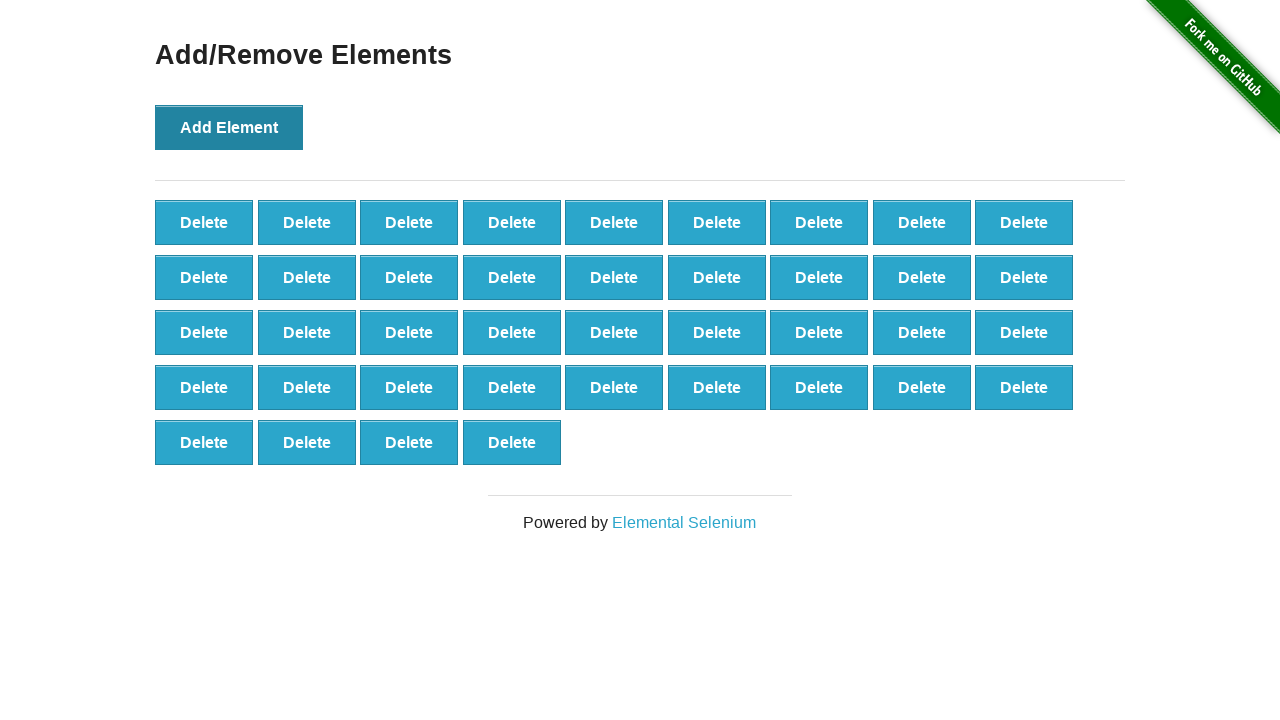

Clicked Add Element button (iteration 41/100) at (229, 127) on xpath=//div[@id='content']/div/button
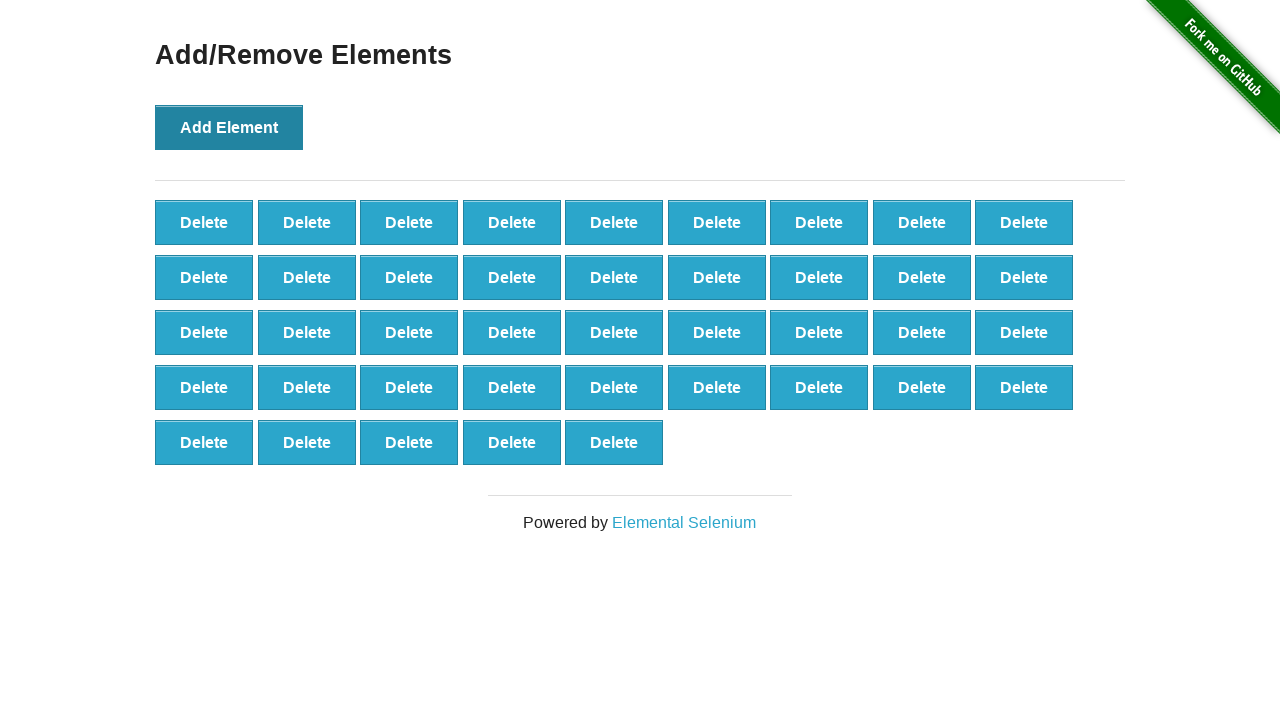

Clicked Add Element button (iteration 42/100) at (229, 127) on xpath=//div[@id='content']/div/button
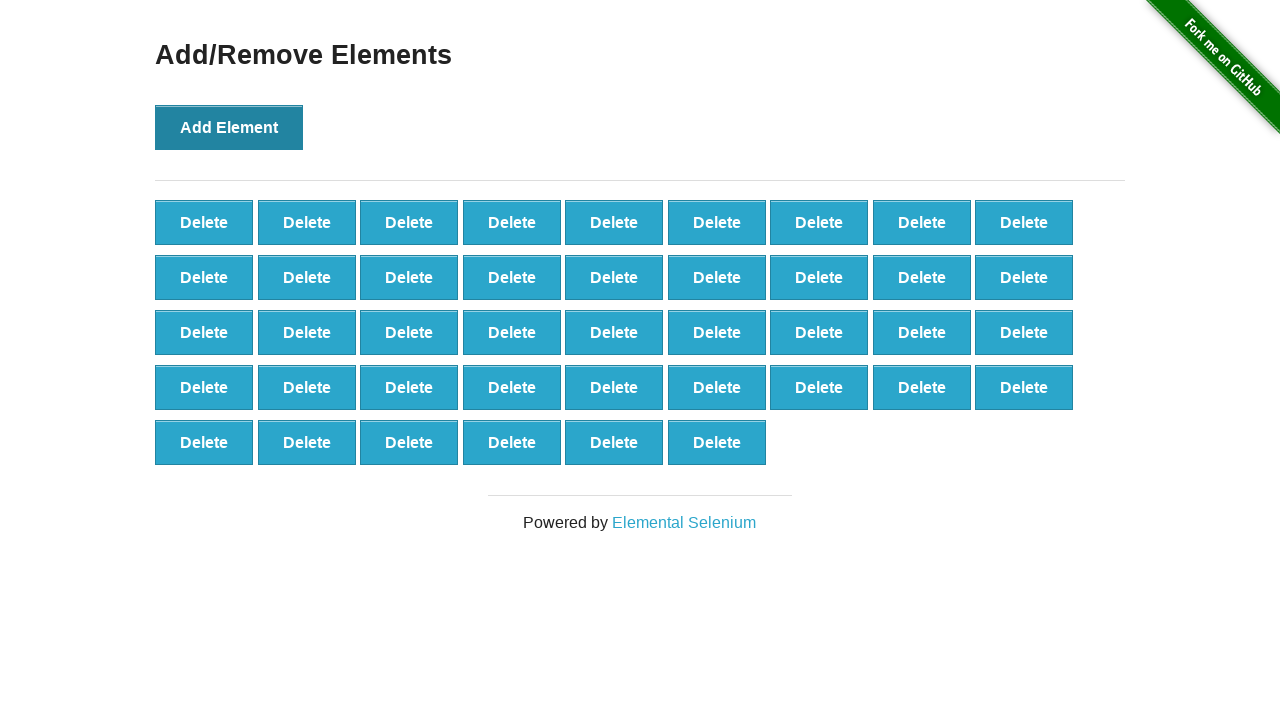

Clicked Add Element button (iteration 43/100) at (229, 127) on xpath=//div[@id='content']/div/button
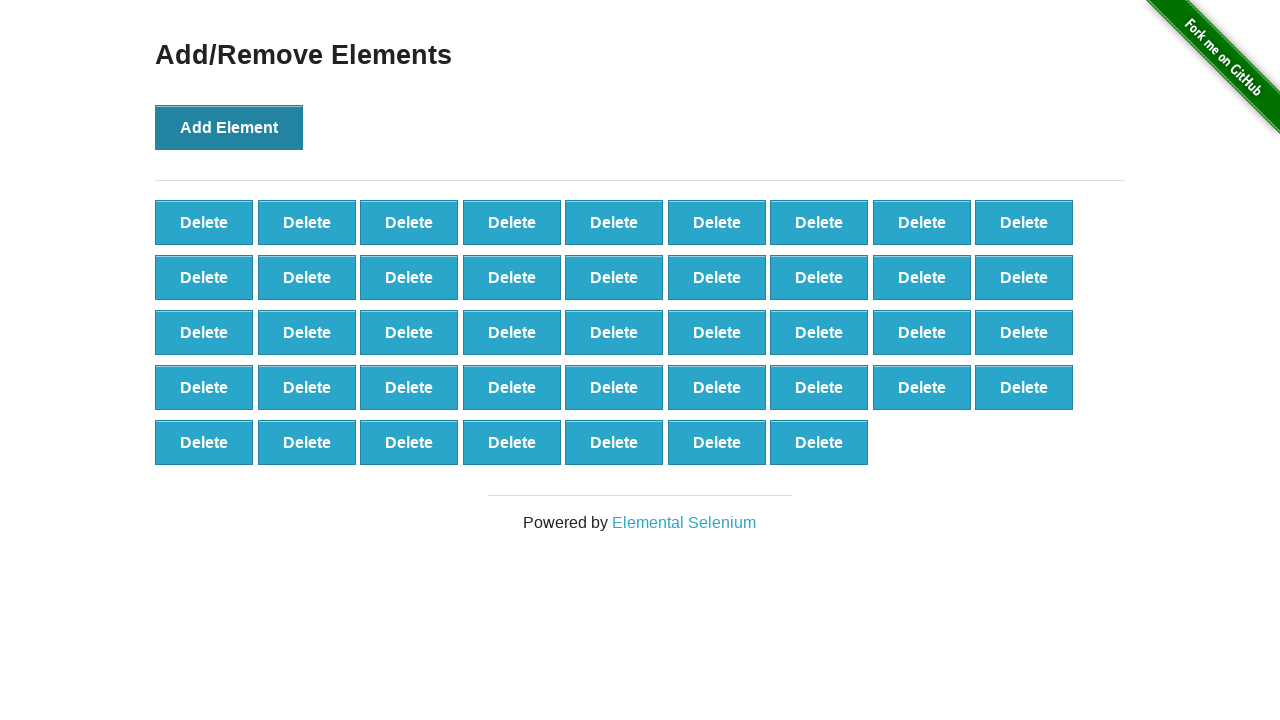

Clicked Add Element button (iteration 44/100) at (229, 127) on xpath=//div[@id='content']/div/button
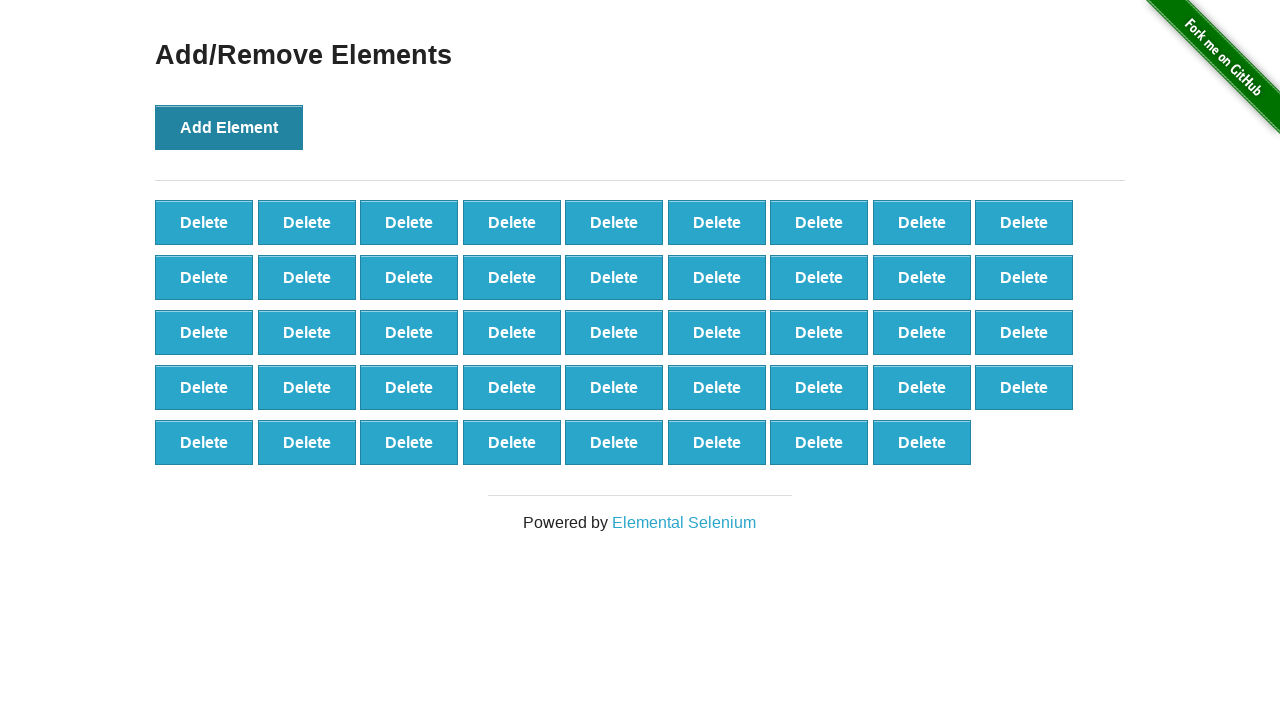

Clicked Add Element button (iteration 45/100) at (229, 127) on xpath=//div[@id='content']/div/button
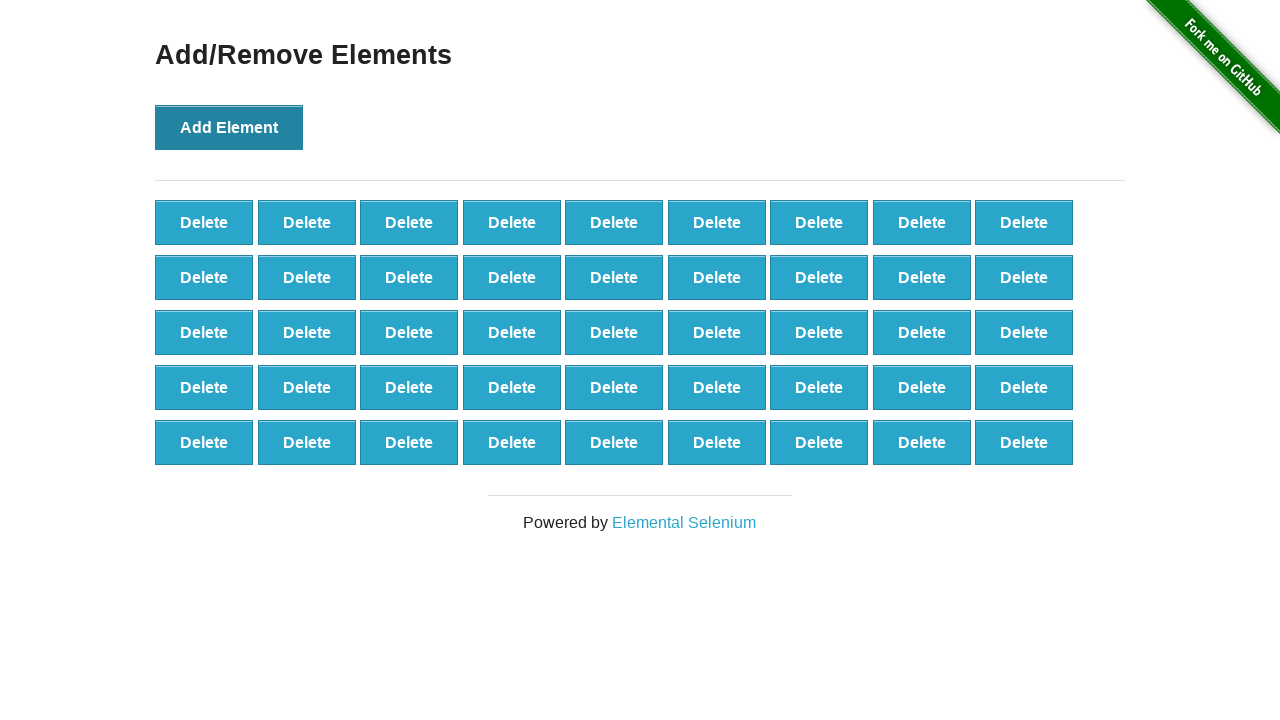

Clicked Add Element button (iteration 46/100) at (229, 127) on xpath=//div[@id='content']/div/button
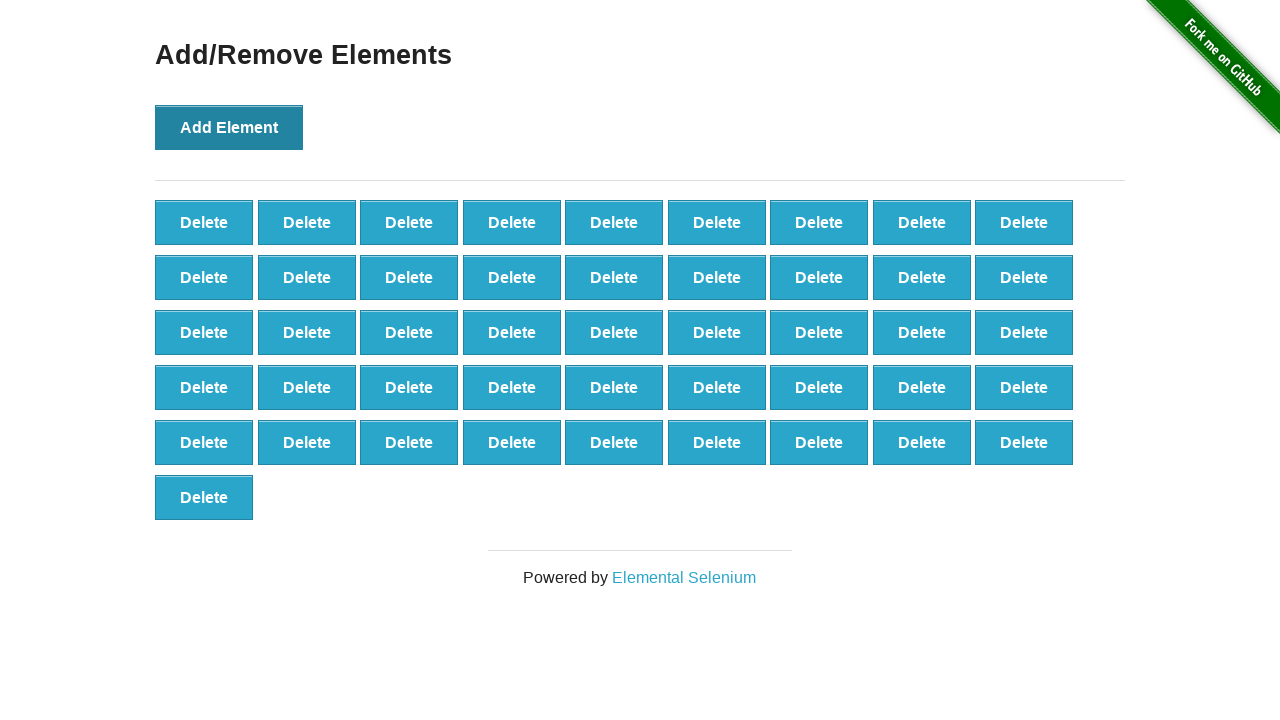

Clicked Add Element button (iteration 47/100) at (229, 127) on xpath=//div[@id='content']/div/button
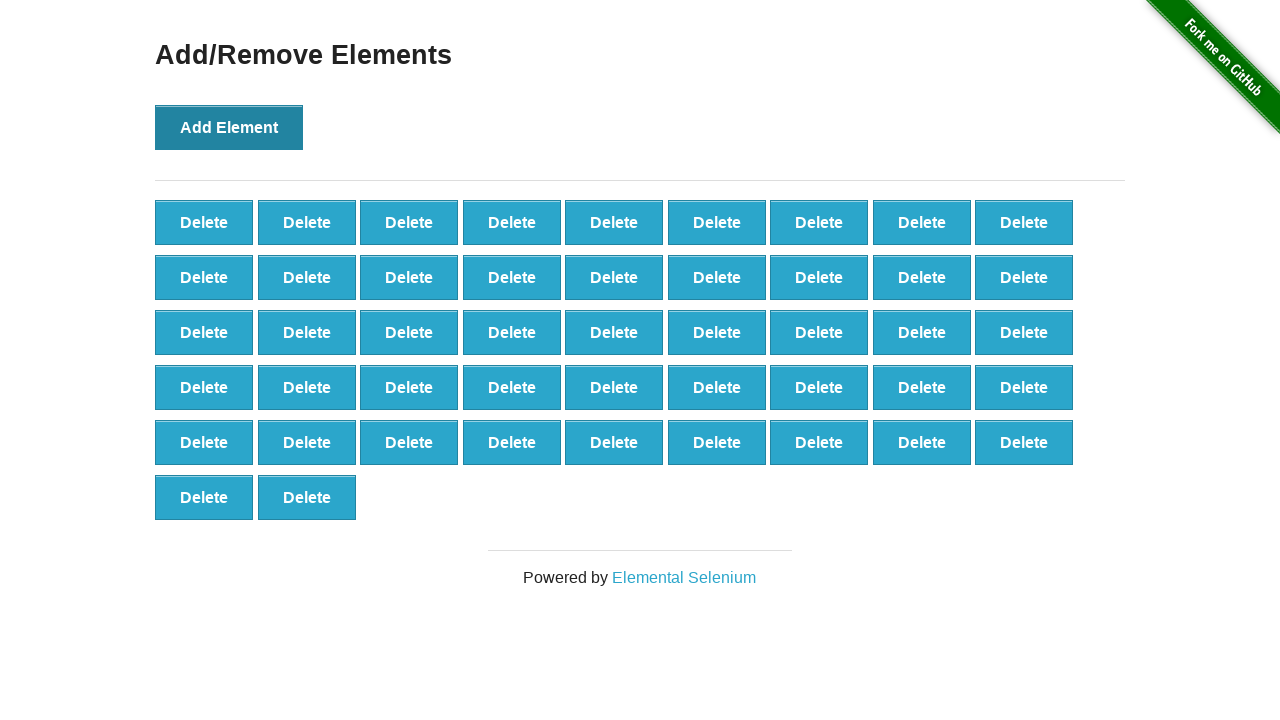

Clicked Add Element button (iteration 48/100) at (229, 127) on xpath=//div[@id='content']/div/button
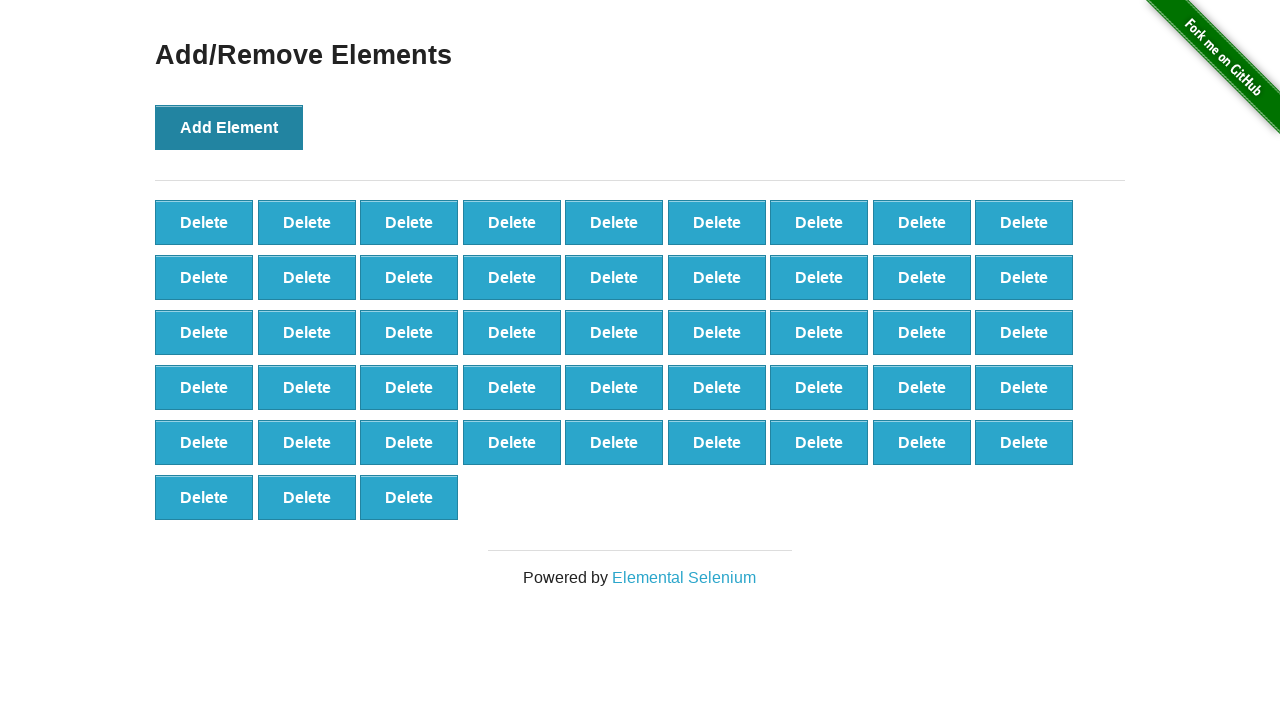

Clicked Add Element button (iteration 49/100) at (229, 127) on xpath=//div[@id='content']/div/button
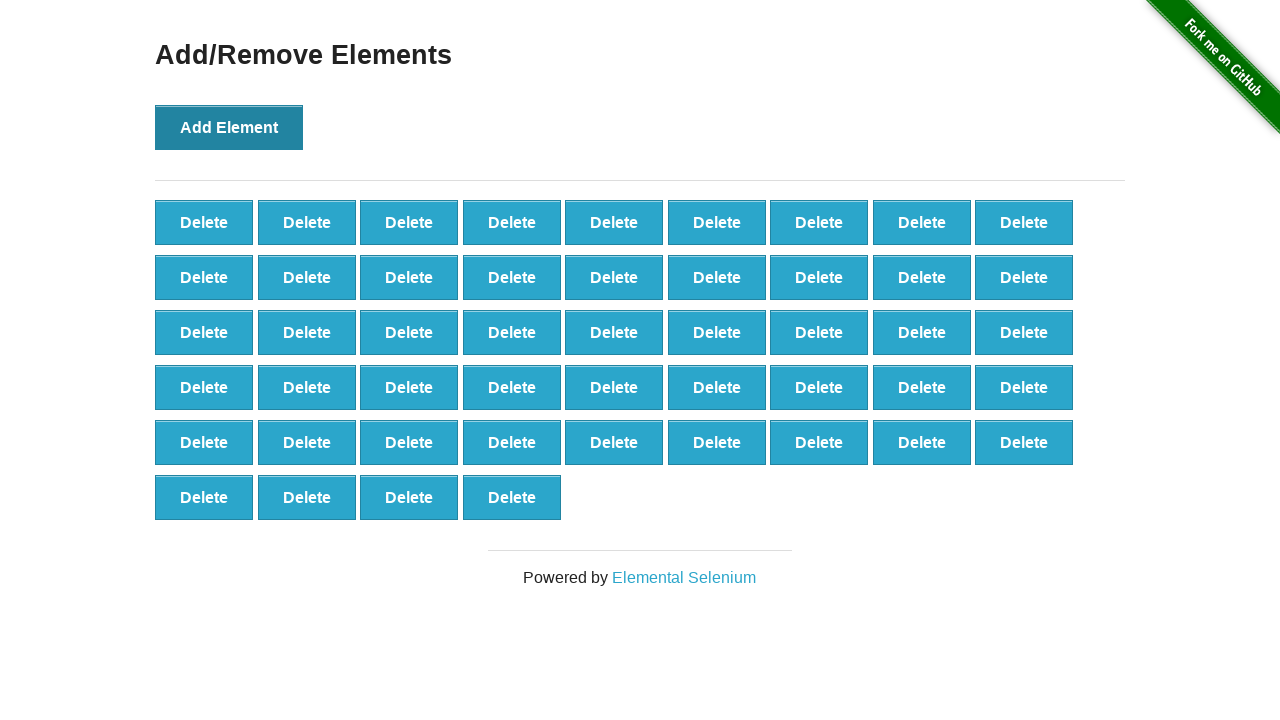

Clicked Add Element button (iteration 50/100) at (229, 127) on xpath=//div[@id='content']/div/button
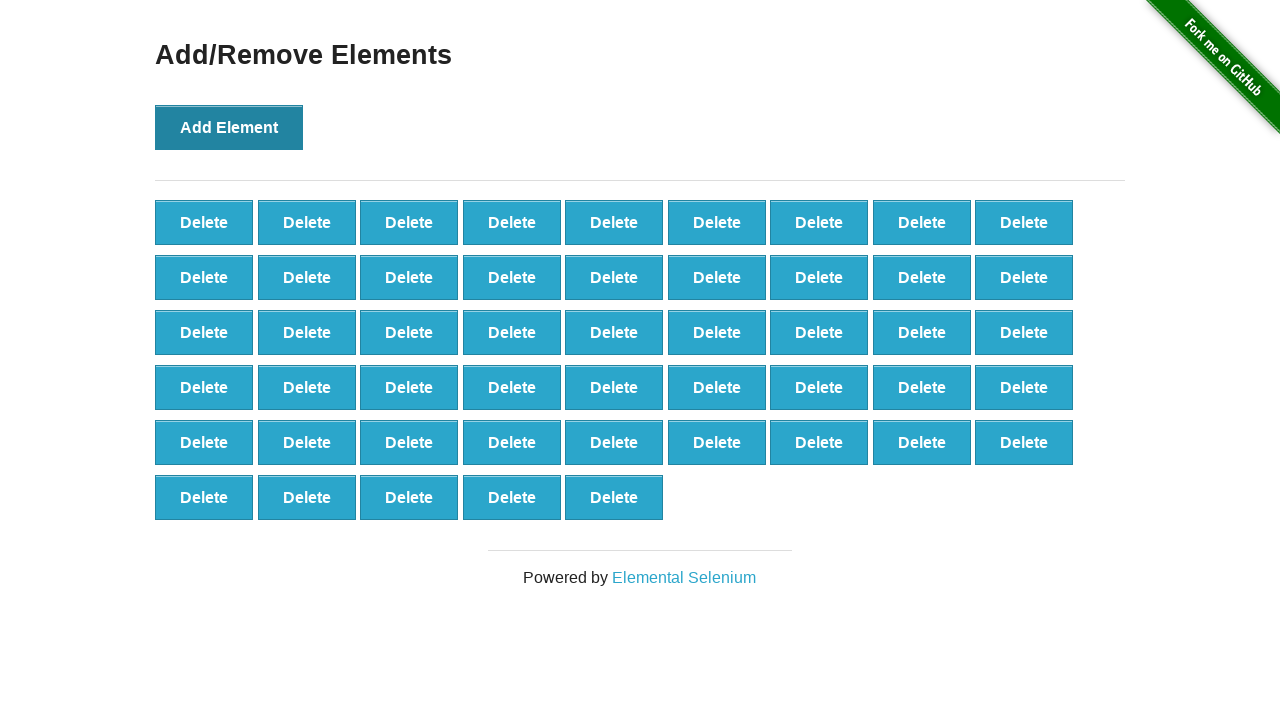

Clicked Add Element button (iteration 51/100) at (229, 127) on xpath=//div[@id='content']/div/button
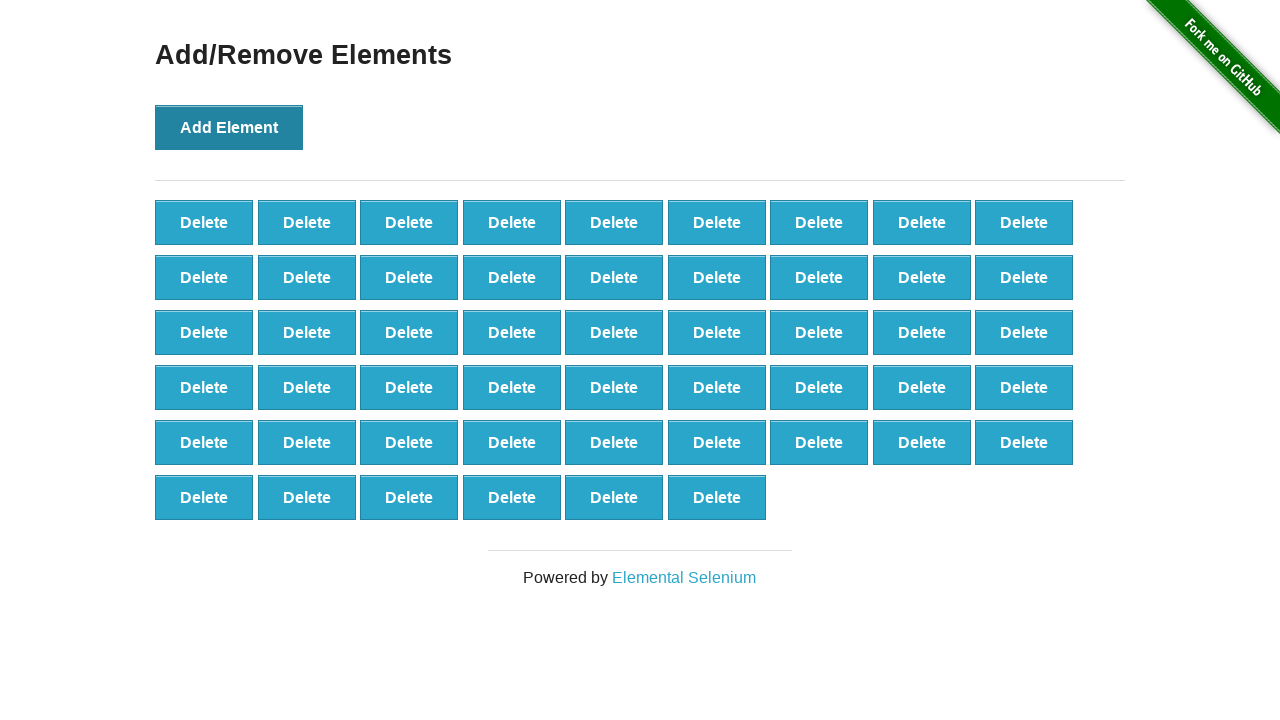

Clicked Add Element button (iteration 52/100) at (229, 127) on xpath=//div[@id='content']/div/button
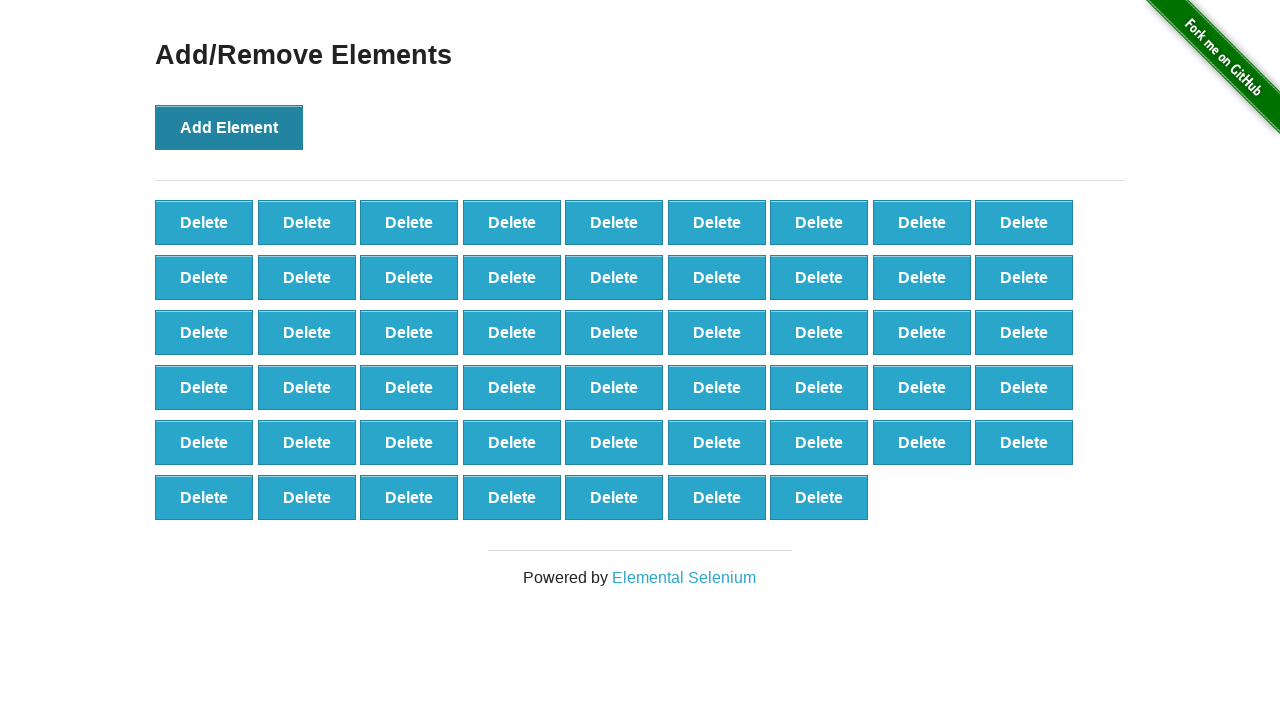

Clicked Add Element button (iteration 53/100) at (229, 127) on xpath=//div[@id='content']/div/button
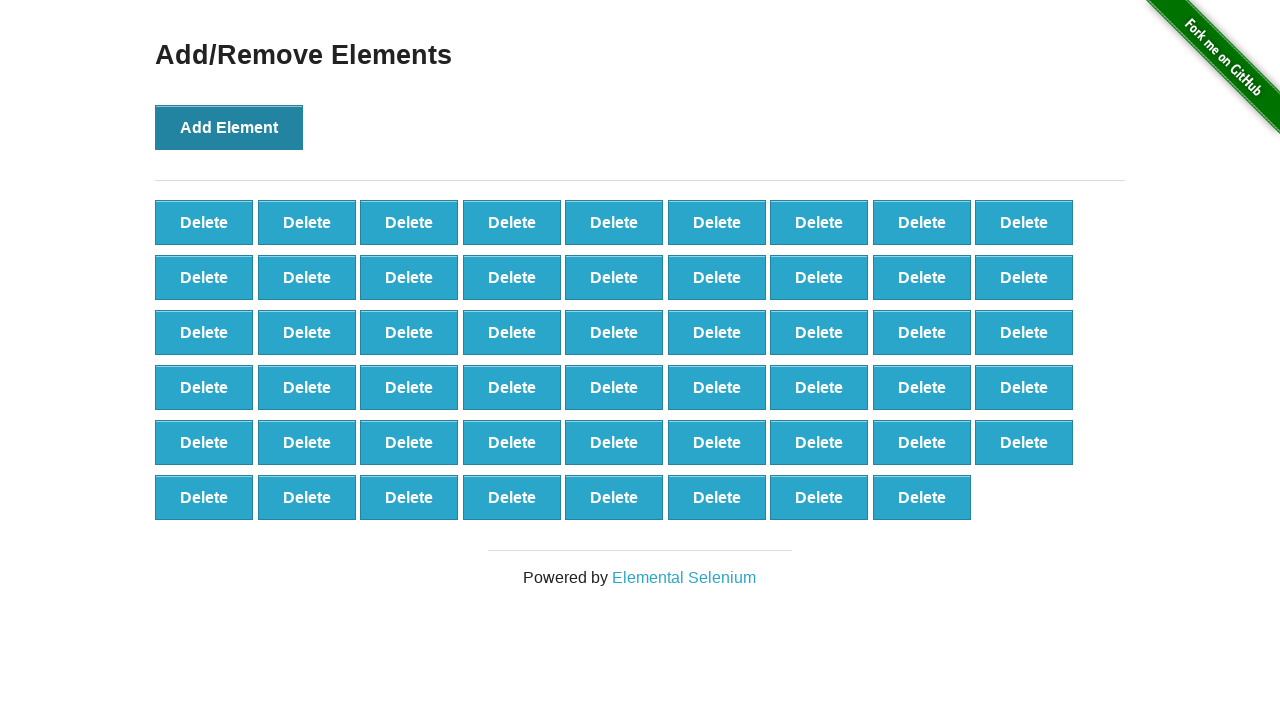

Clicked Add Element button (iteration 54/100) at (229, 127) on xpath=//div[@id='content']/div/button
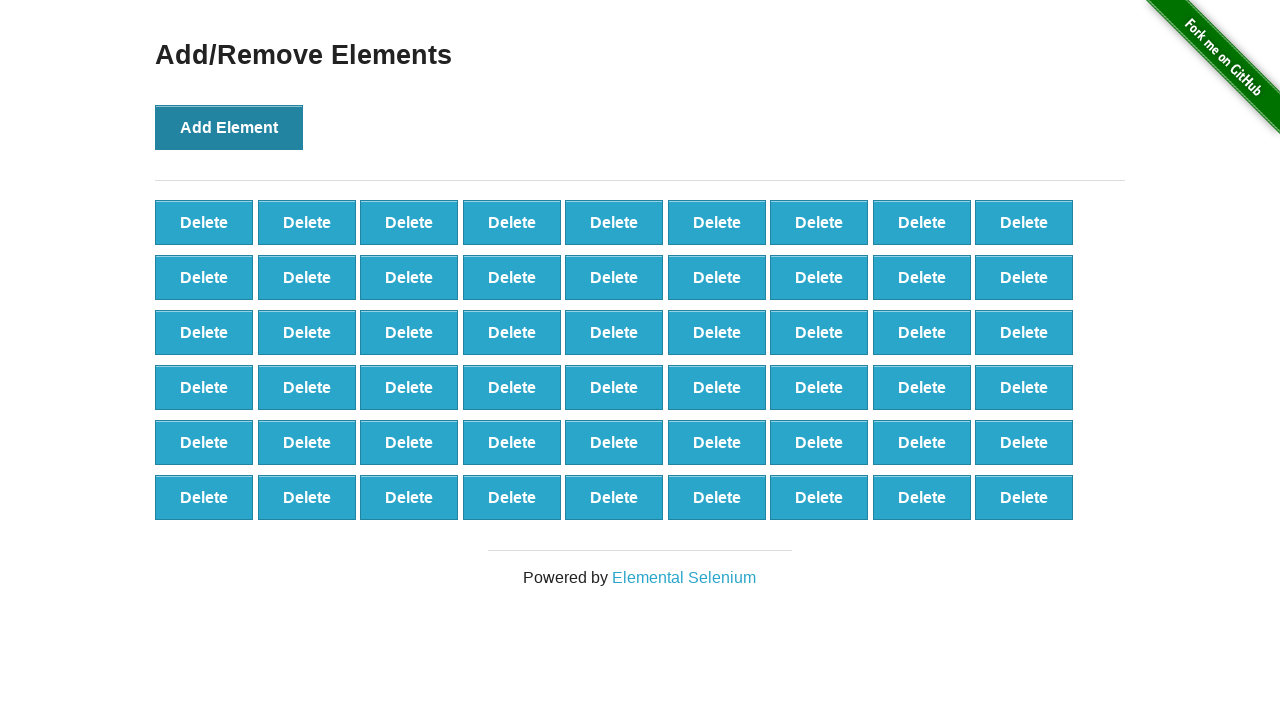

Clicked Add Element button (iteration 55/100) at (229, 127) on xpath=//div[@id='content']/div/button
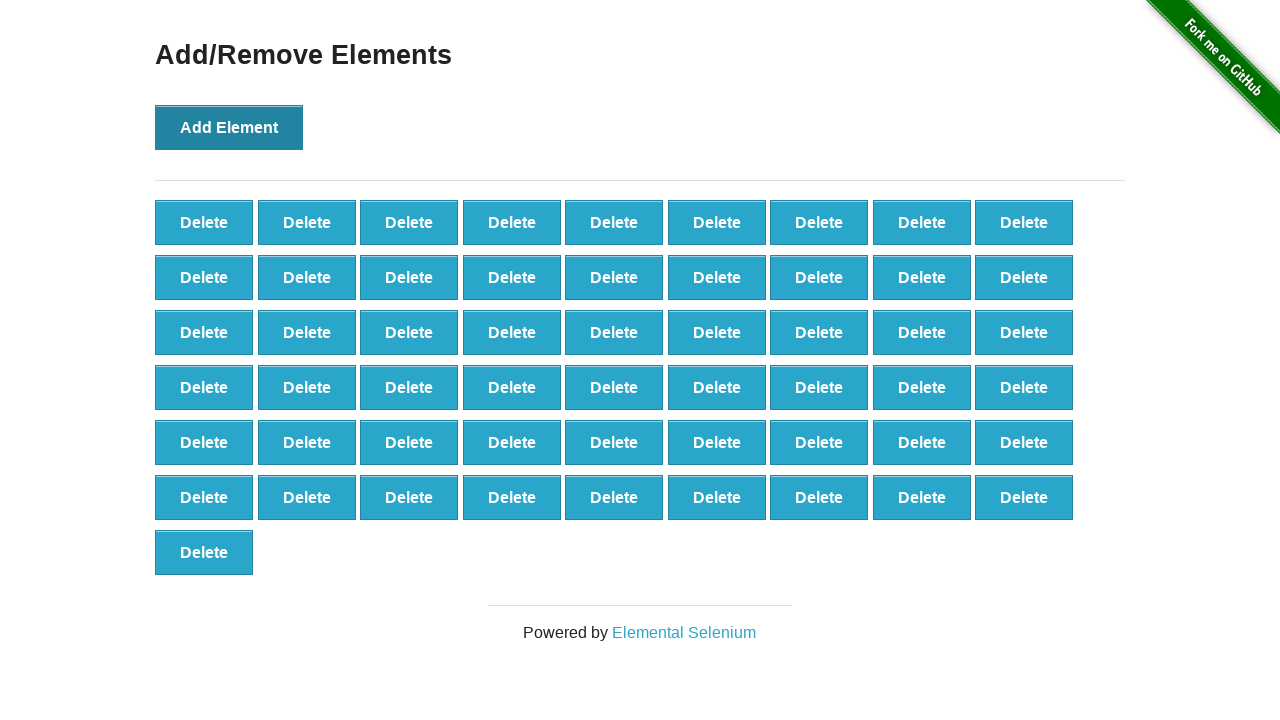

Clicked Add Element button (iteration 56/100) at (229, 127) on xpath=//div[@id='content']/div/button
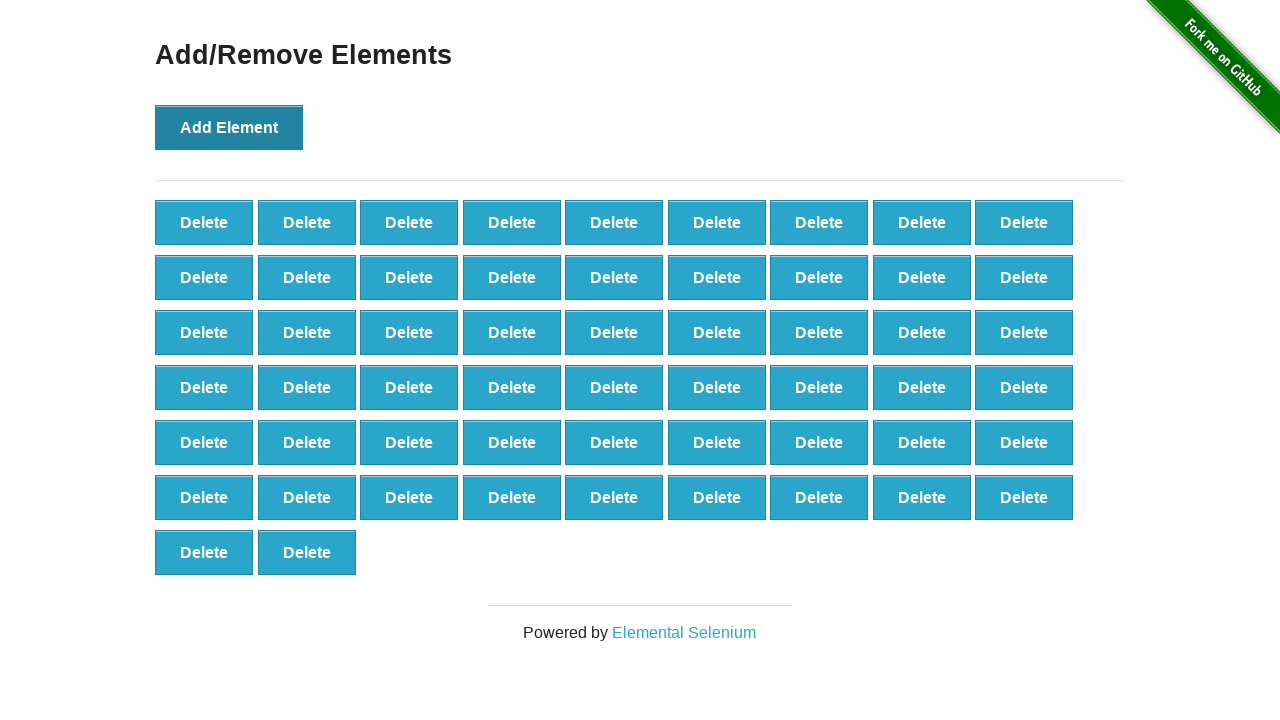

Clicked Add Element button (iteration 57/100) at (229, 127) on xpath=//div[@id='content']/div/button
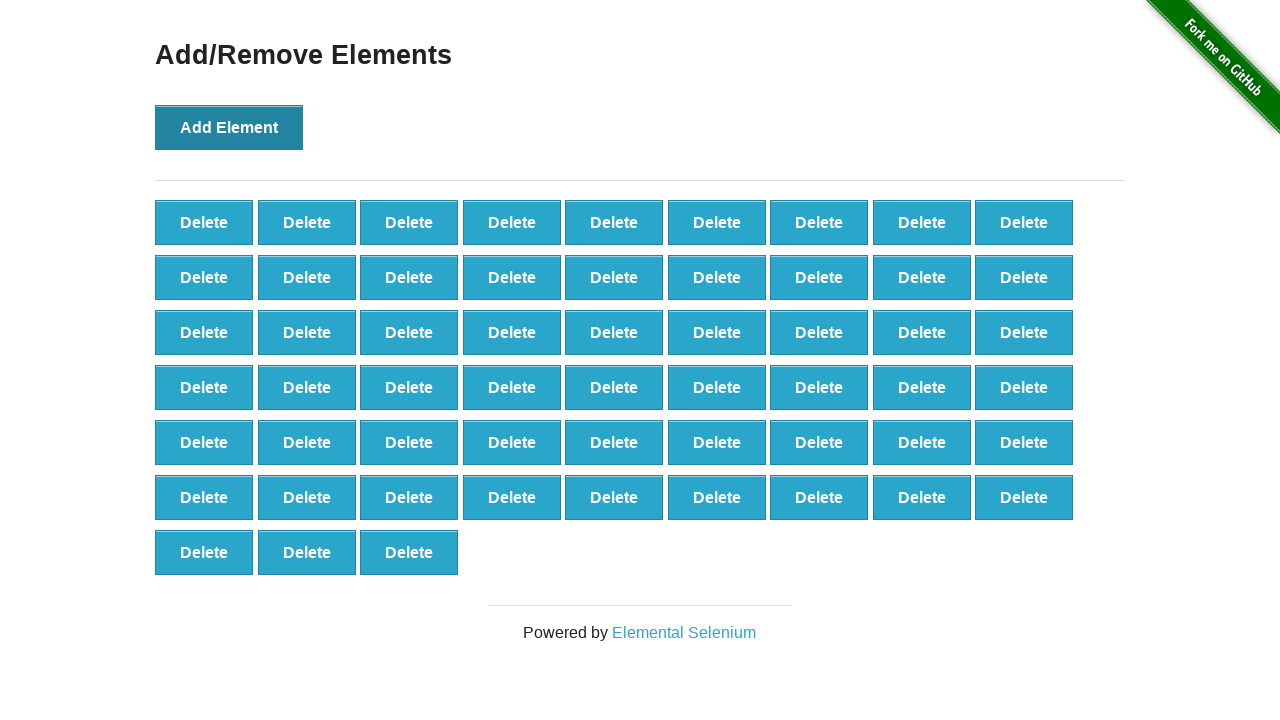

Clicked Add Element button (iteration 58/100) at (229, 127) on xpath=//div[@id='content']/div/button
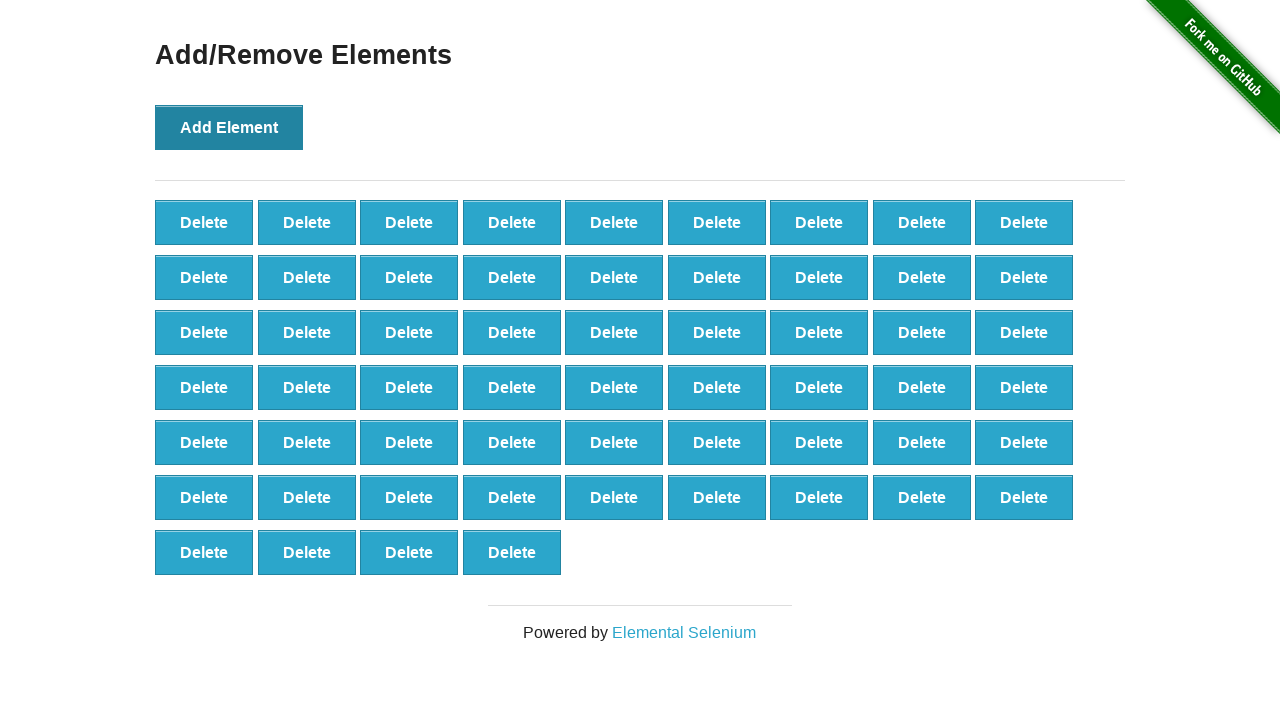

Clicked Add Element button (iteration 59/100) at (229, 127) on xpath=//div[@id='content']/div/button
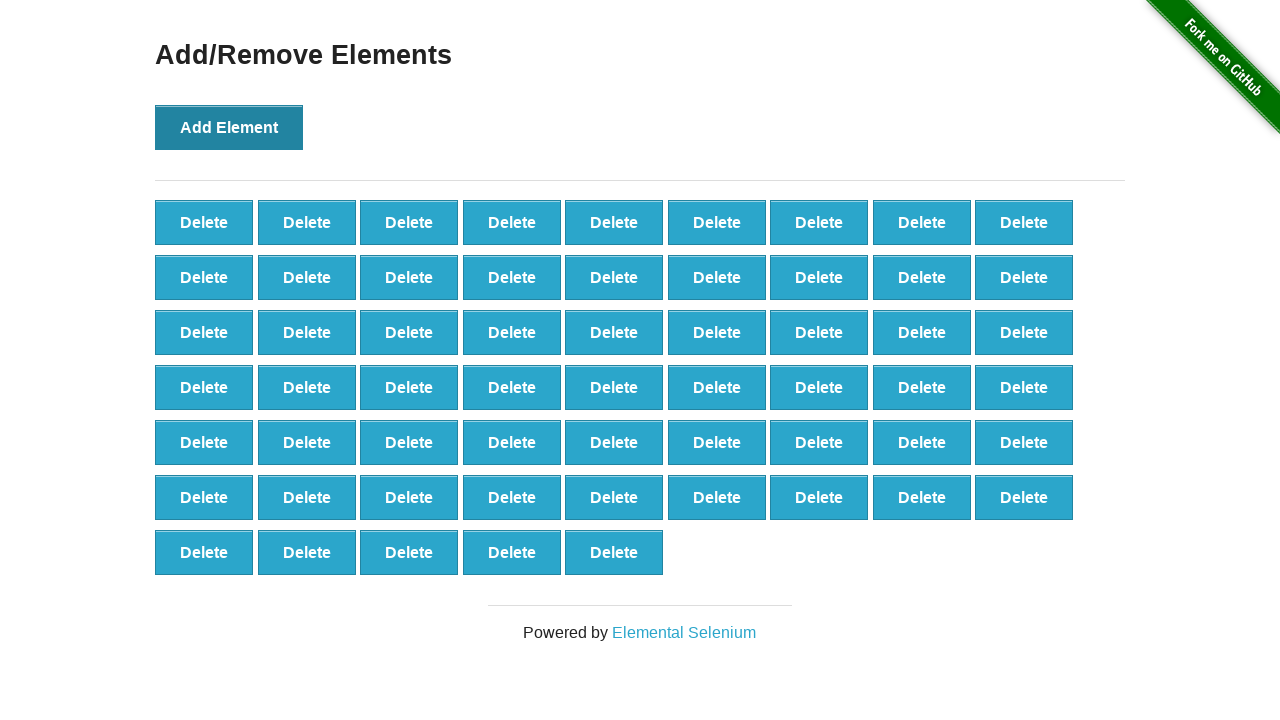

Clicked Add Element button (iteration 60/100) at (229, 127) on xpath=//div[@id='content']/div/button
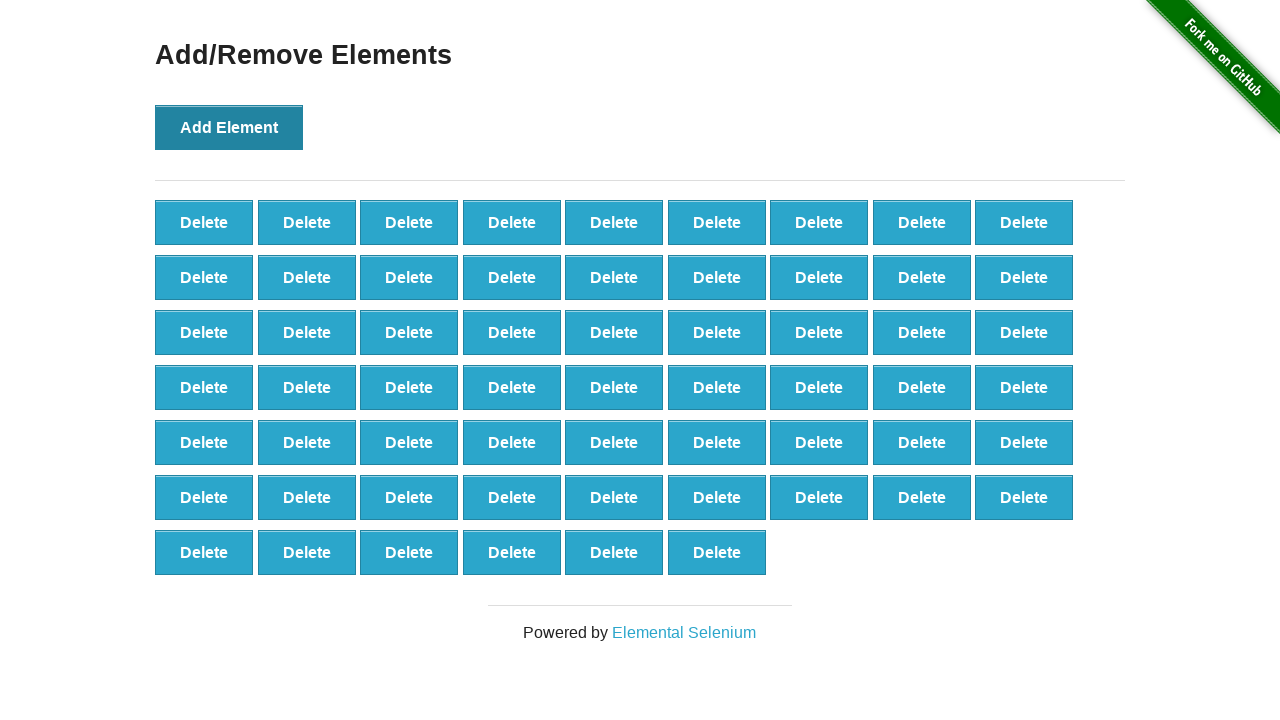

Clicked Add Element button (iteration 61/100) at (229, 127) on xpath=//div[@id='content']/div/button
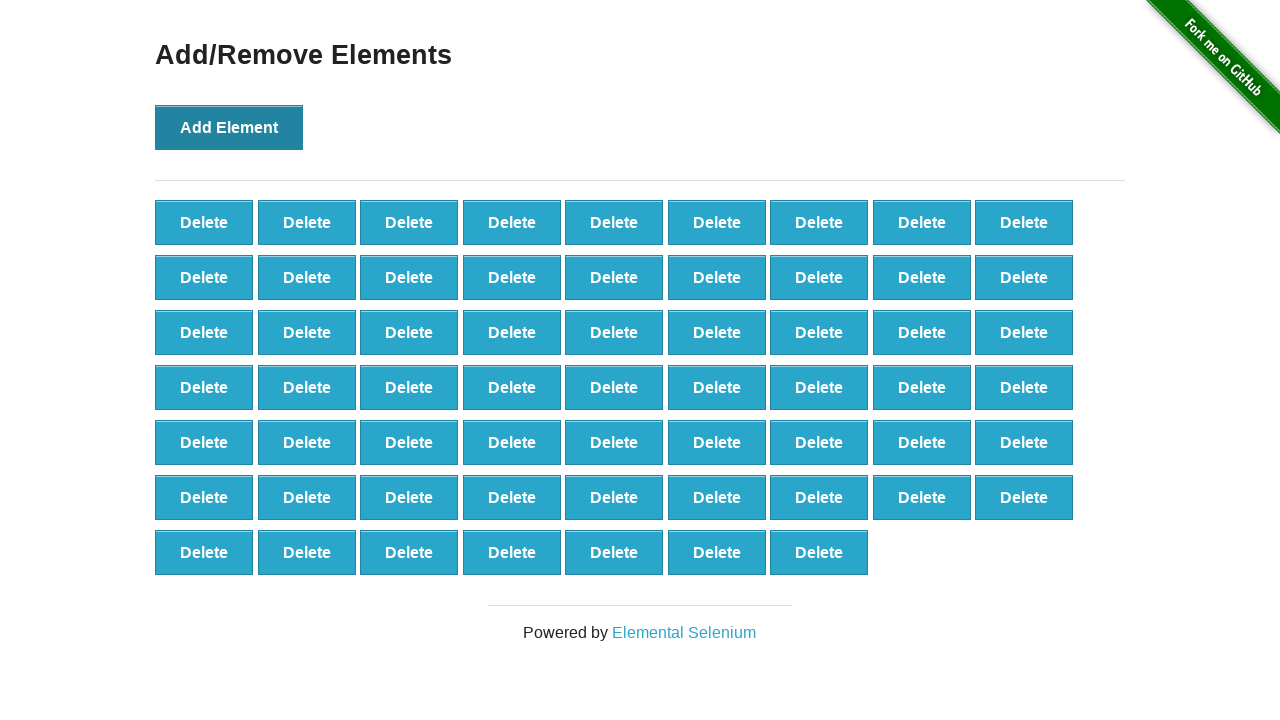

Clicked Add Element button (iteration 62/100) at (229, 127) on xpath=//div[@id='content']/div/button
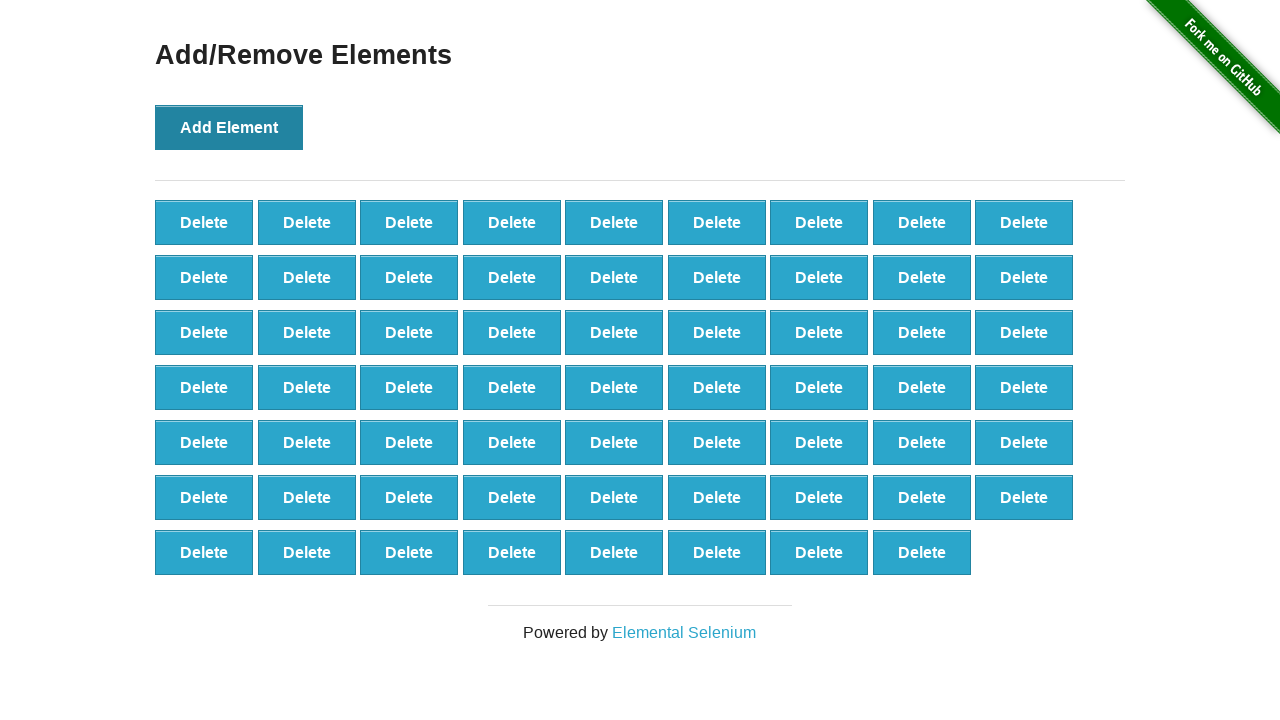

Clicked Add Element button (iteration 63/100) at (229, 127) on xpath=//div[@id='content']/div/button
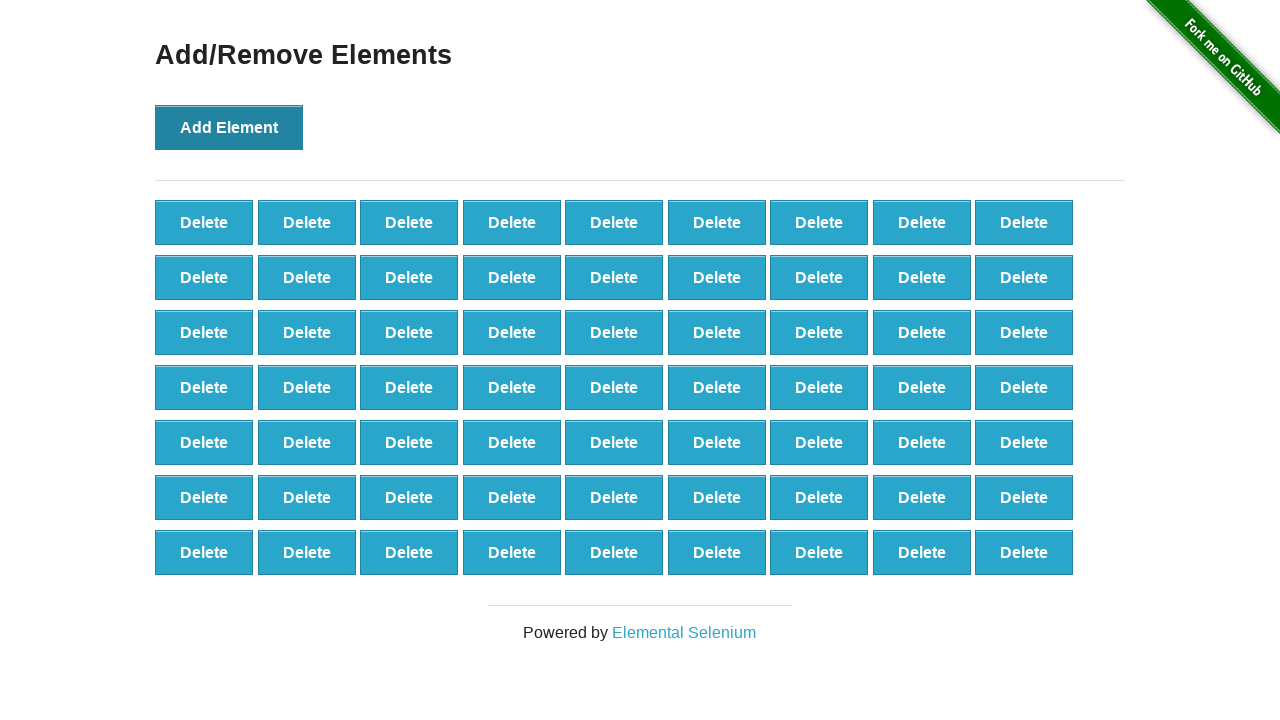

Clicked Add Element button (iteration 64/100) at (229, 127) on xpath=//div[@id='content']/div/button
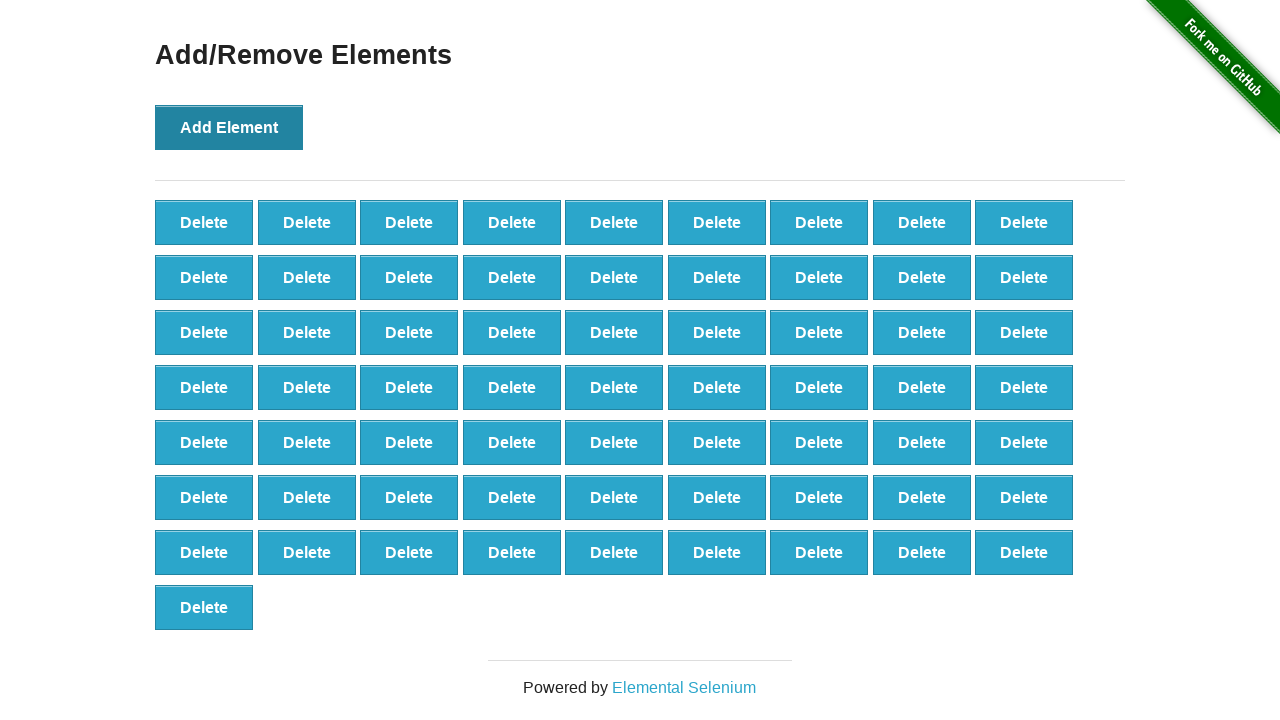

Clicked Add Element button (iteration 65/100) at (229, 127) on xpath=//div[@id='content']/div/button
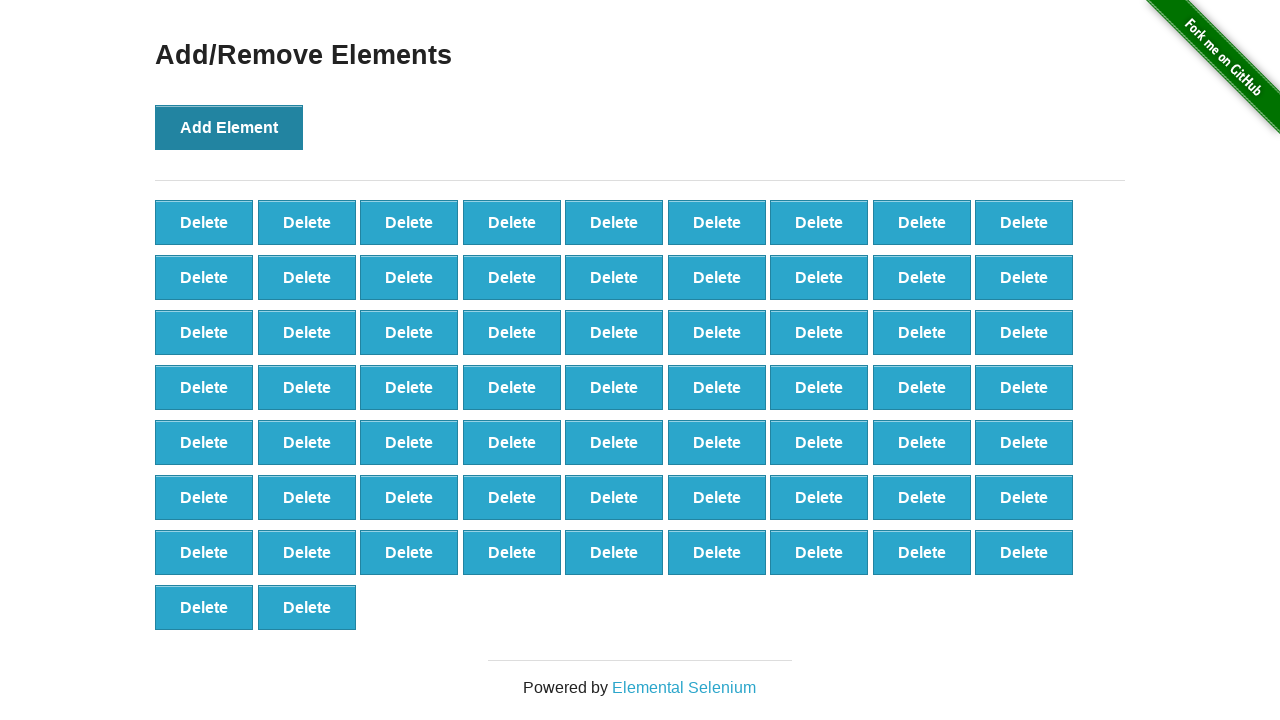

Clicked Add Element button (iteration 66/100) at (229, 127) on xpath=//div[@id='content']/div/button
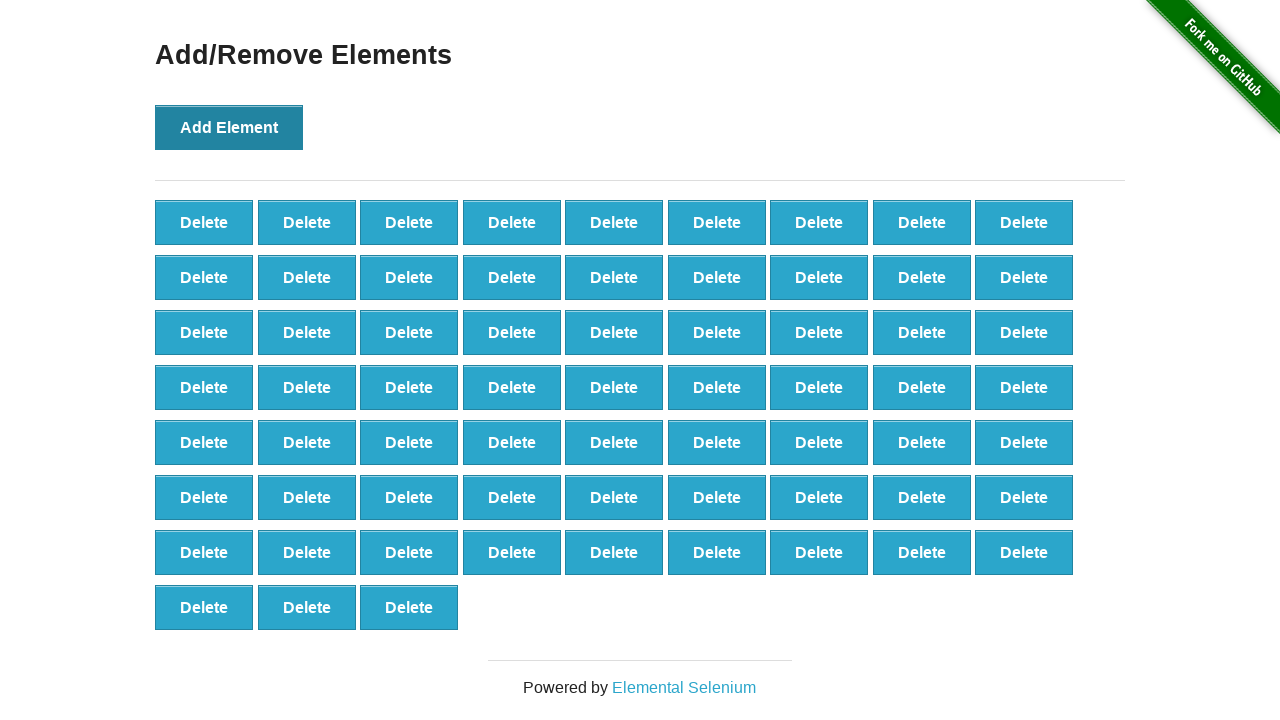

Clicked Add Element button (iteration 67/100) at (229, 127) on xpath=//div[@id='content']/div/button
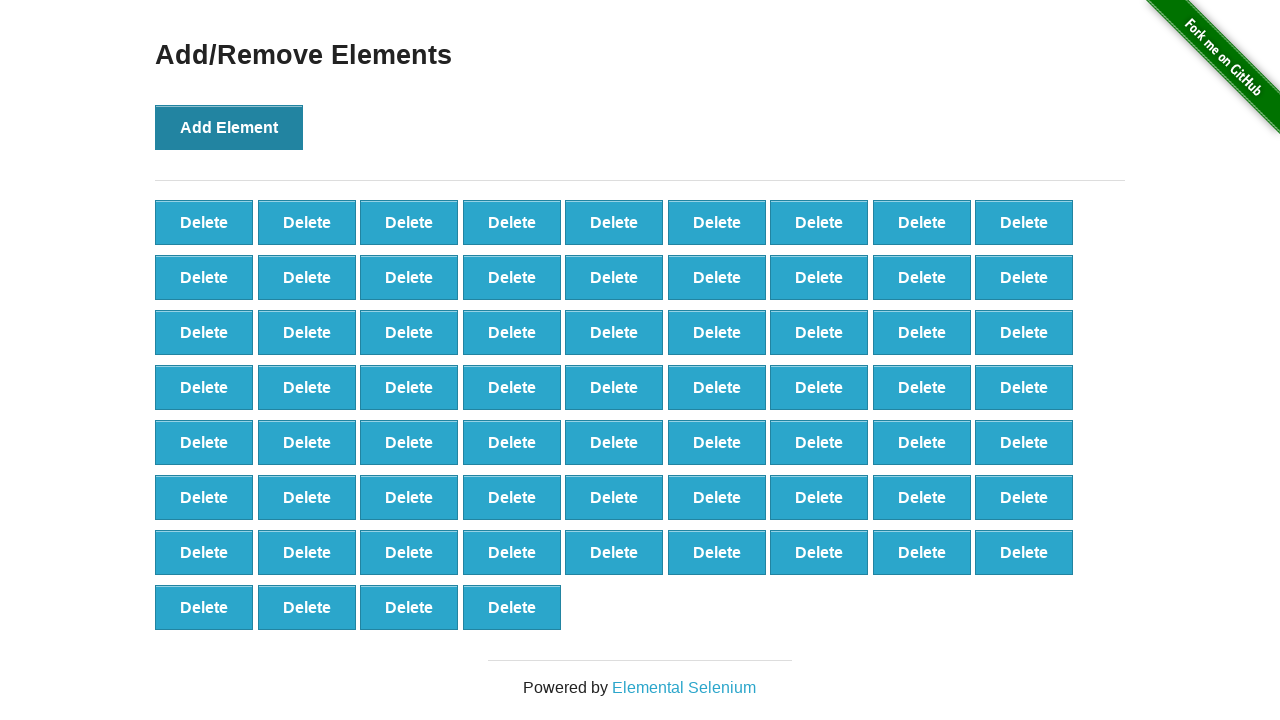

Clicked Add Element button (iteration 68/100) at (229, 127) on xpath=//div[@id='content']/div/button
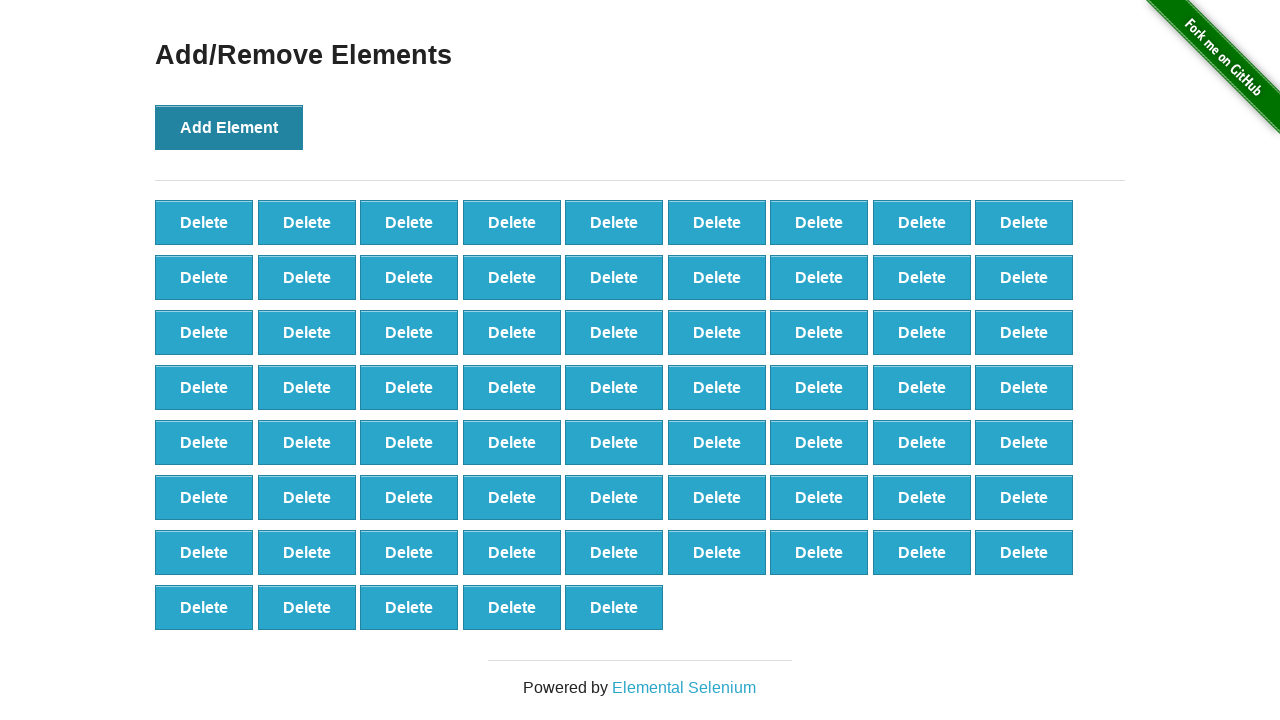

Clicked Add Element button (iteration 69/100) at (229, 127) on xpath=//div[@id='content']/div/button
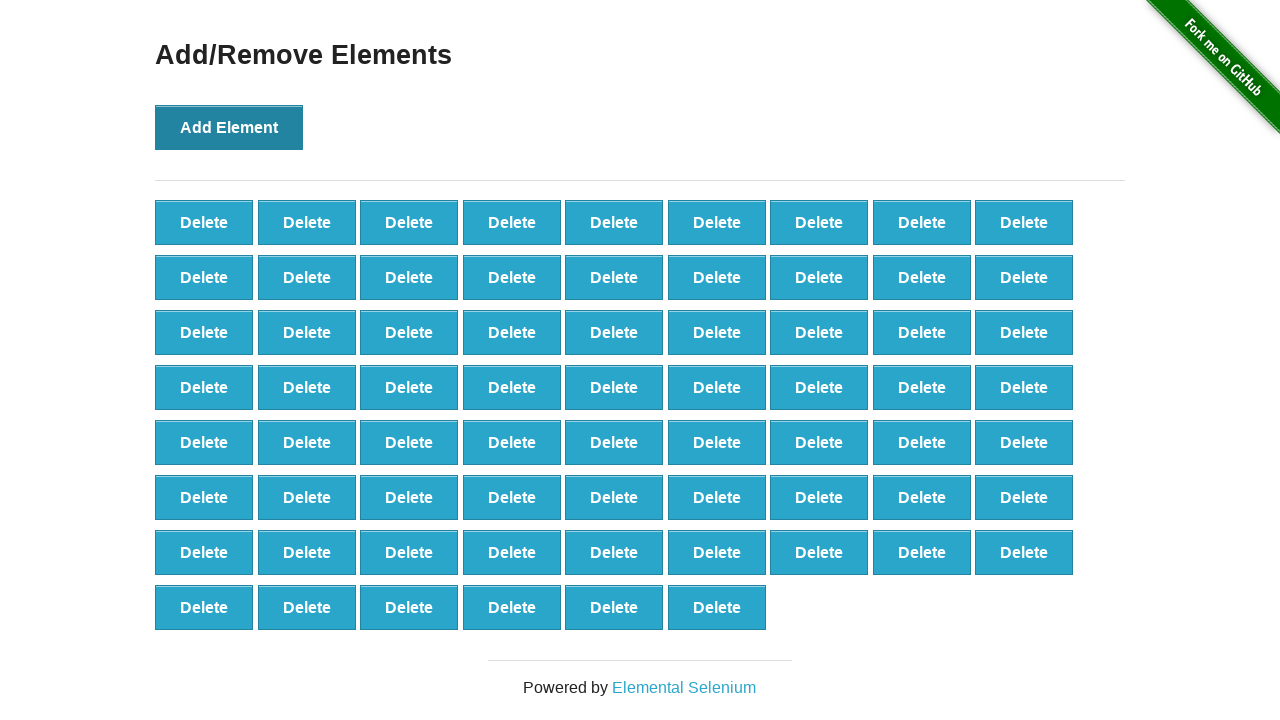

Clicked Add Element button (iteration 70/100) at (229, 127) on xpath=//div[@id='content']/div/button
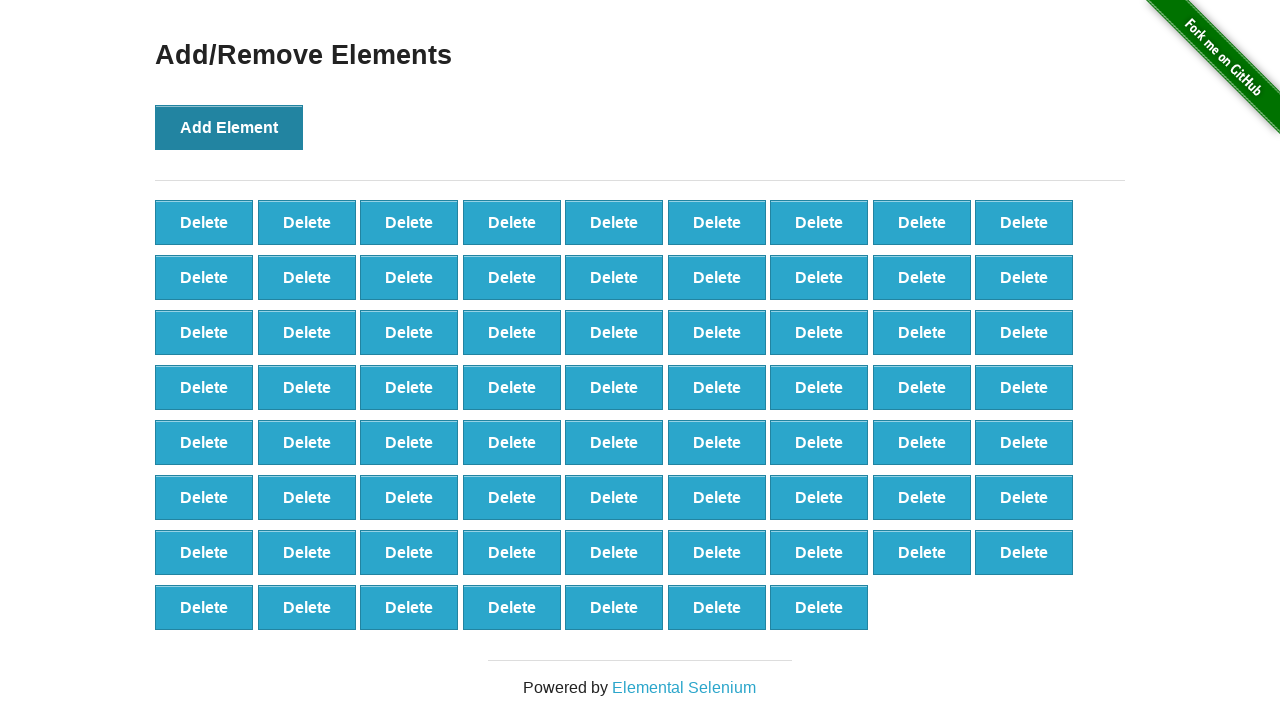

Clicked Add Element button (iteration 71/100) at (229, 127) on xpath=//div[@id='content']/div/button
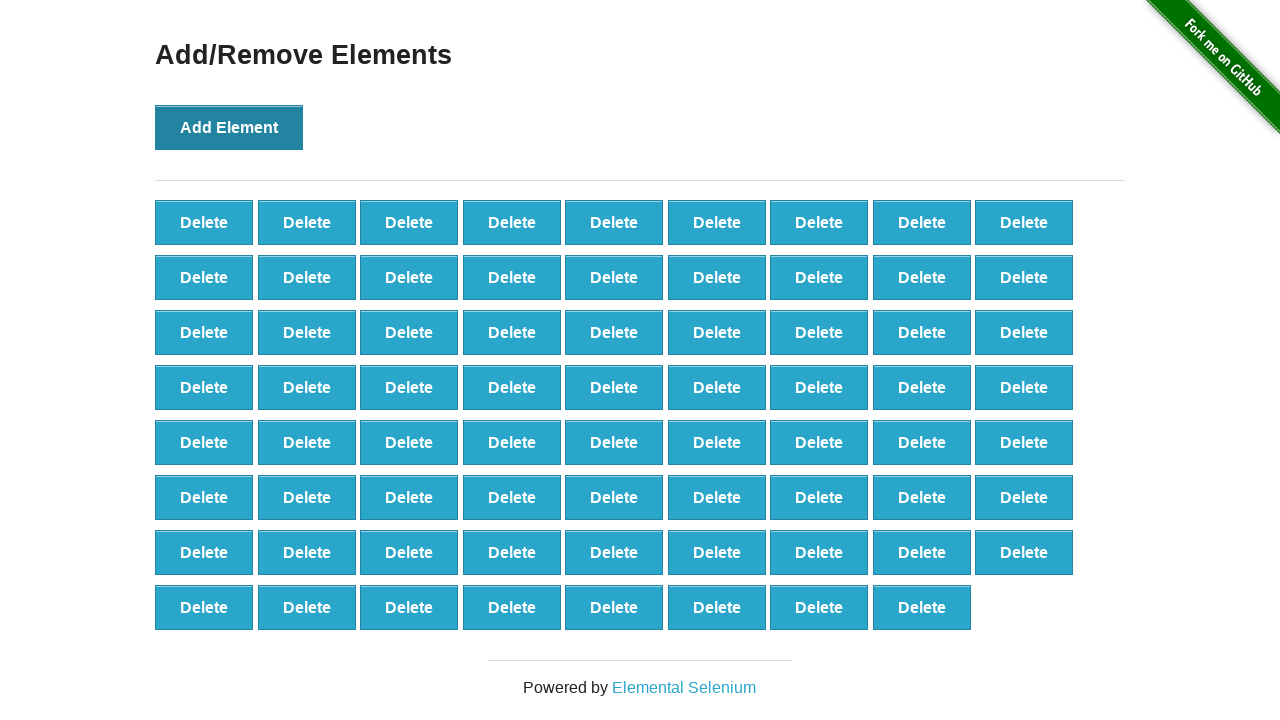

Clicked Add Element button (iteration 72/100) at (229, 127) on xpath=//div[@id='content']/div/button
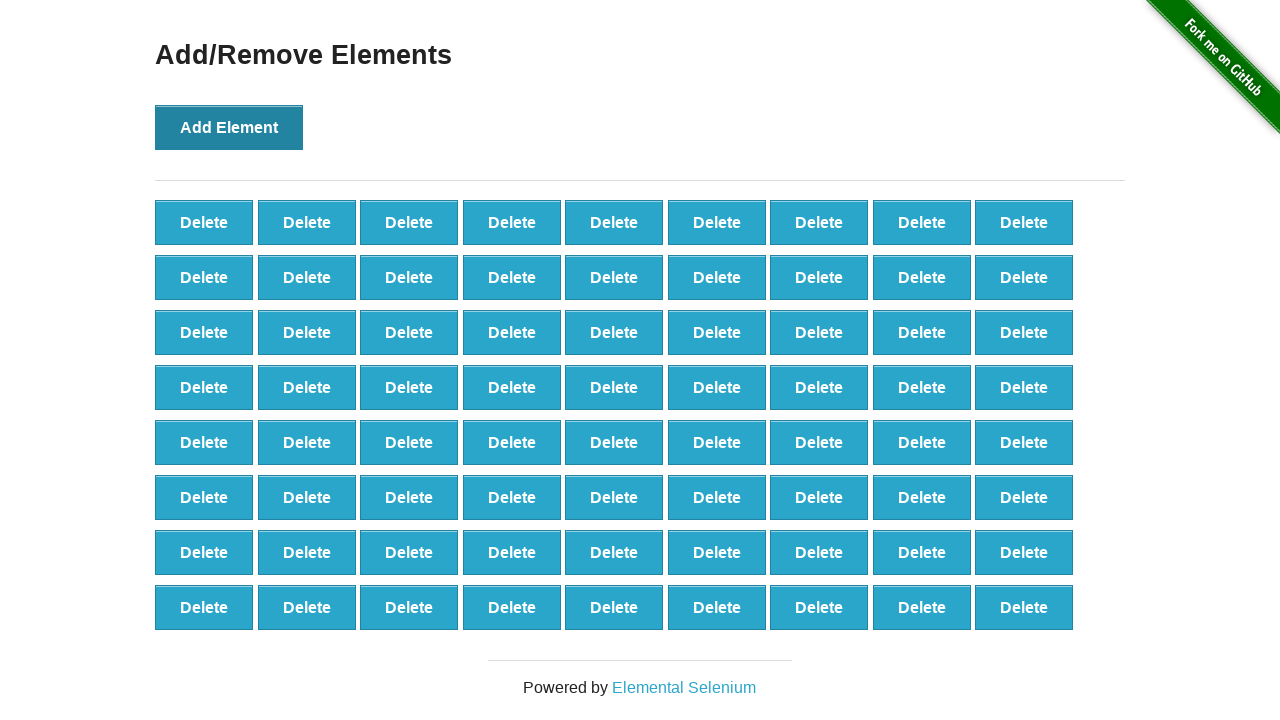

Clicked Add Element button (iteration 73/100) at (229, 127) on xpath=//div[@id='content']/div/button
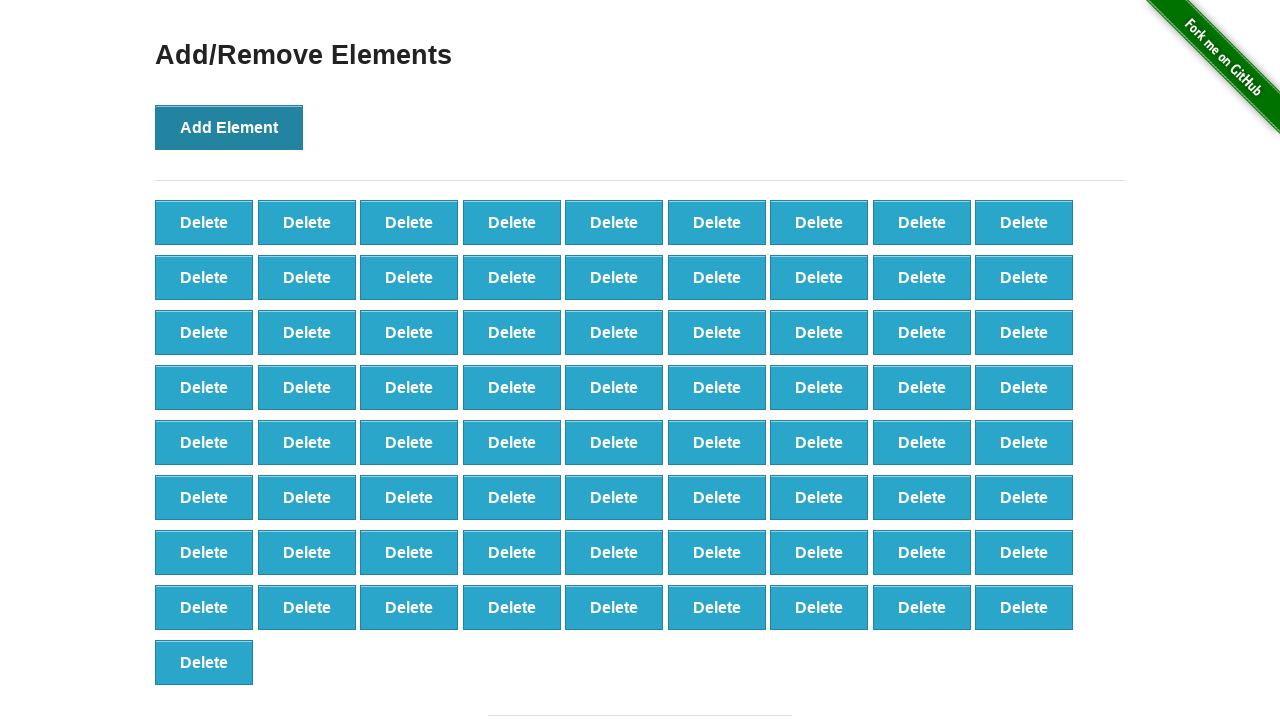

Clicked Add Element button (iteration 74/100) at (229, 127) on xpath=//div[@id='content']/div/button
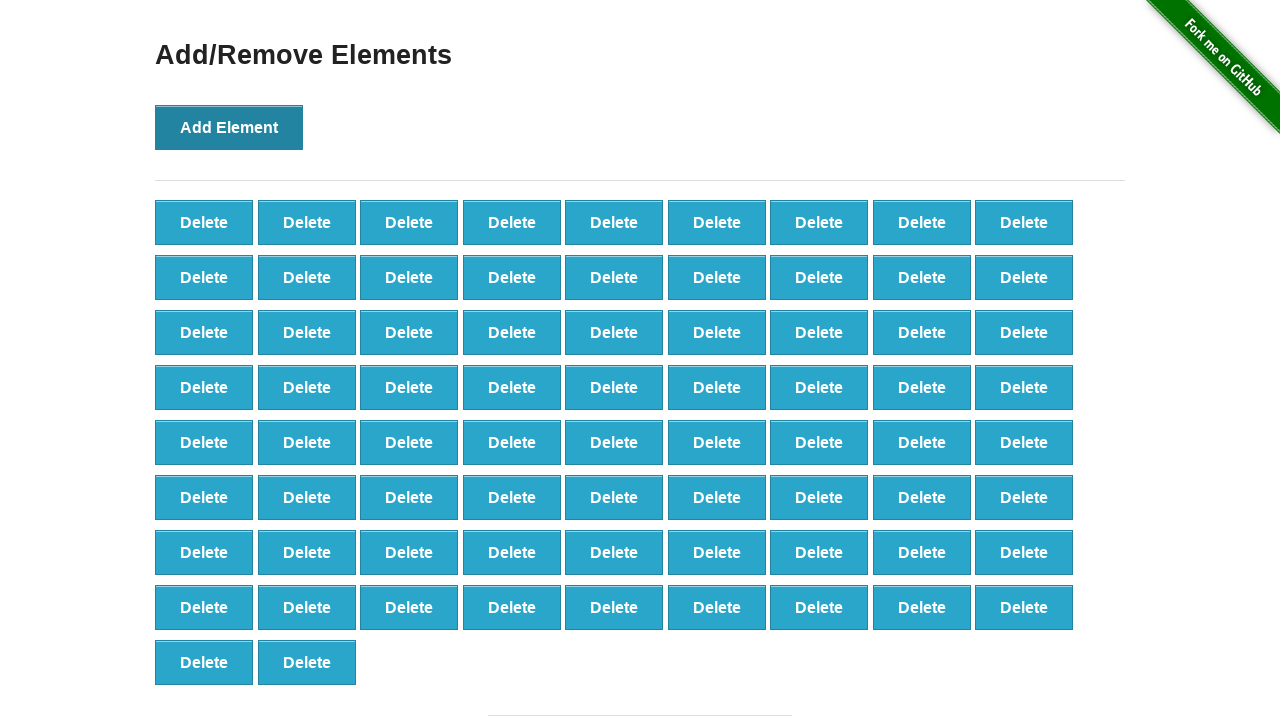

Clicked Add Element button (iteration 75/100) at (229, 127) on xpath=//div[@id='content']/div/button
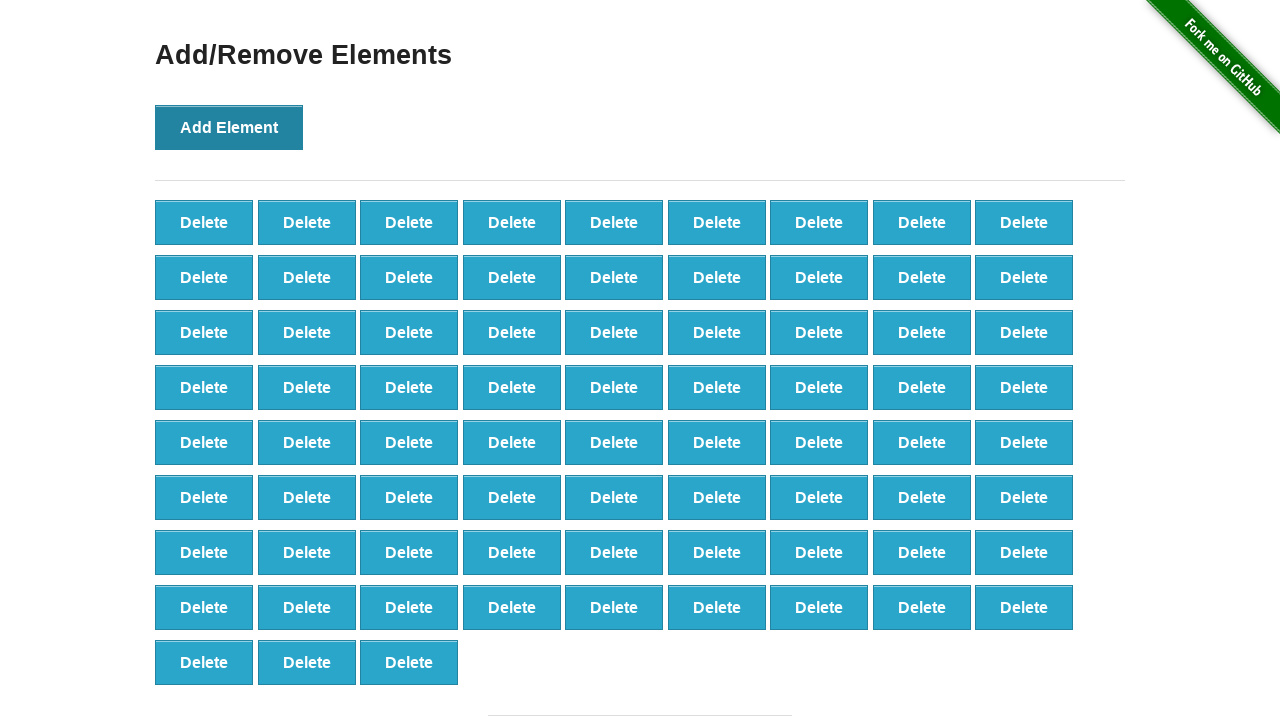

Clicked Add Element button (iteration 76/100) at (229, 127) on xpath=//div[@id='content']/div/button
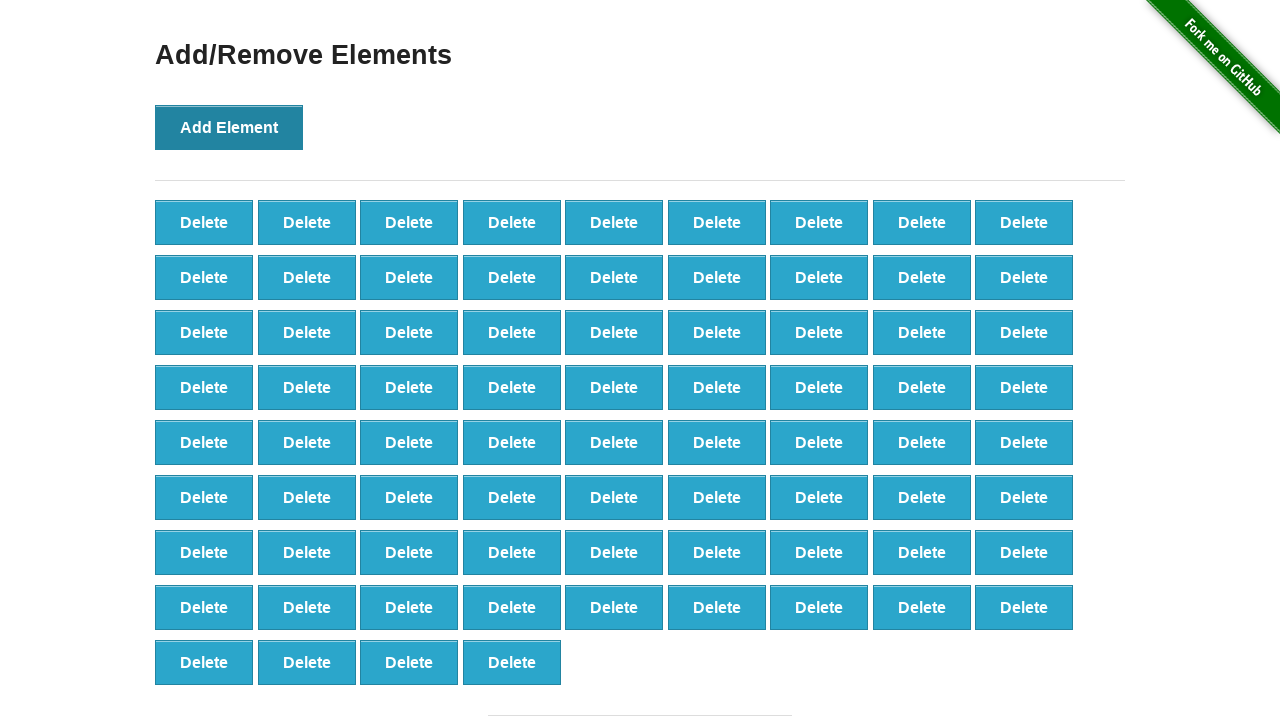

Clicked Add Element button (iteration 77/100) at (229, 127) on xpath=//div[@id='content']/div/button
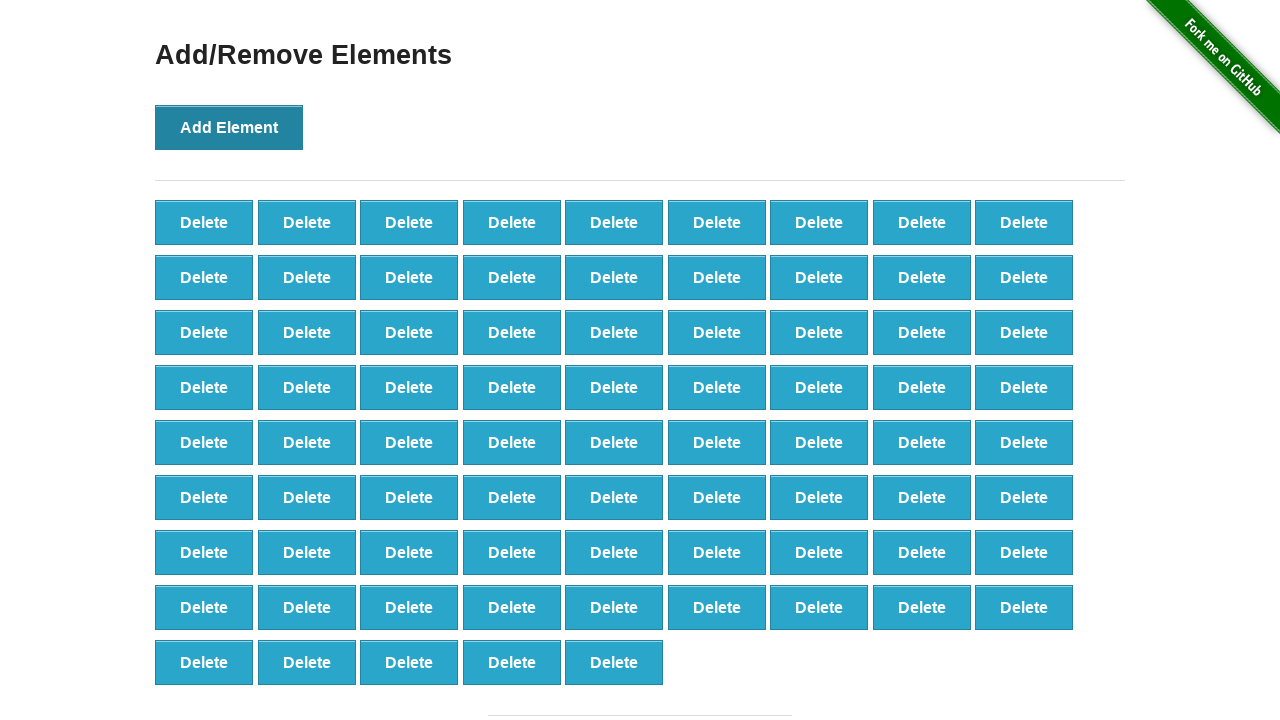

Clicked Add Element button (iteration 78/100) at (229, 127) on xpath=//div[@id='content']/div/button
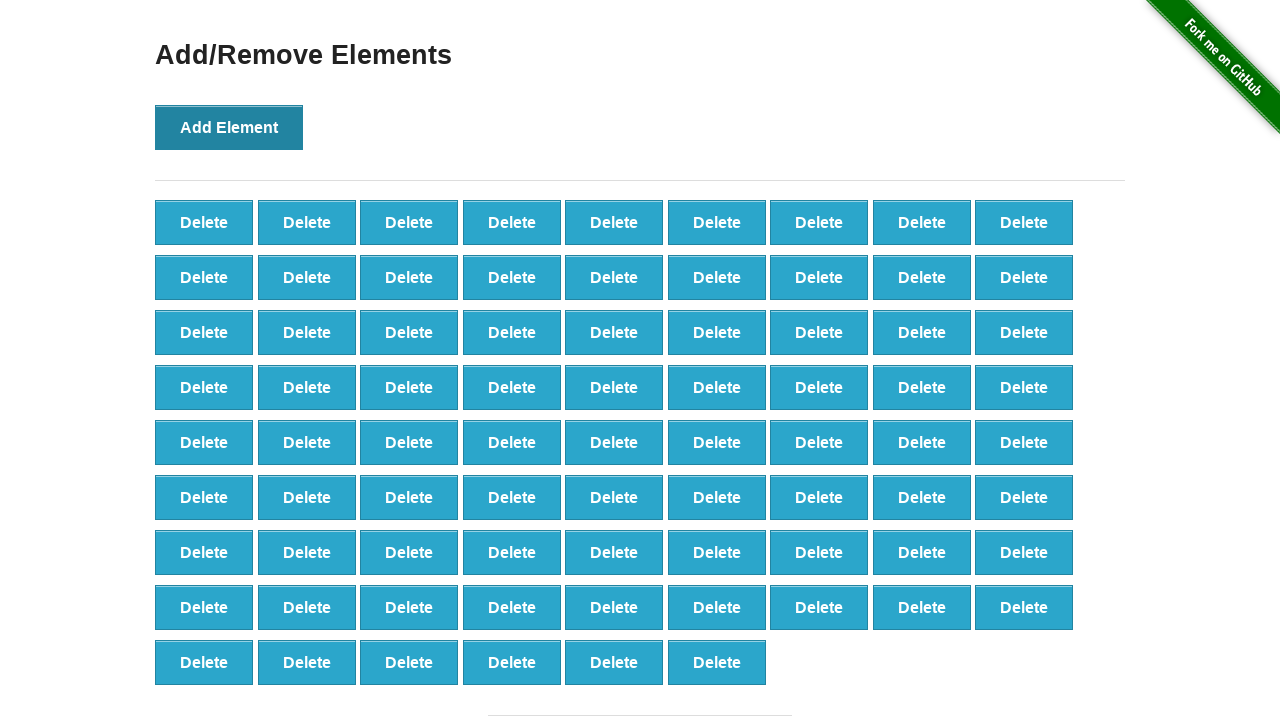

Clicked Add Element button (iteration 79/100) at (229, 127) on xpath=//div[@id='content']/div/button
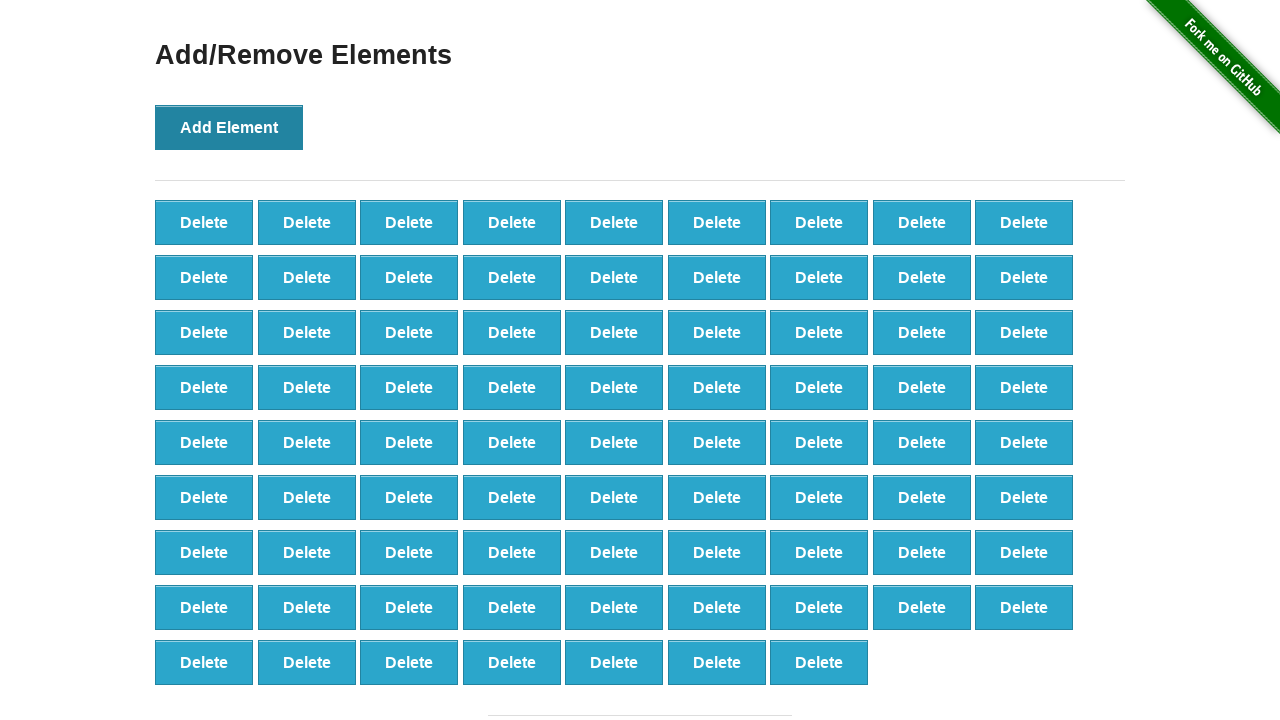

Clicked Add Element button (iteration 80/100) at (229, 127) on xpath=//div[@id='content']/div/button
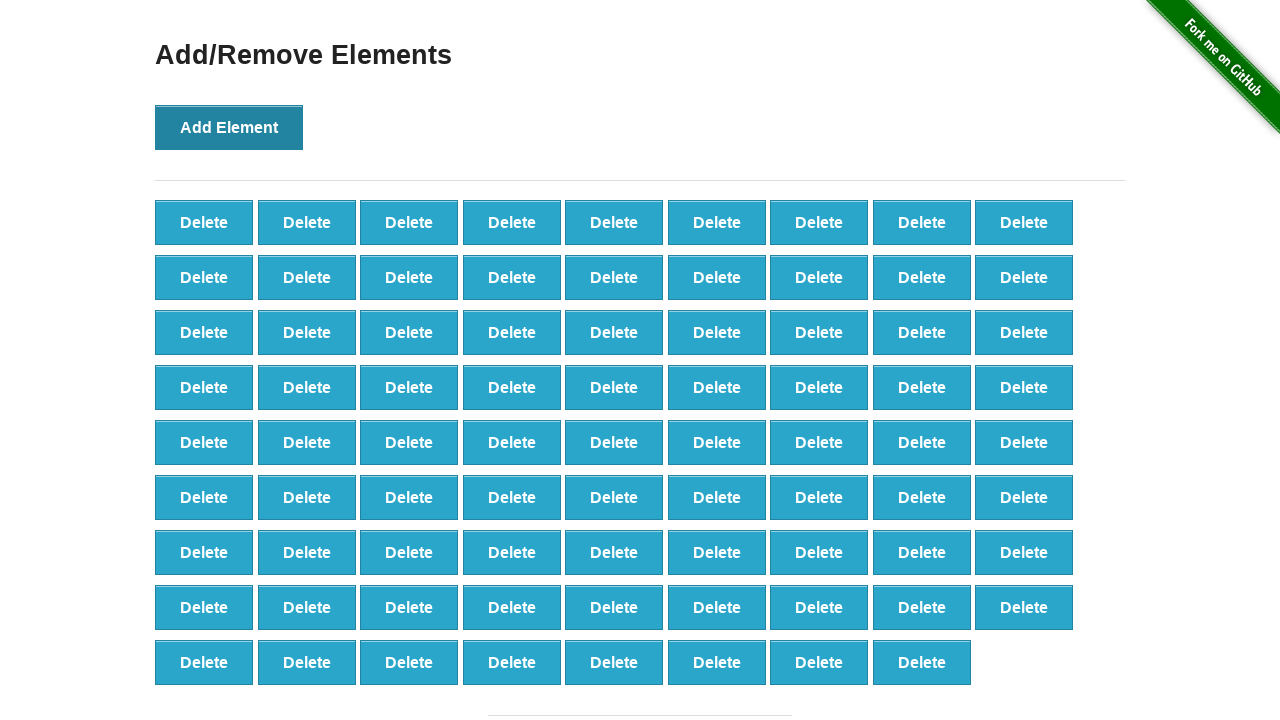

Clicked Add Element button (iteration 81/100) at (229, 127) on xpath=//div[@id='content']/div/button
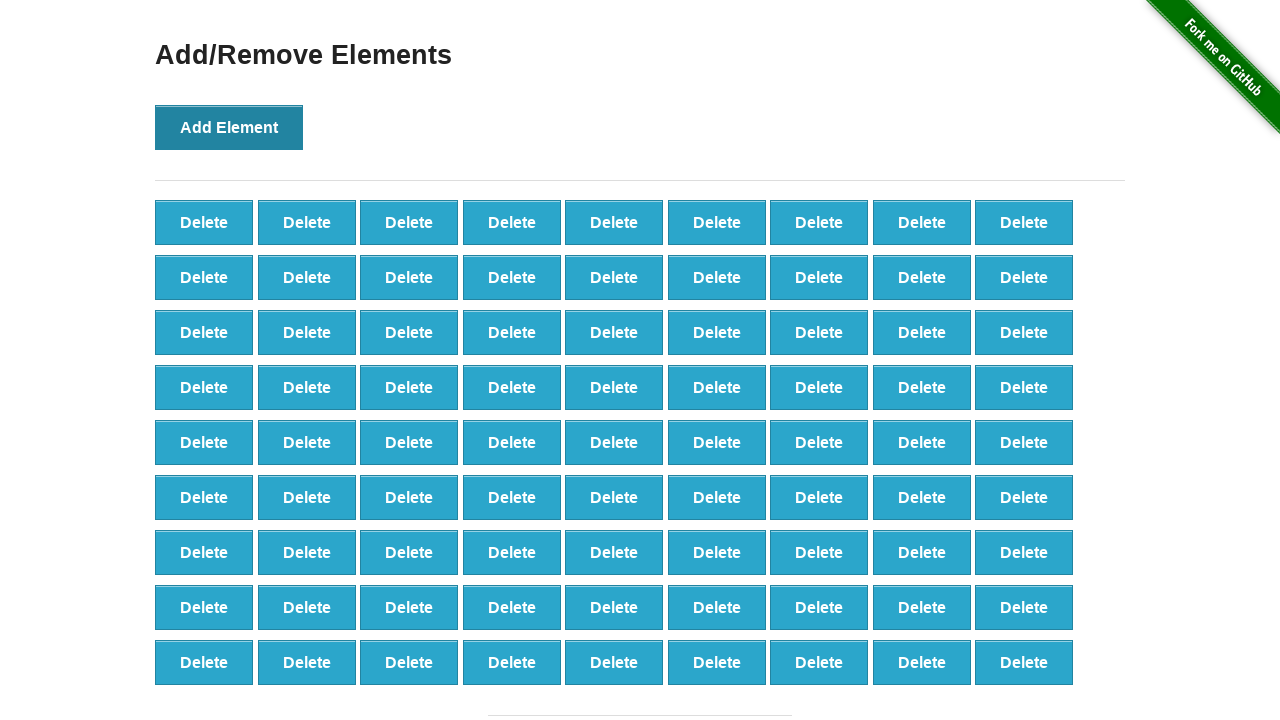

Clicked Add Element button (iteration 82/100) at (229, 127) on xpath=//div[@id='content']/div/button
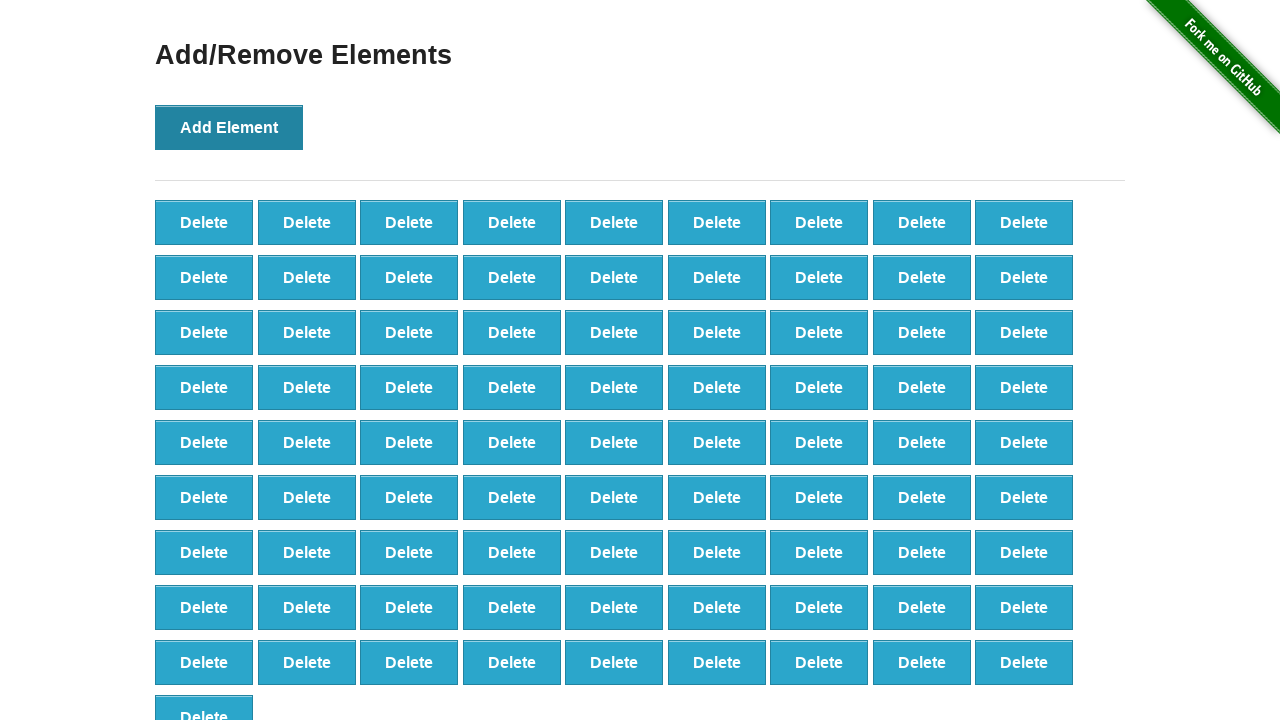

Clicked Add Element button (iteration 83/100) at (229, 127) on xpath=//div[@id='content']/div/button
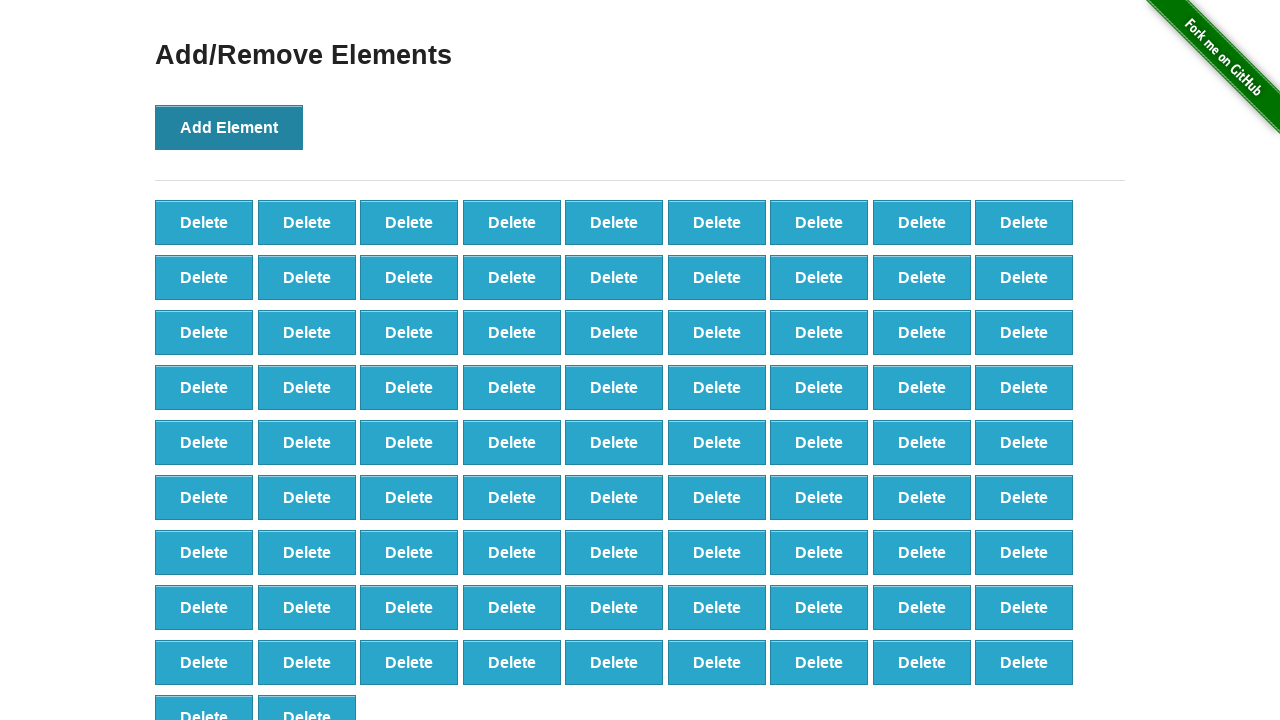

Clicked Add Element button (iteration 84/100) at (229, 127) on xpath=//div[@id='content']/div/button
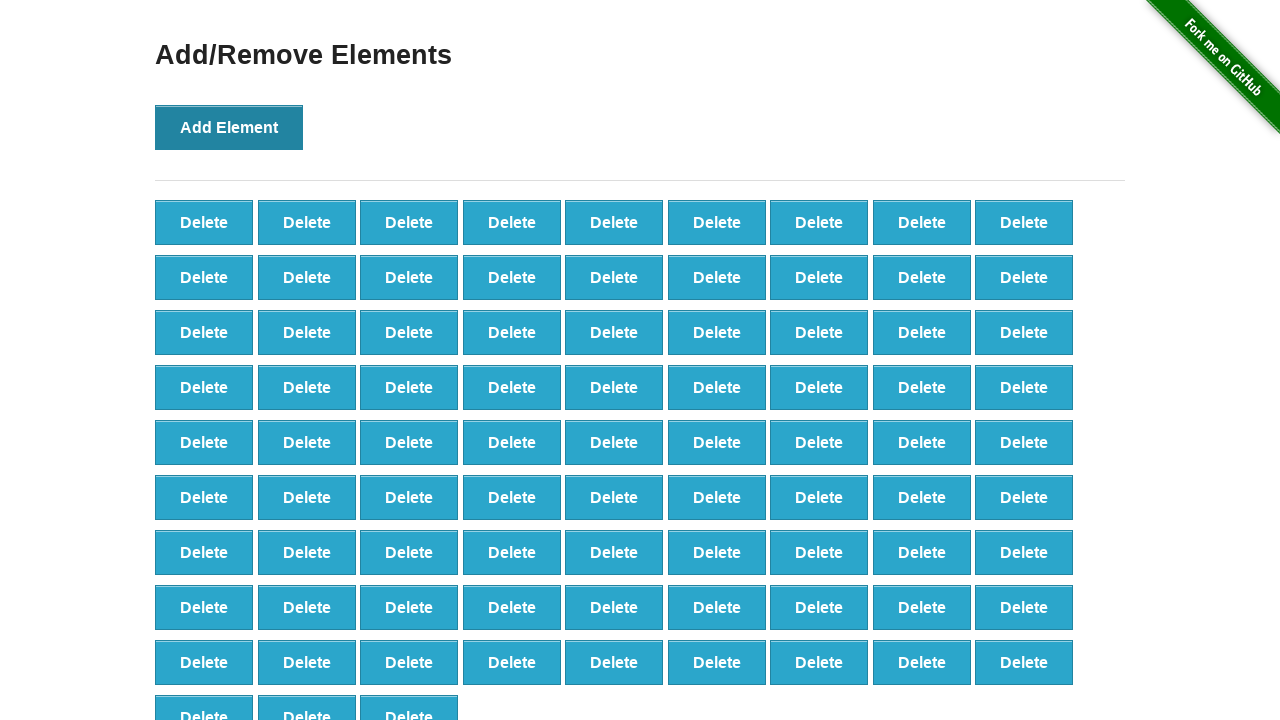

Clicked Add Element button (iteration 85/100) at (229, 127) on xpath=//div[@id='content']/div/button
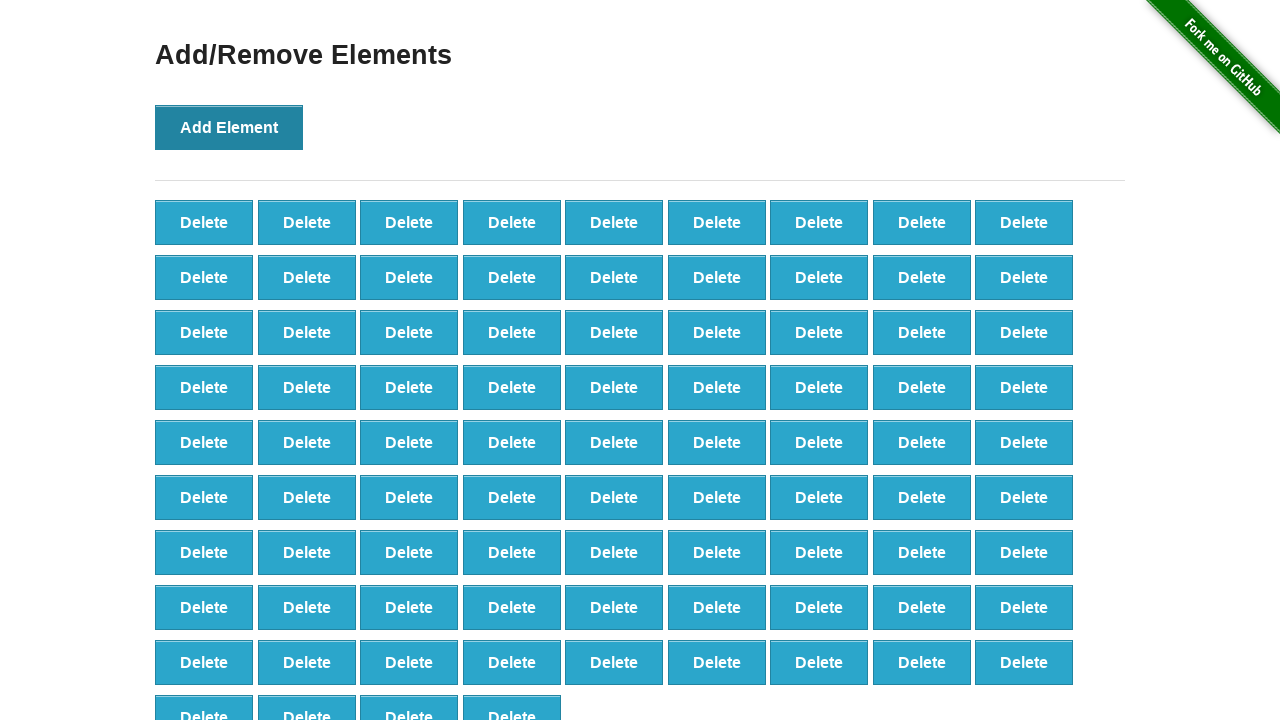

Clicked Add Element button (iteration 86/100) at (229, 127) on xpath=//div[@id='content']/div/button
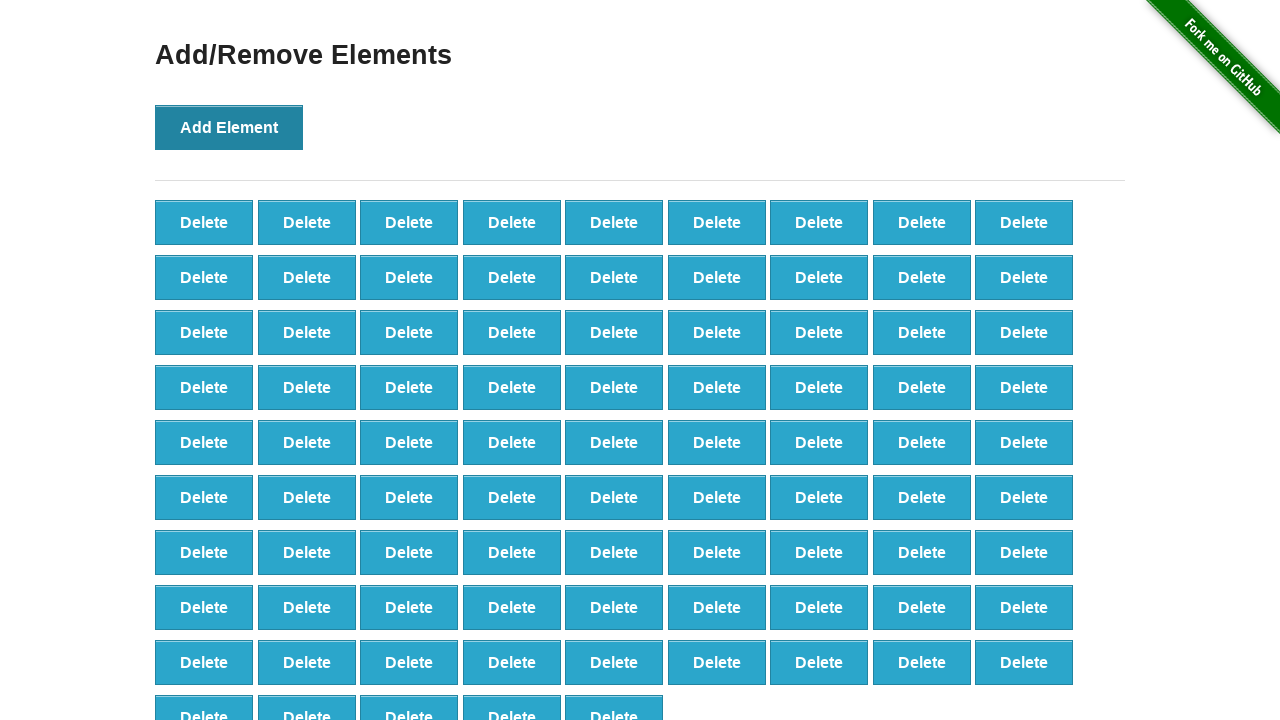

Clicked Add Element button (iteration 87/100) at (229, 127) on xpath=//div[@id='content']/div/button
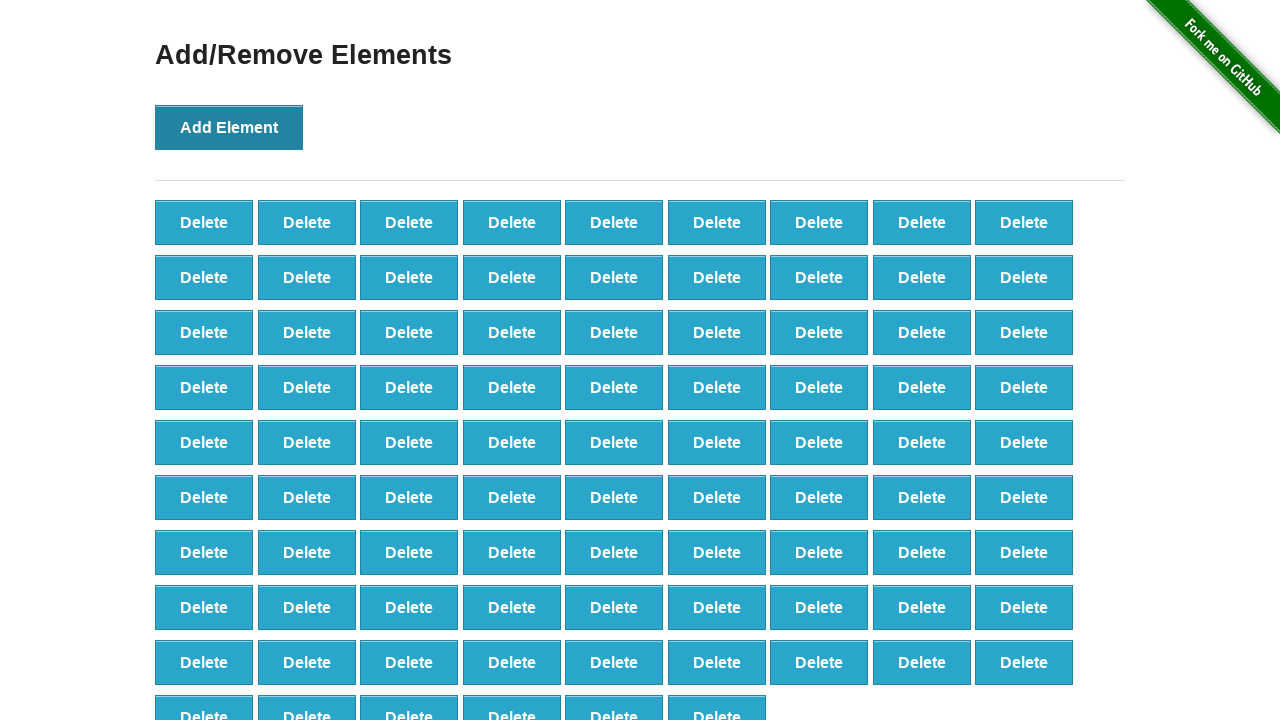

Clicked Add Element button (iteration 88/100) at (229, 127) on xpath=//div[@id='content']/div/button
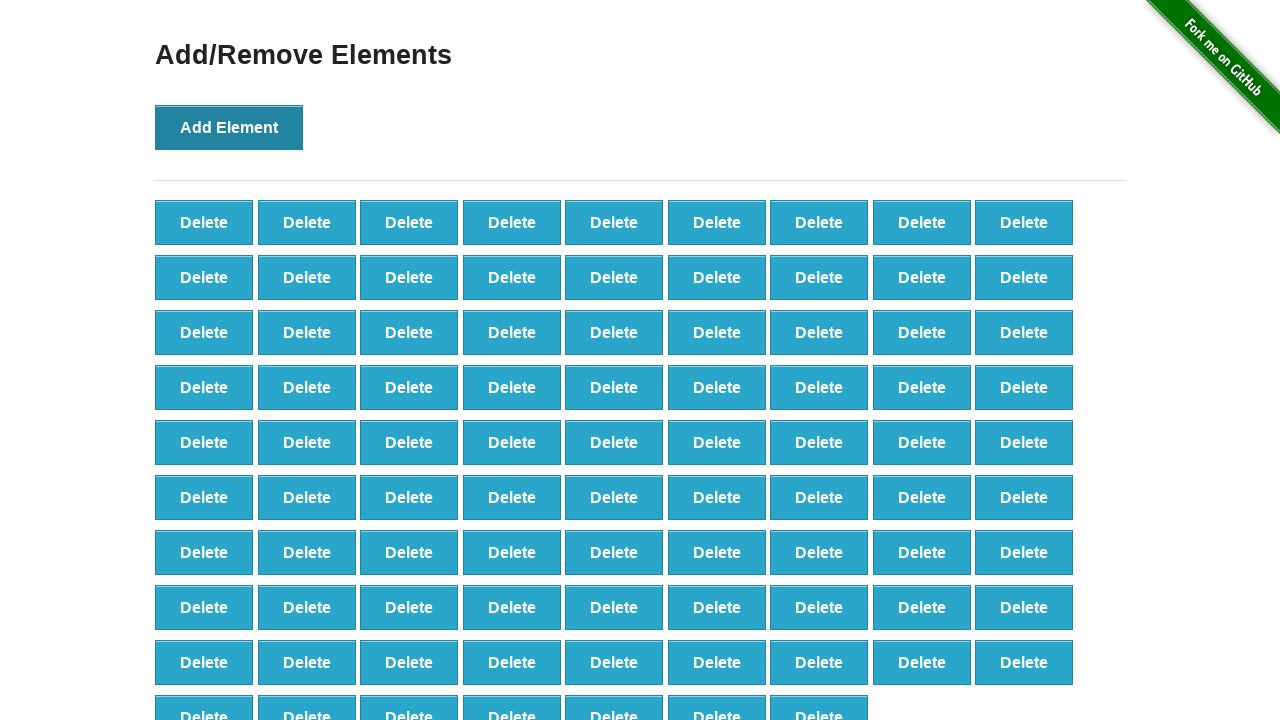

Clicked Add Element button (iteration 89/100) at (229, 127) on xpath=//div[@id='content']/div/button
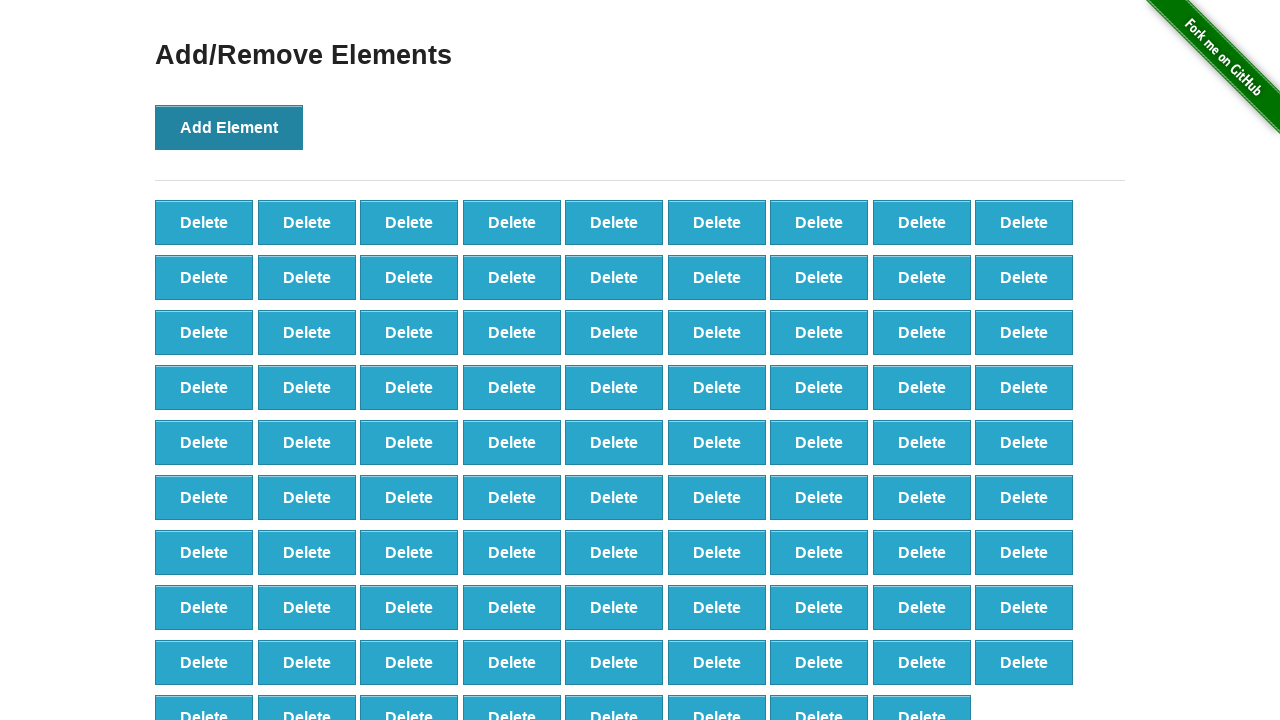

Clicked Add Element button (iteration 90/100) at (229, 127) on xpath=//div[@id='content']/div/button
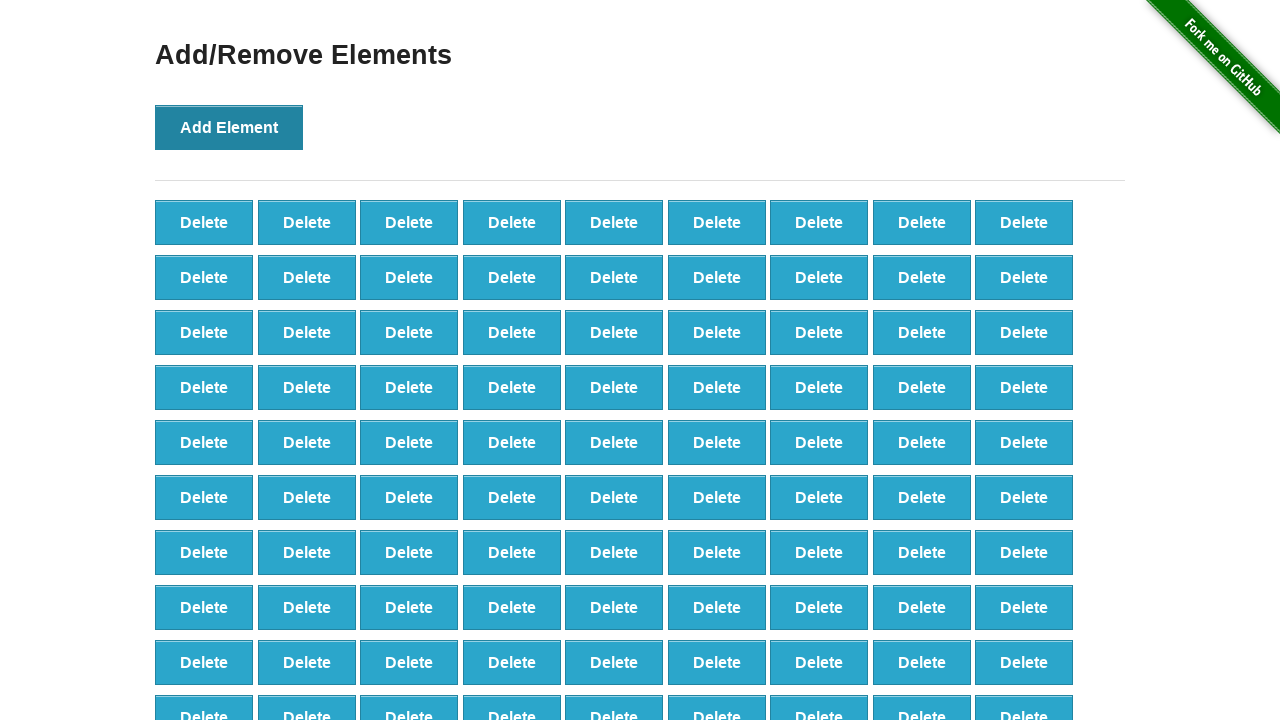

Clicked Add Element button (iteration 91/100) at (229, 127) on xpath=//div[@id='content']/div/button
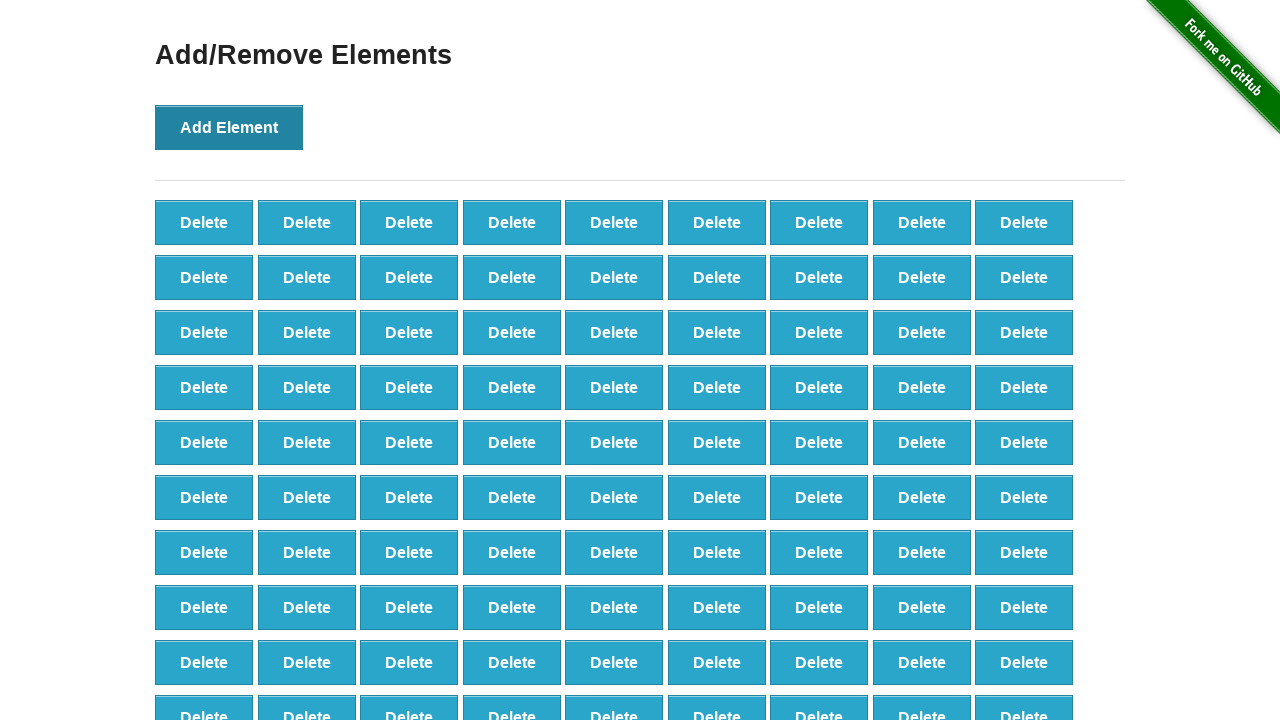

Clicked Add Element button (iteration 92/100) at (229, 127) on xpath=//div[@id='content']/div/button
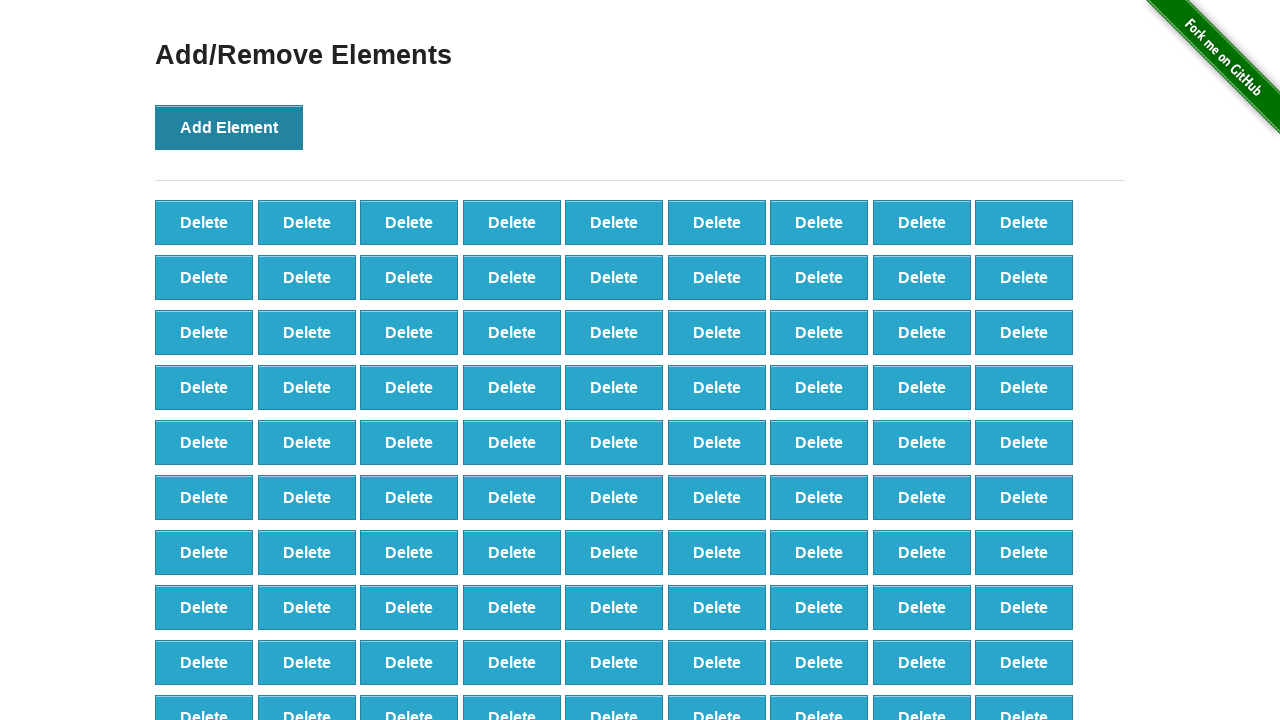

Clicked Add Element button (iteration 93/100) at (229, 127) on xpath=//div[@id='content']/div/button
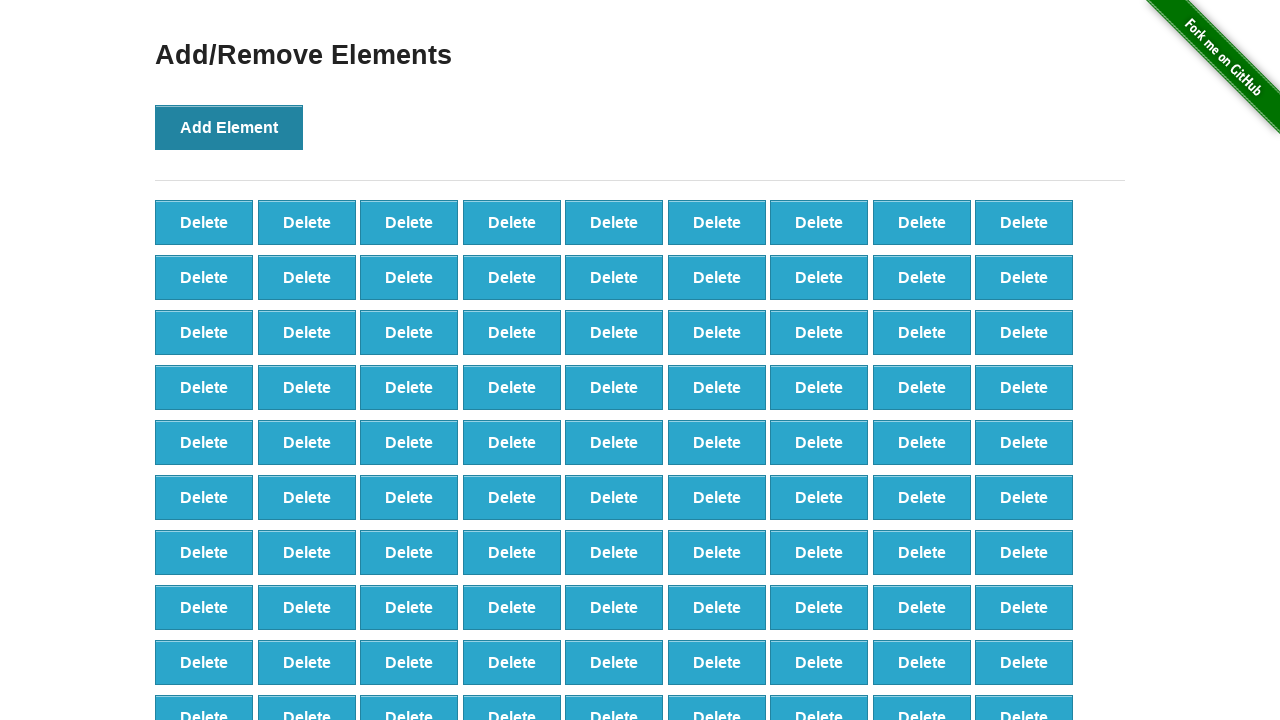

Clicked Add Element button (iteration 94/100) at (229, 127) on xpath=//div[@id='content']/div/button
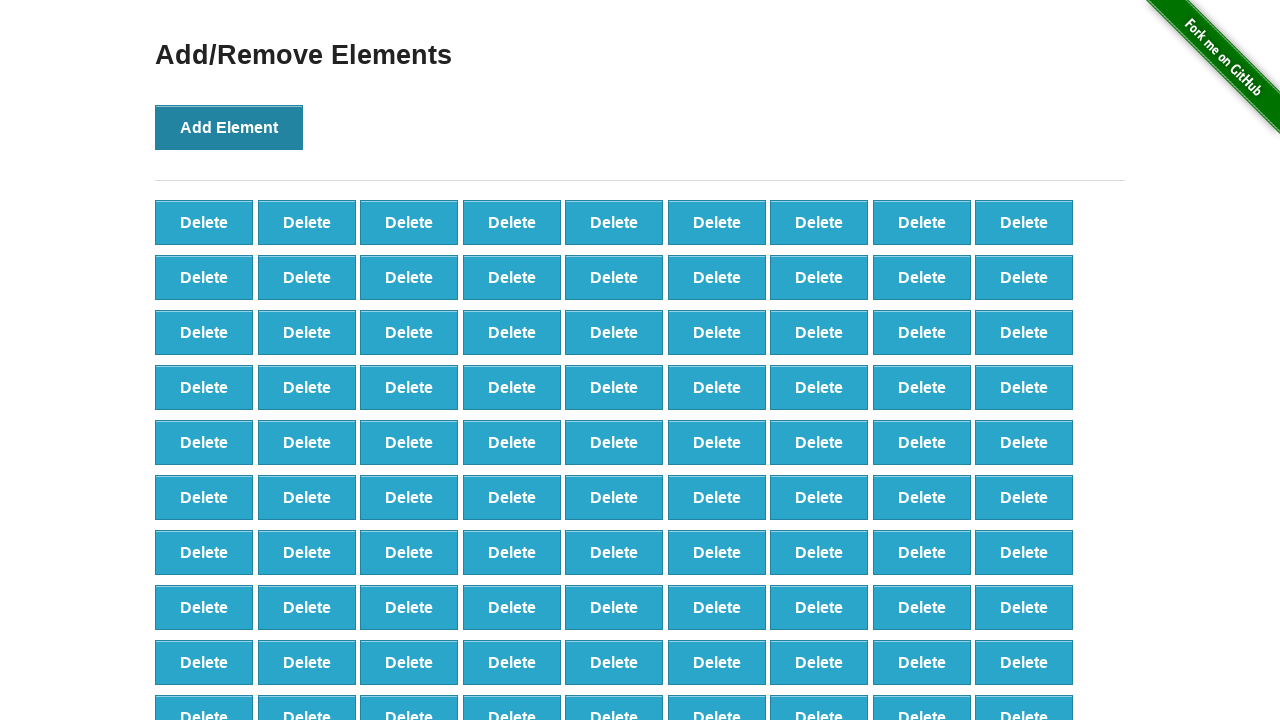

Clicked Add Element button (iteration 95/100) at (229, 127) on xpath=//div[@id='content']/div/button
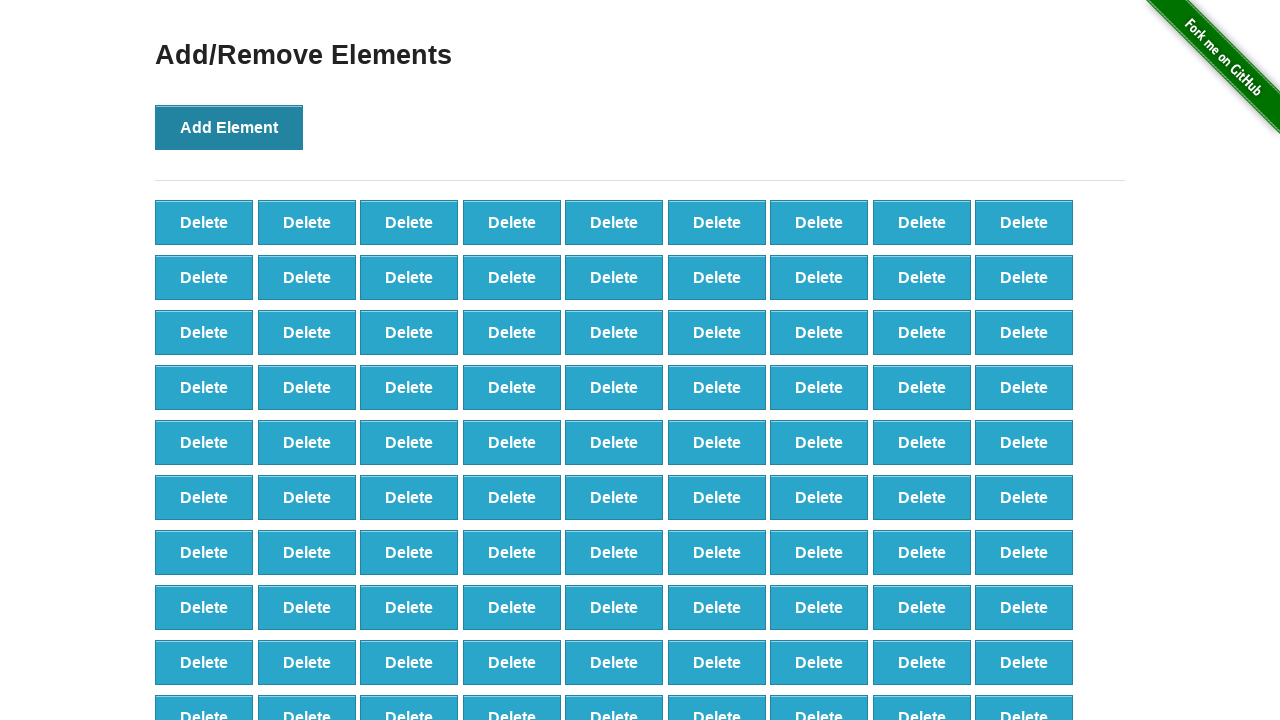

Clicked Add Element button (iteration 96/100) at (229, 127) on xpath=//div[@id='content']/div/button
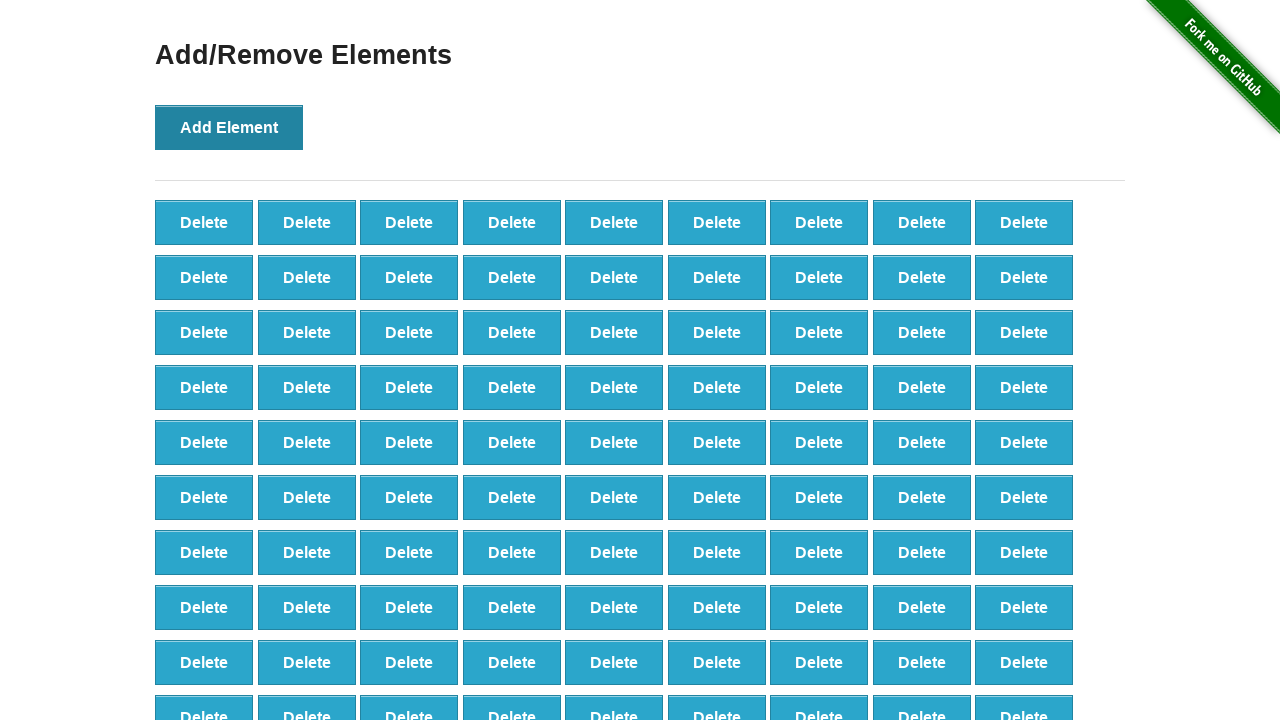

Clicked Add Element button (iteration 97/100) at (229, 127) on xpath=//div[@id='content']/div/button
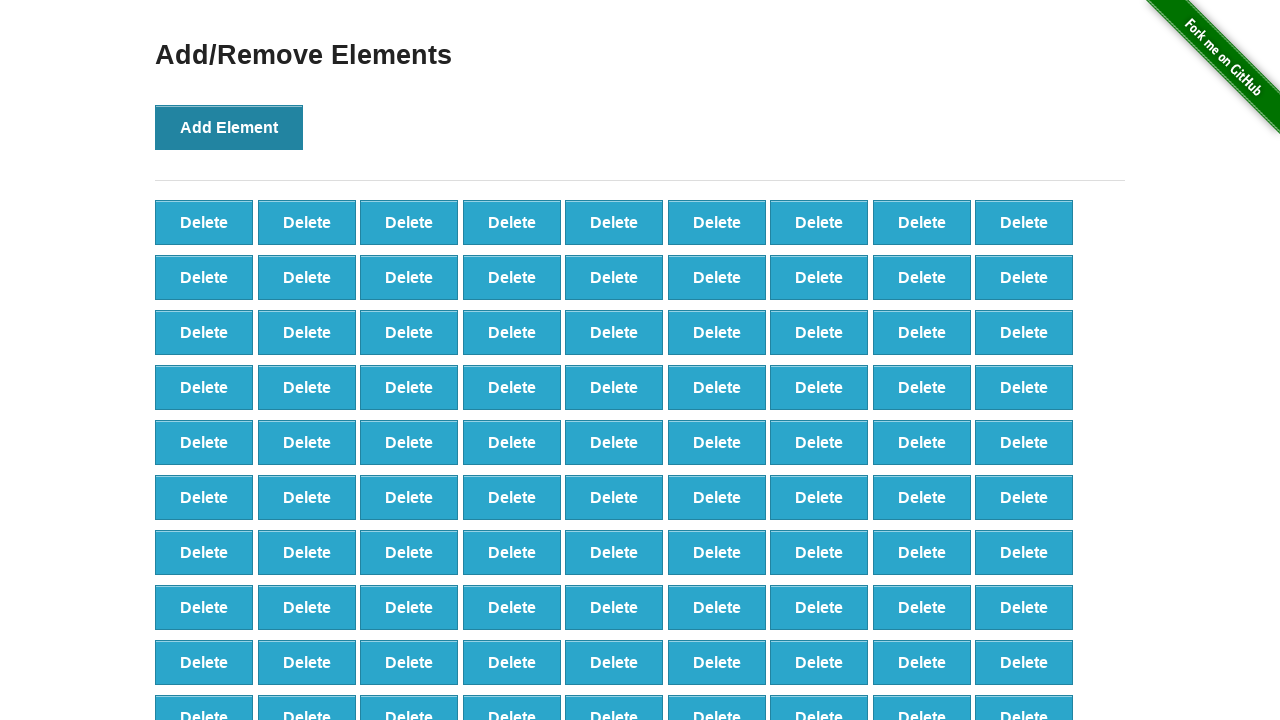

Clicked Add Element button (iteration 98/100) at (229, 127) on xpath=//div[@id='content']/div/button
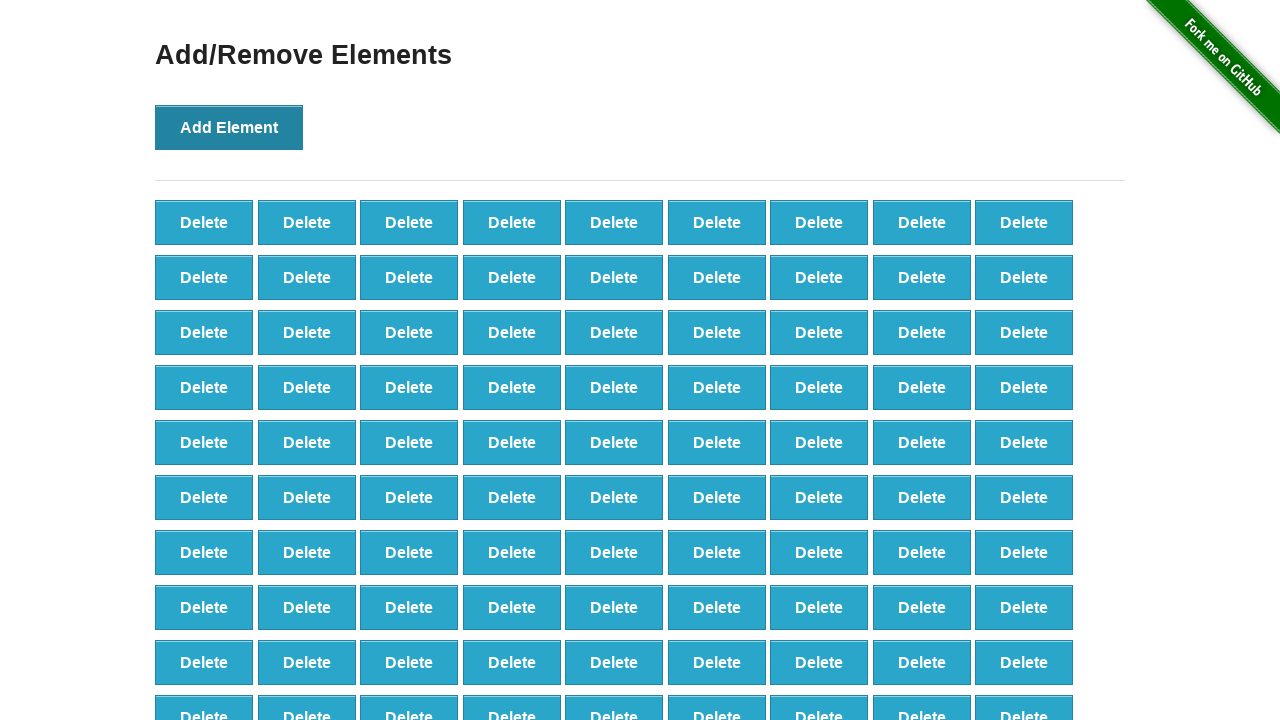

Clicked Add Element button (iteration 99/100) at (229, 127) on xpath=//div[@id='content']/div/button
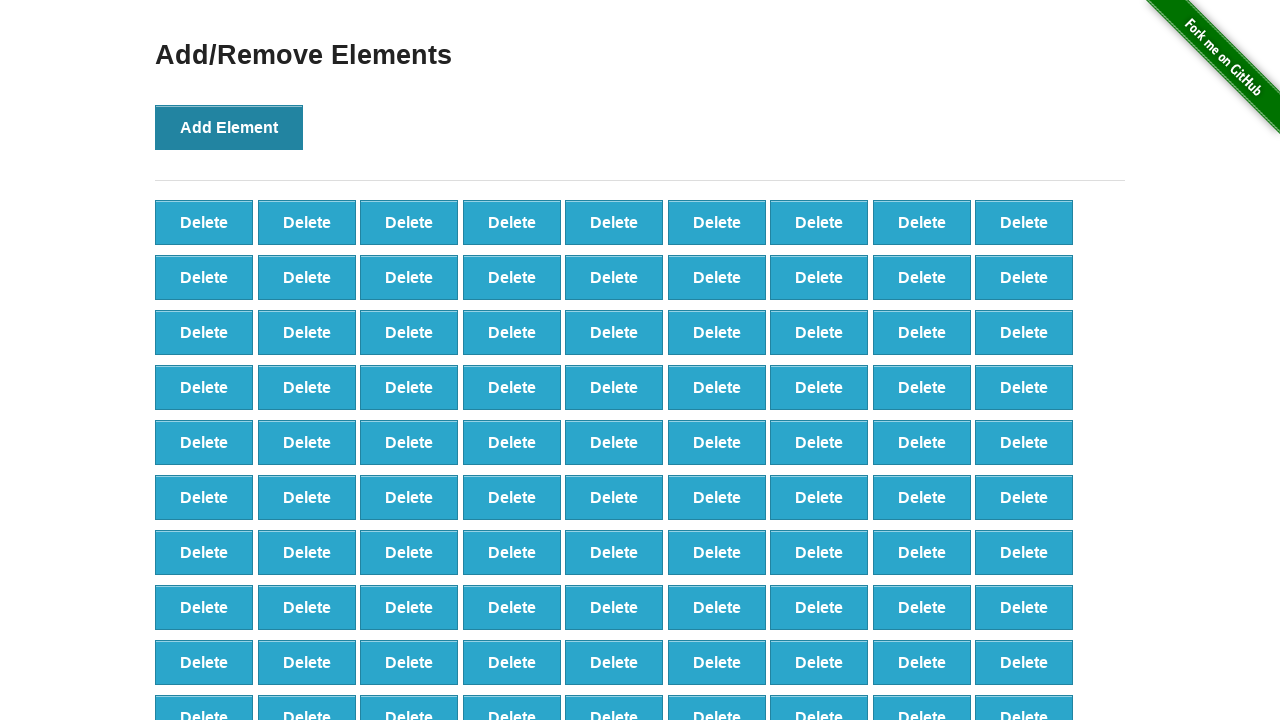

Clicked Add Element button (iteration 100/100) at (229, 127) on xpath=//div[@id='content']/div/button
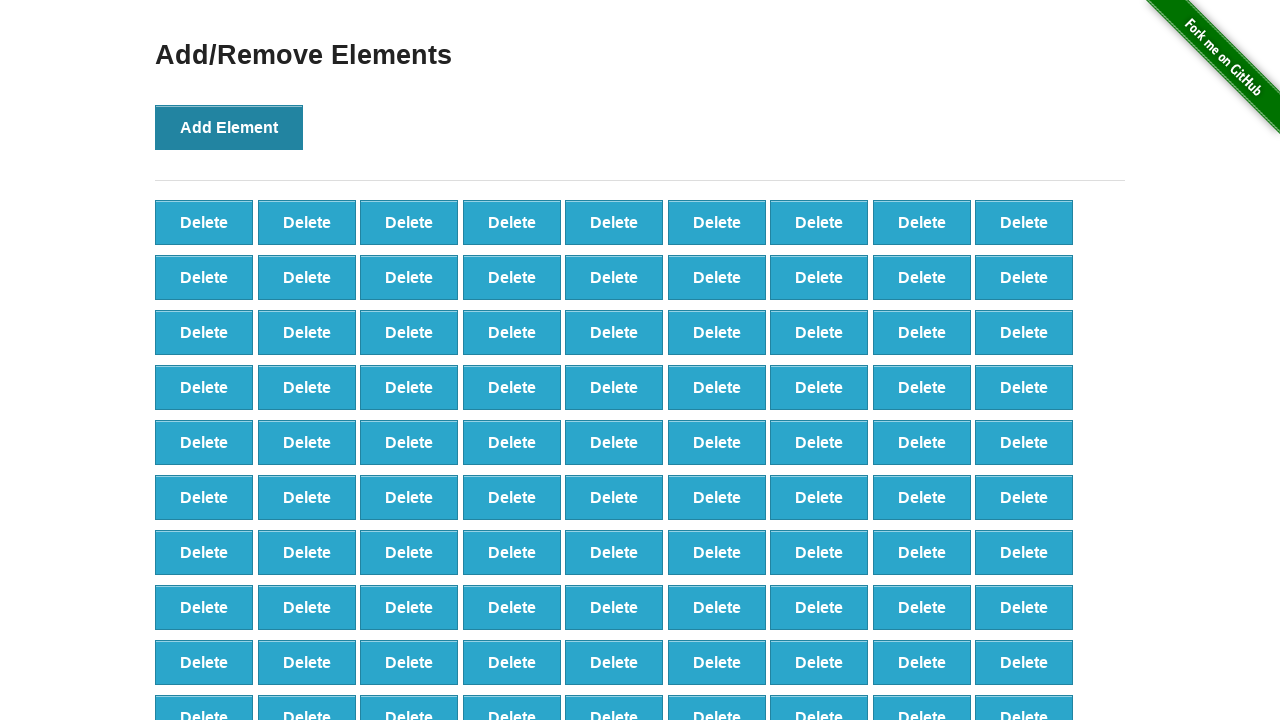

Counted delete buttons before deletion: 100 buttons found
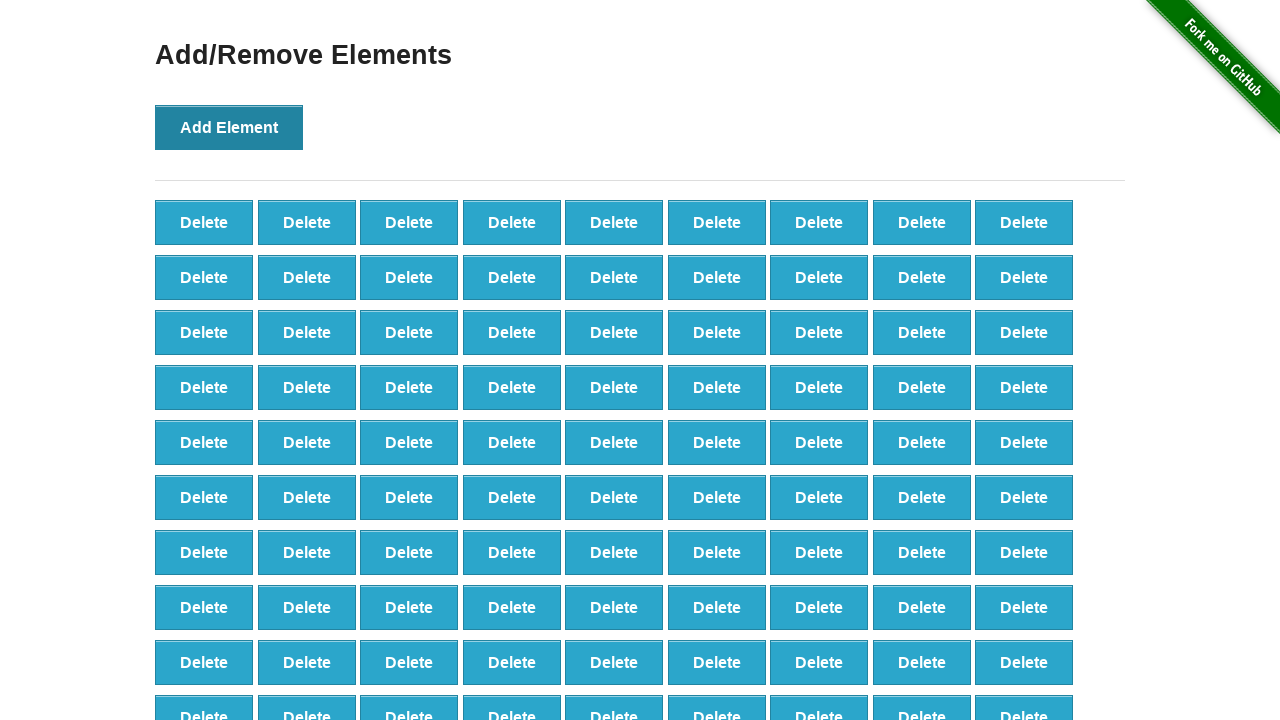

Clicked Delete button (iteration 1/20) at (204, 222) on xpath=//*[@id='elements']/button >> nth=0
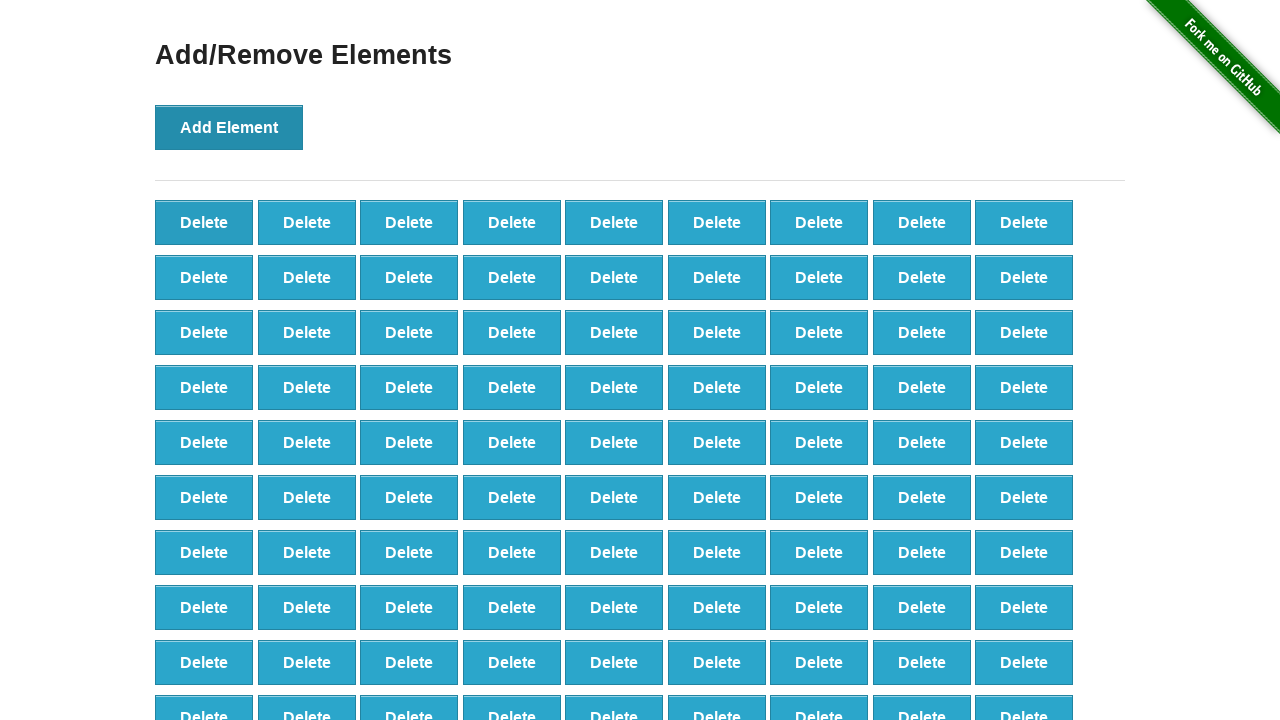

Clicked Delete button (iteration 2/20) at (307, 222) on xpath=//*[@id='elements']/button >> nth=1
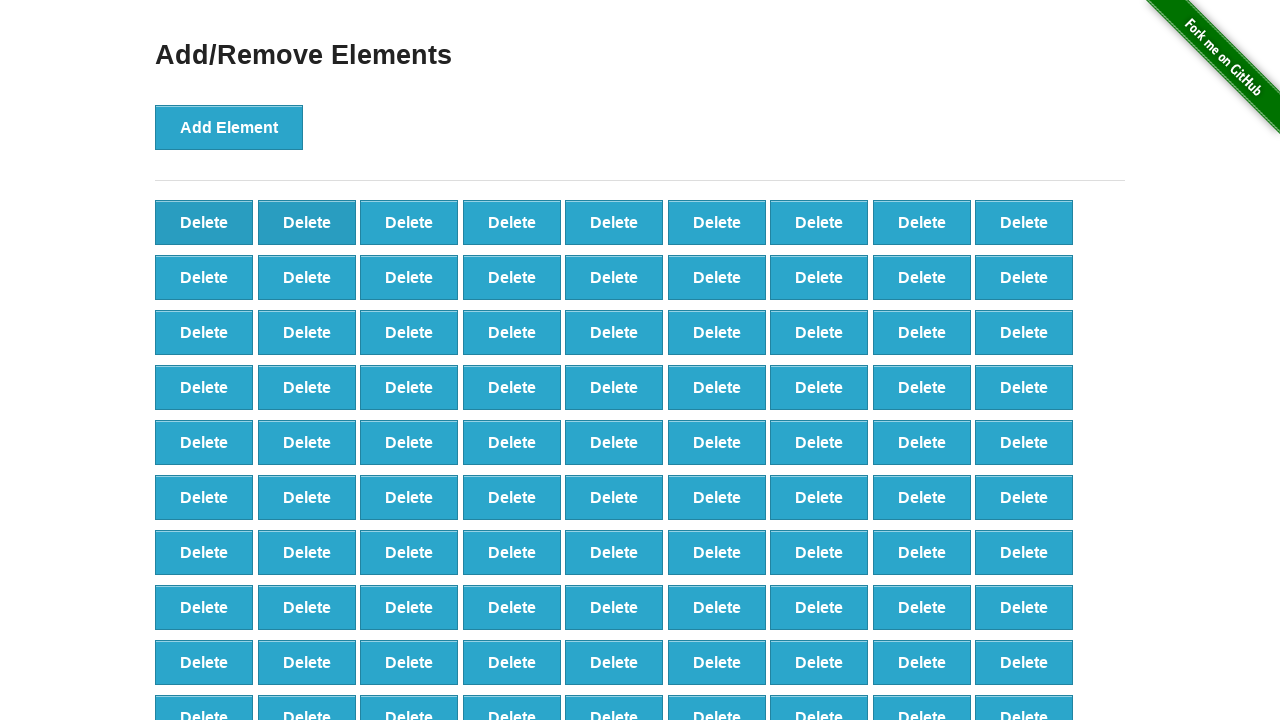

Clicked Delete button (iteration 3/20) at (409, 222) on xpath=//*[@id='elements']/button >> nth=2
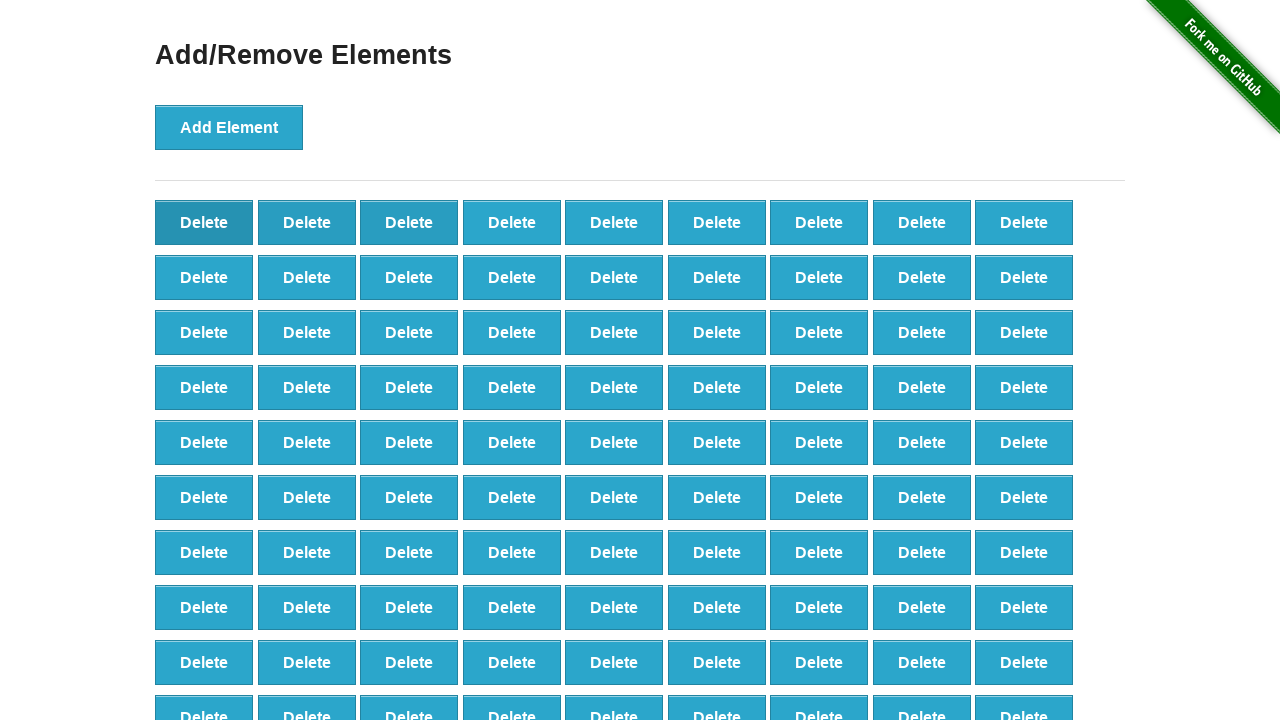

Clicked Delete button (iteration 4/20) at (512, 222) on xpath=//*[@id='elements']/button >> nth=3
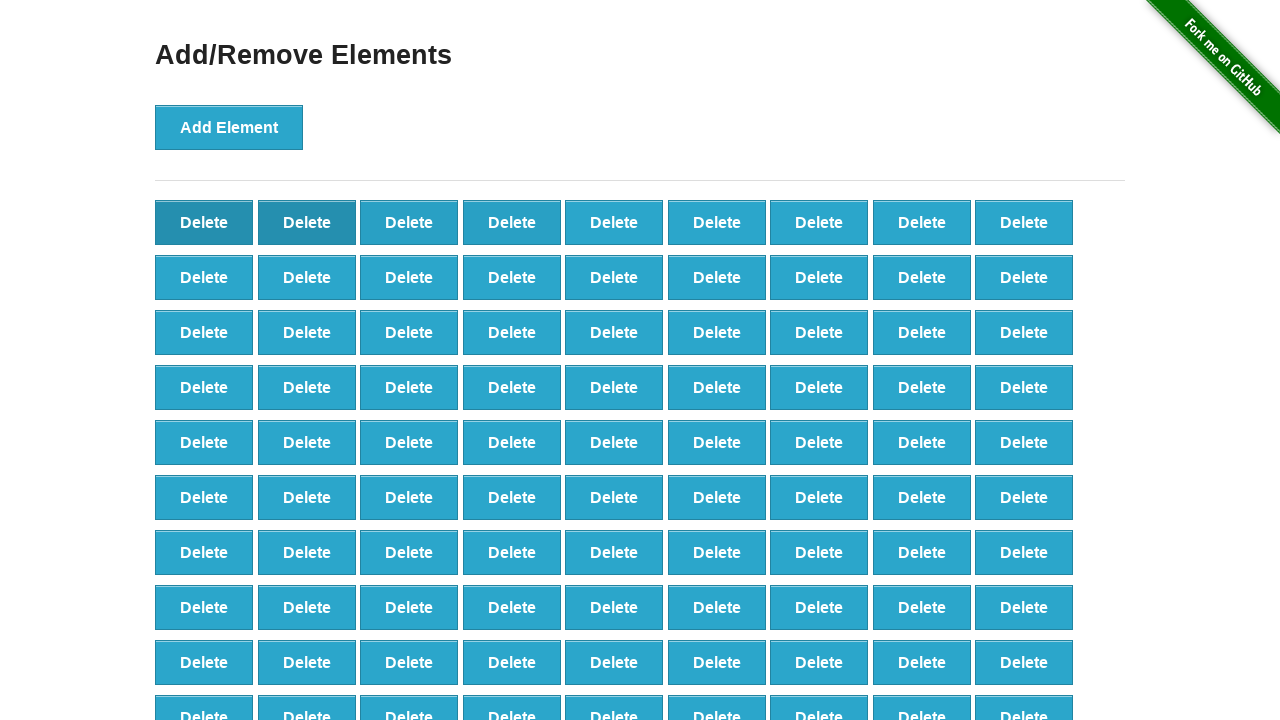

Clicked Delete button (iteration 5/20) at (614, 222) on xpath=//*[@id='elements']/button >> nth=4
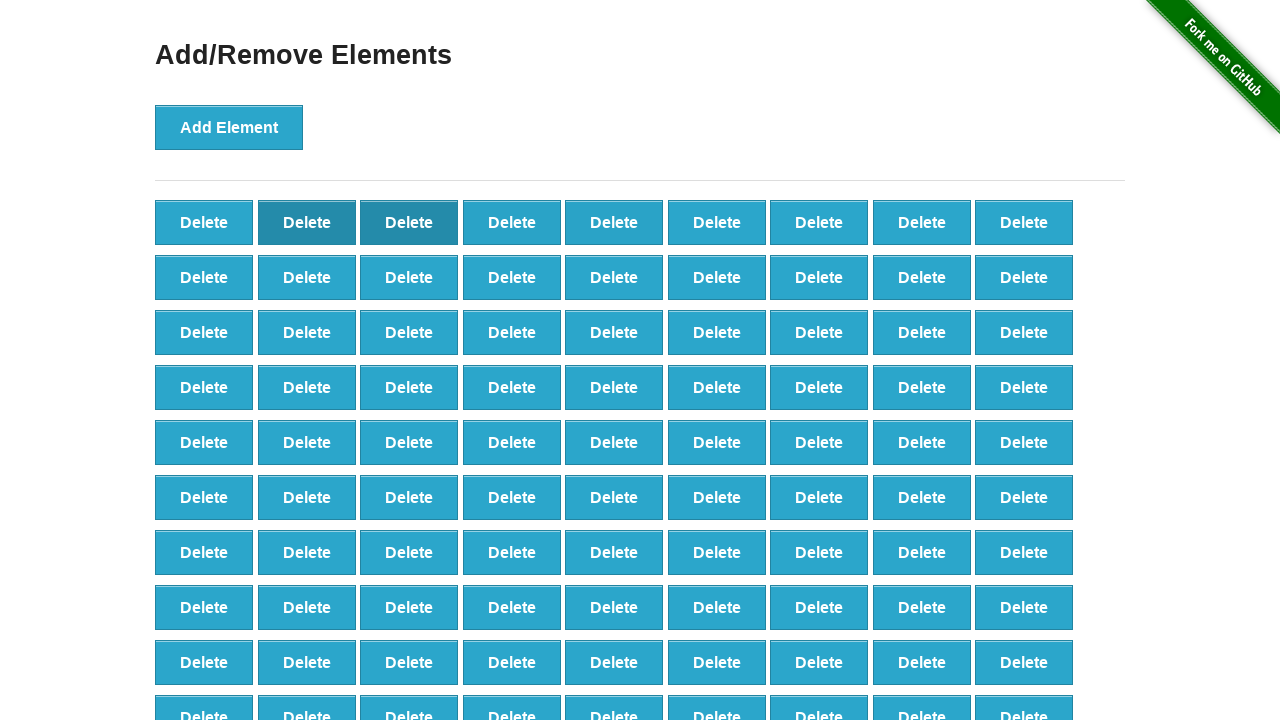

Clicked Delete button (iteration 6/20) at (717, 222) on xpath=//*[@id='elements']/button >> nth=5
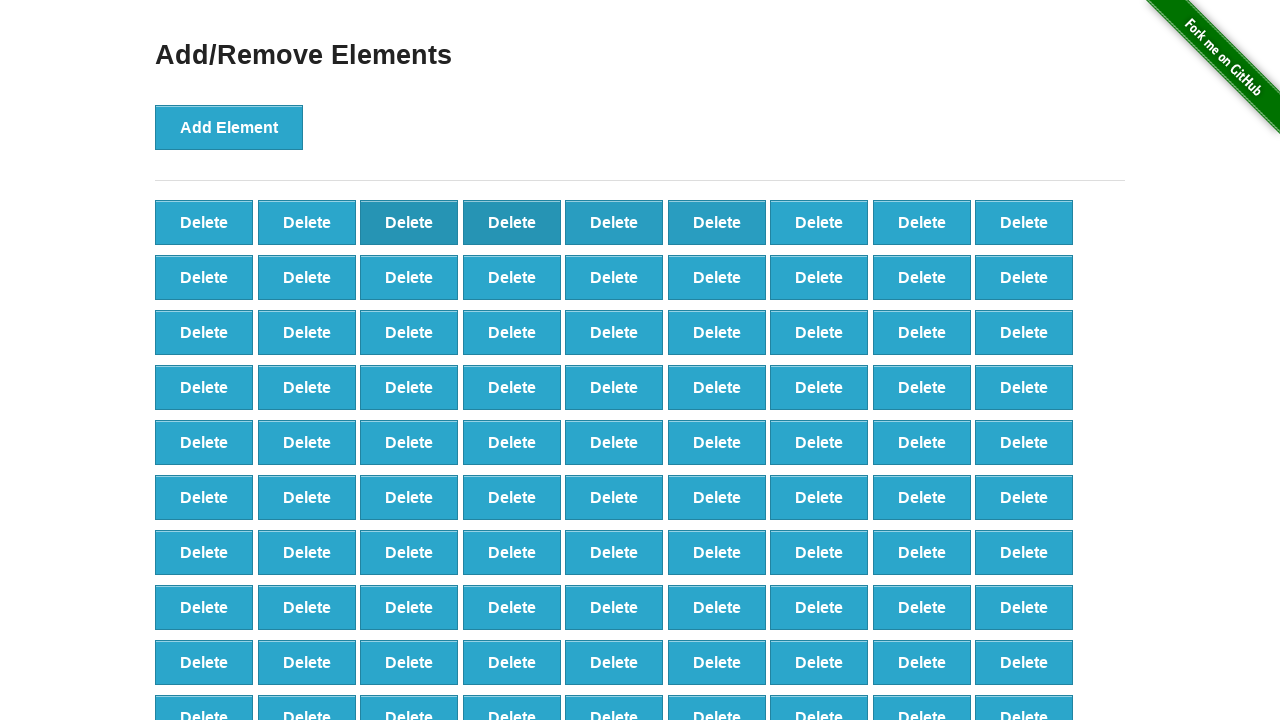

Clicked Delete button (iteration 7/20) at (819, 222) on xpath=//*[@id='elements']/button >> nth=6
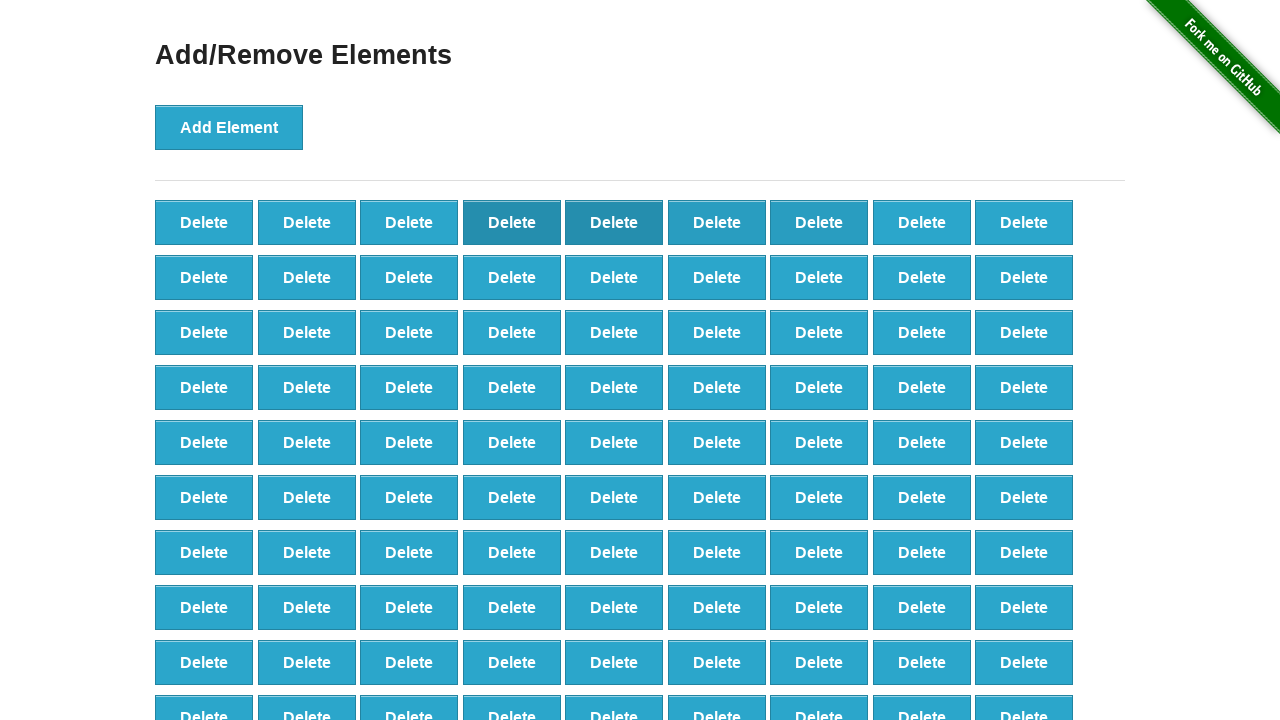

Clicked Delete button (iteration 8/20) at (922, 222) on xpath=//*[@id='elements']/button >> nth=7
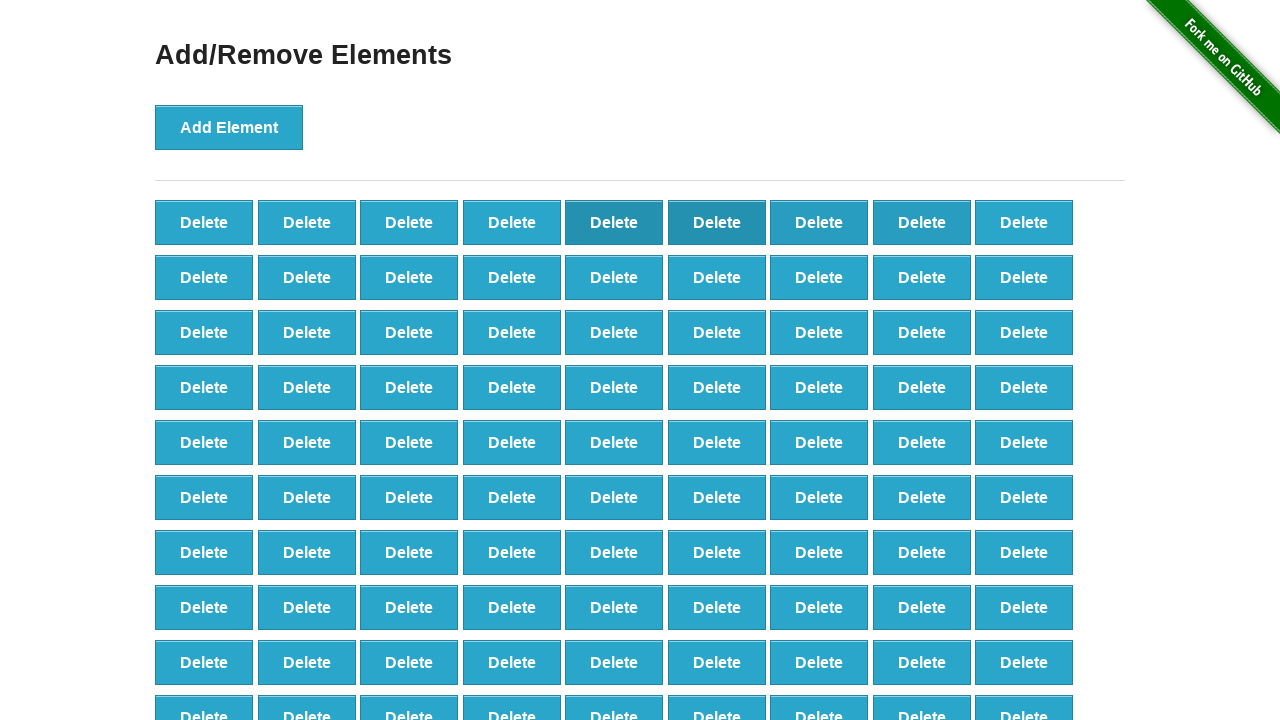

Clicked Delete button (iteration 9/20) at (1024, 222) on xpath=//*[@id='elements']/button >> nth=8
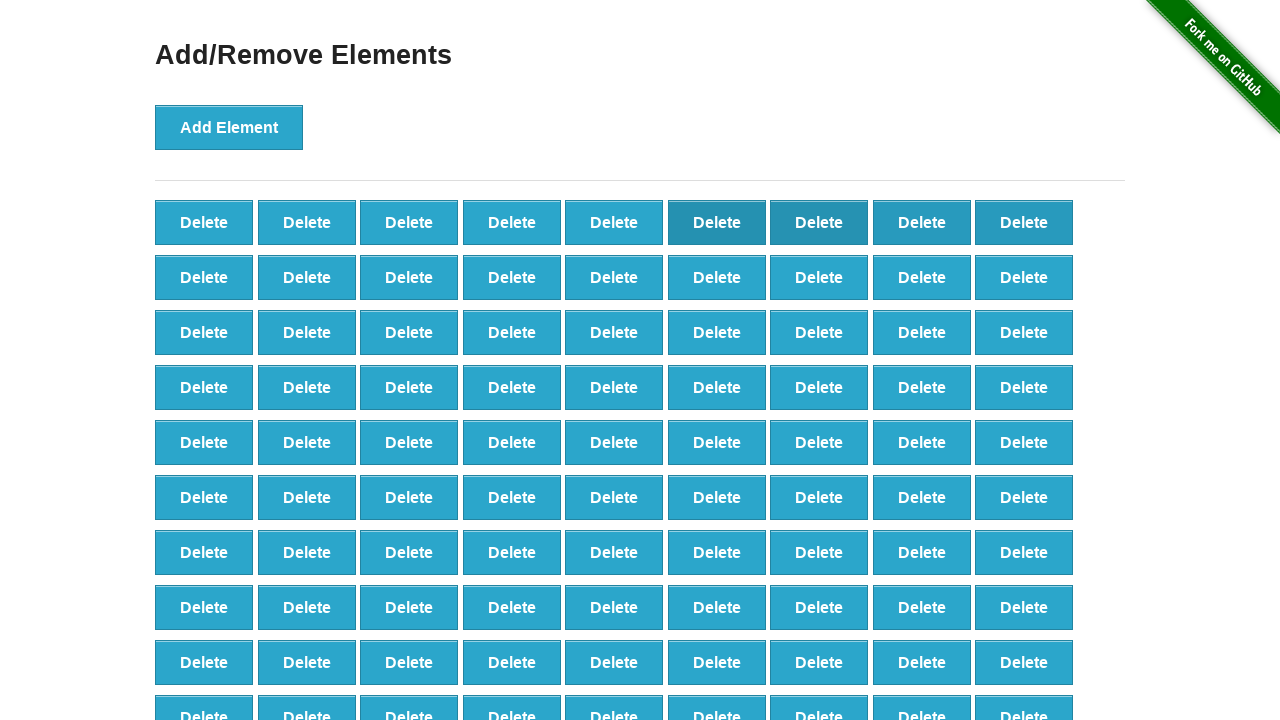

Clicked Delete button (iteration 10/20) at (204, 277) on xpath=//*[@id='elements']/button >> nth=9
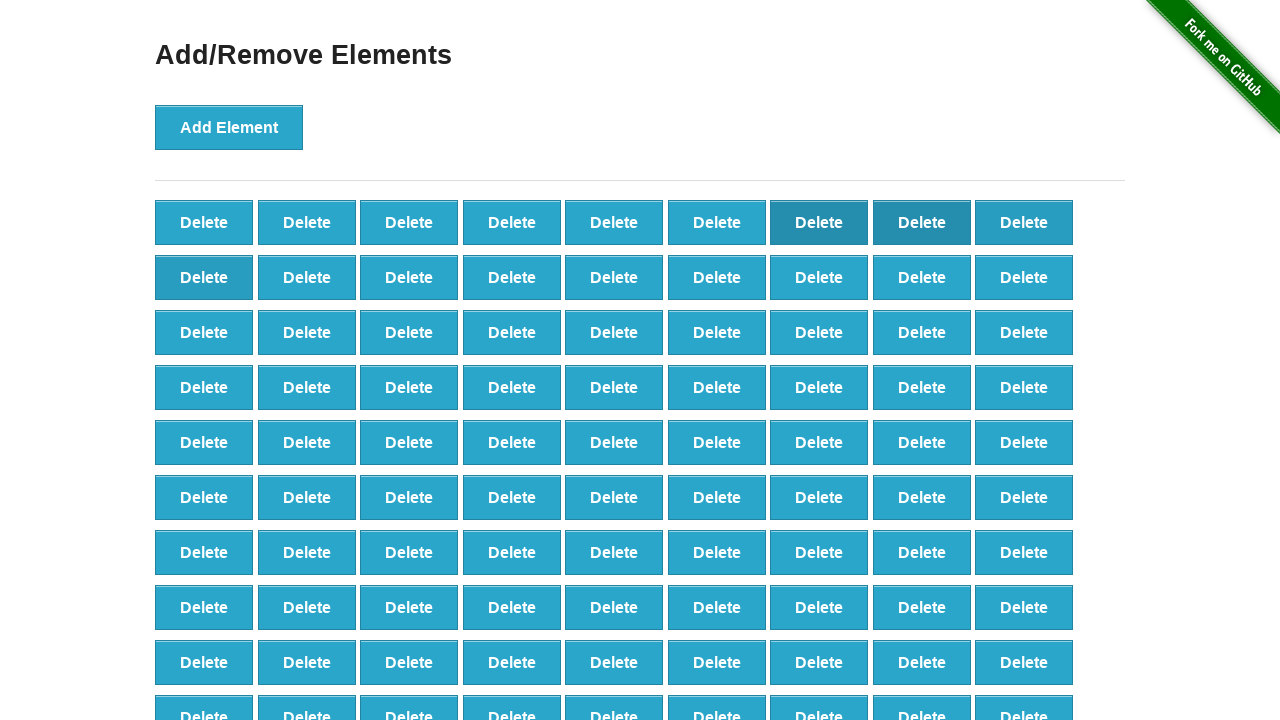

Clicked Delete button (iteration 11/20) at (307, 277) on xpath=//*[@id='elements']/button >> nth=10
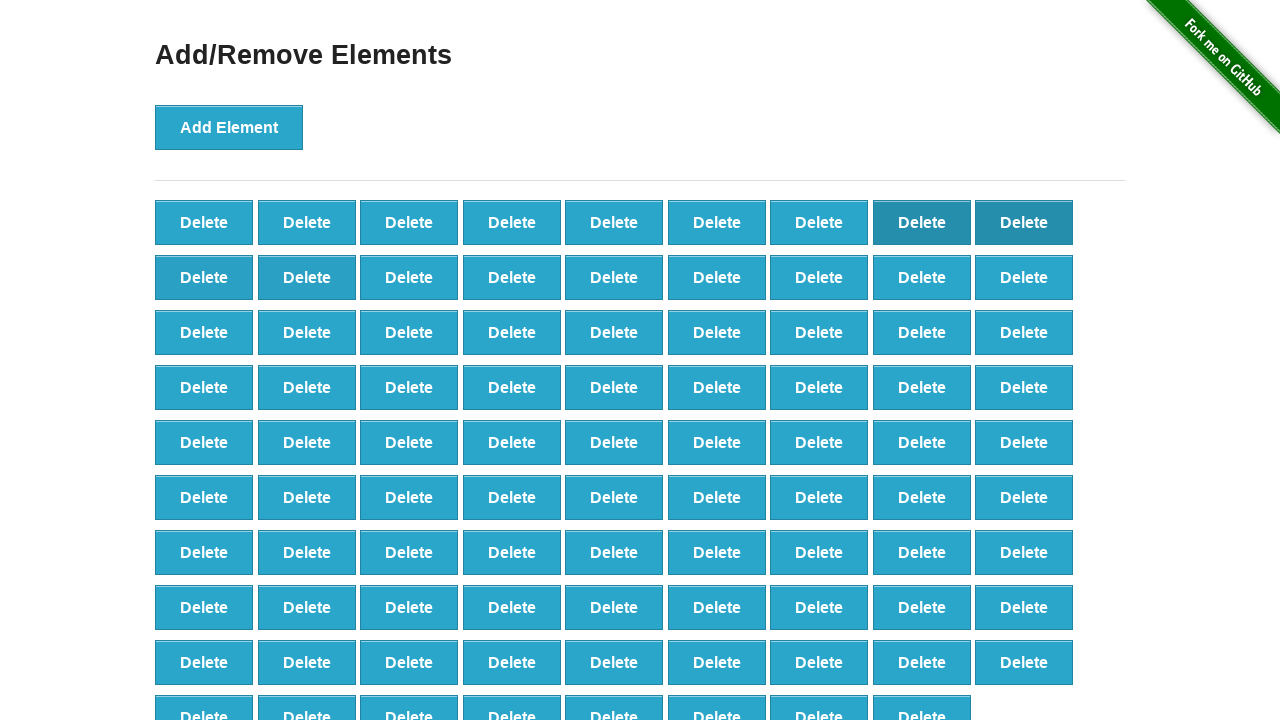

Clicked Delete button (iteration 12/20) at (409, 277) on xpath=//*[@id='elements']/button >> nth=11
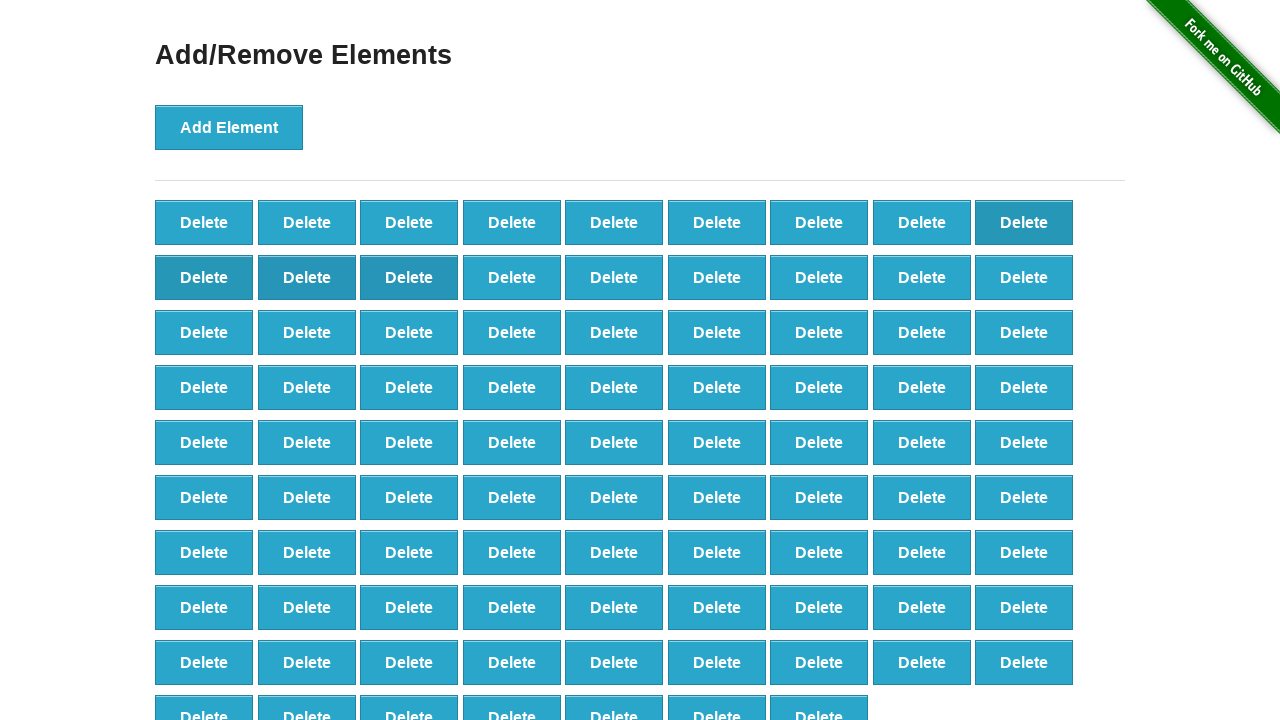

Clicked Delete button (iteration 13/20) at (512, 277) on xpath=//*[@id='elements']/button >> nth=12
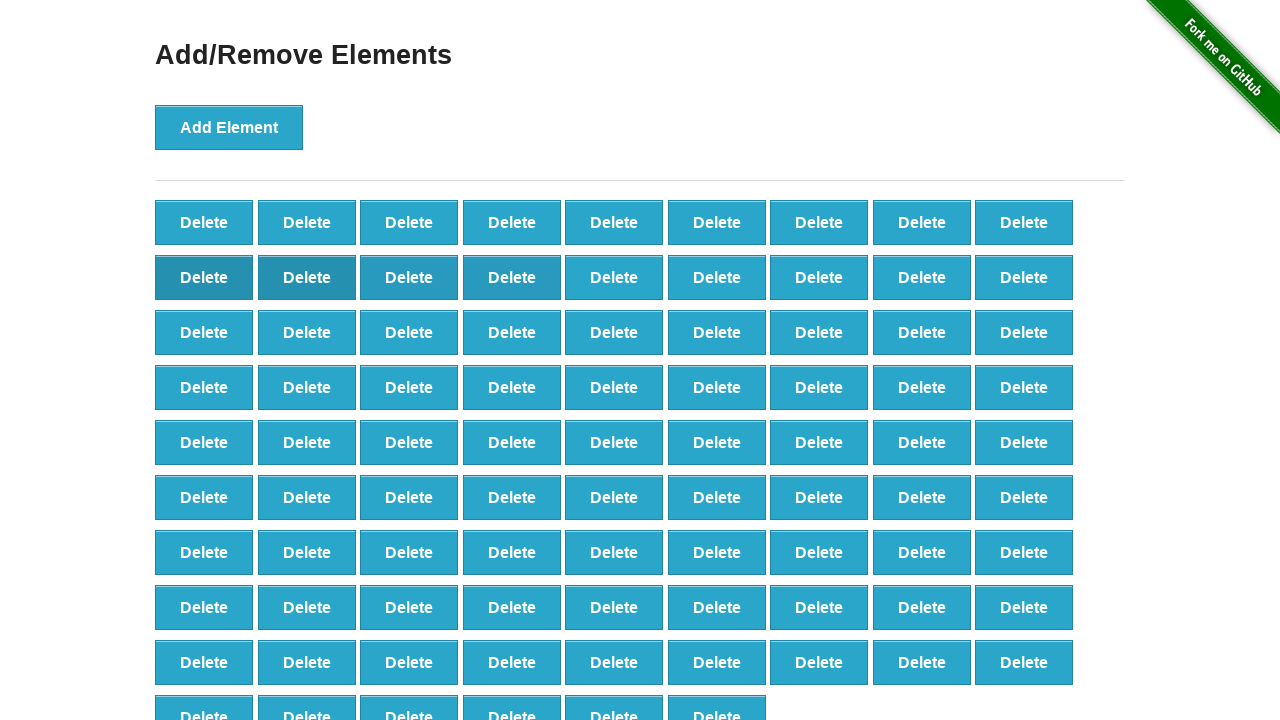

Clicked Delete button (iteration 14/20) at (614, 277) on xpath=//*[@id='elements']/button >> nth=13
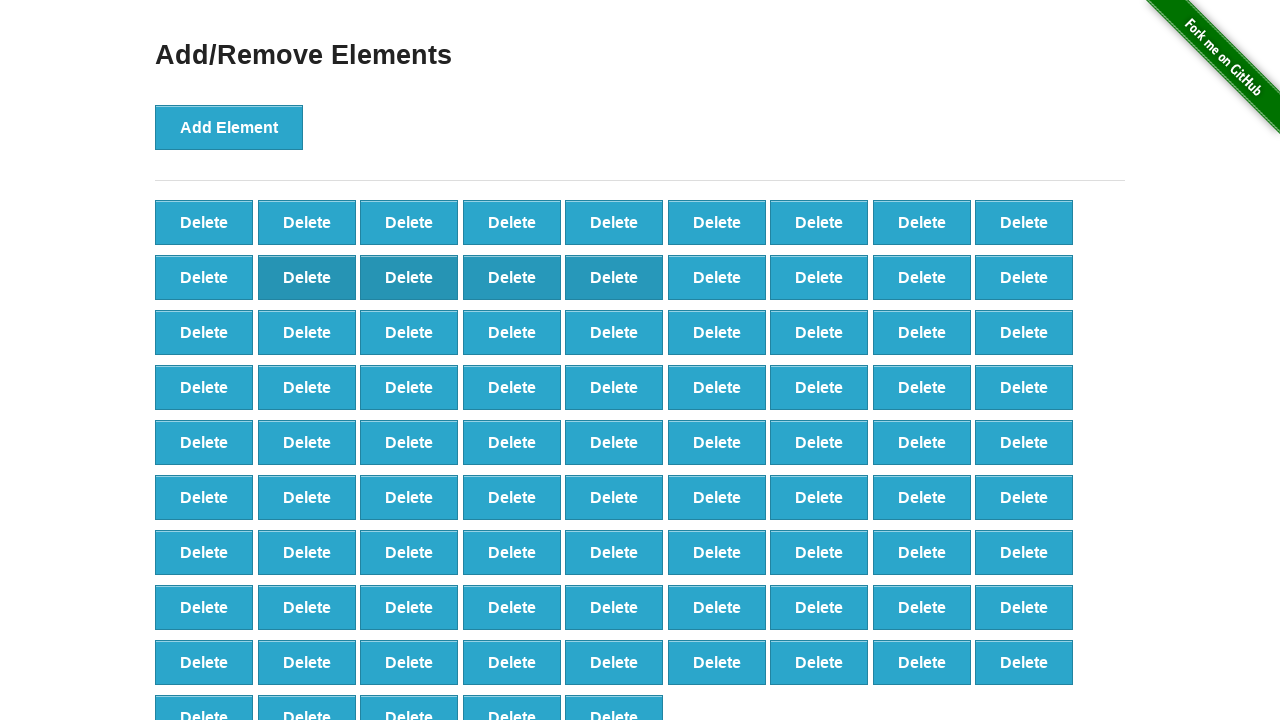

Clicked Delete button (iteration 15/20) at (717, 277) on xpath=//*[@id='elements']/button >> nth=14
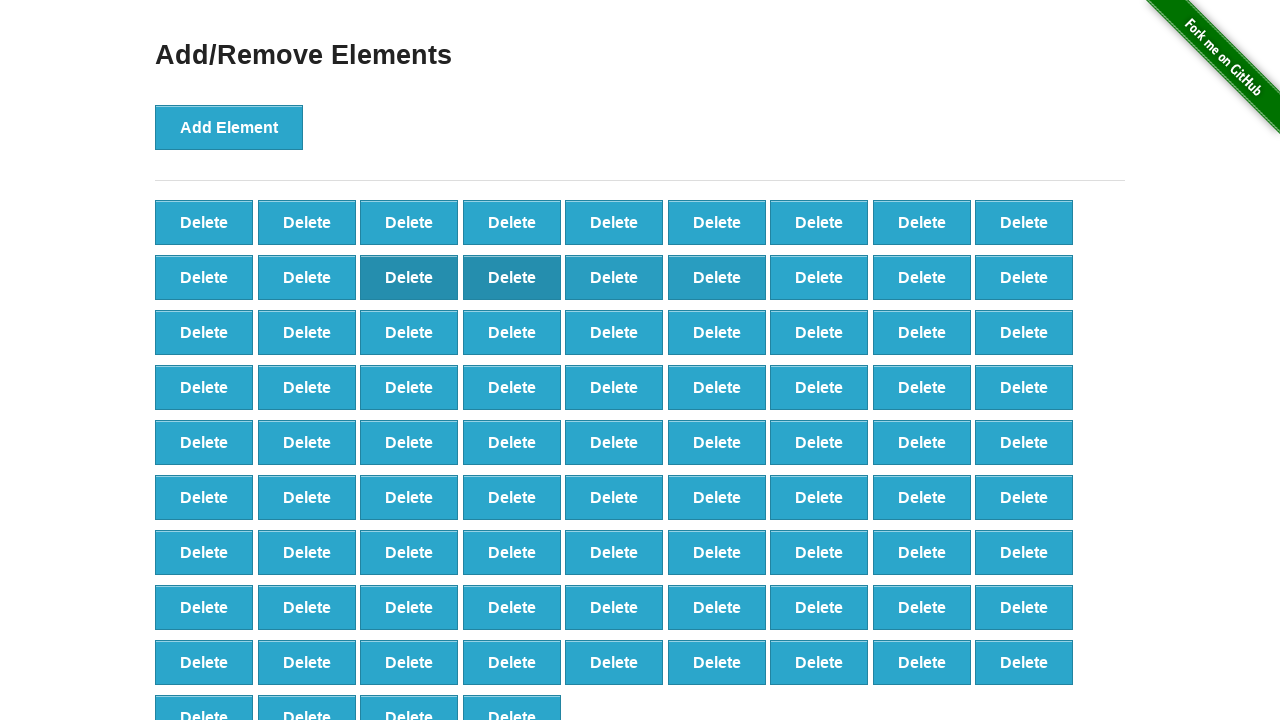

Clicked Delete button (iteration 16/20) at (819, 277) on xpath=//*[@id='elements']/button >> nth=15
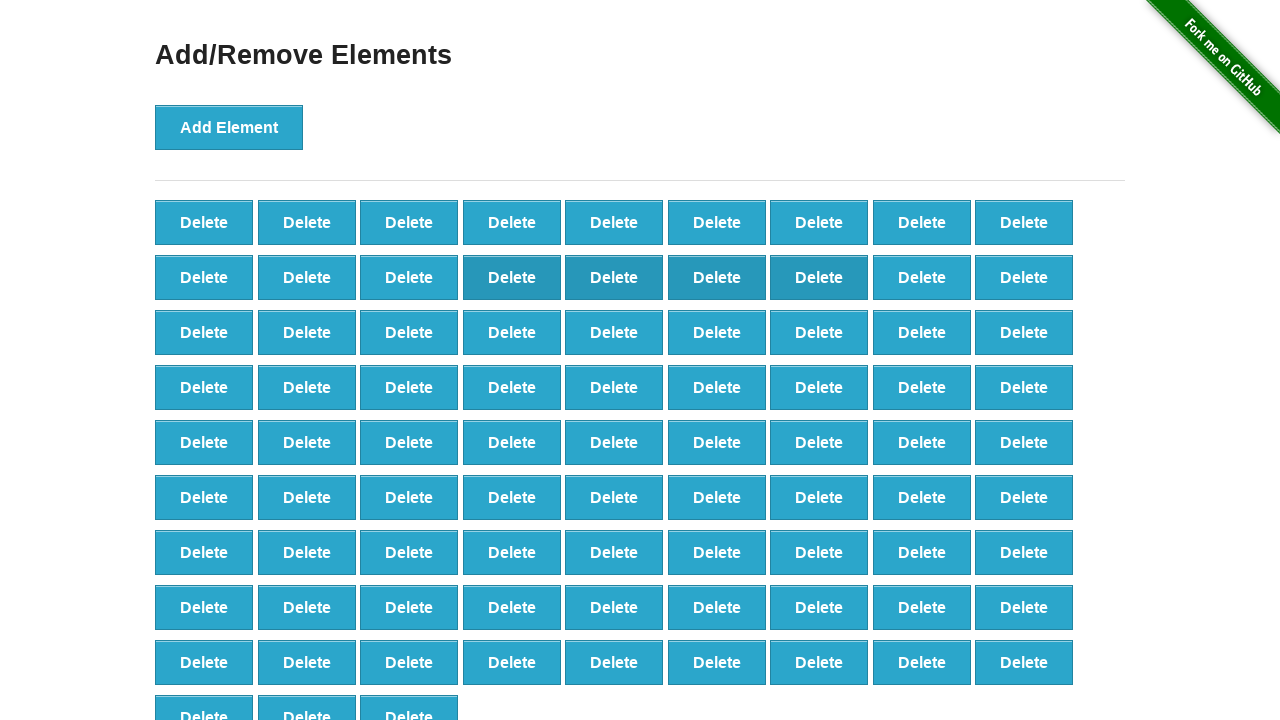

Clicked Delete button (iteration 17/20) at (922, 277) on xpath=//*[@id='elements']/button >> nth=16
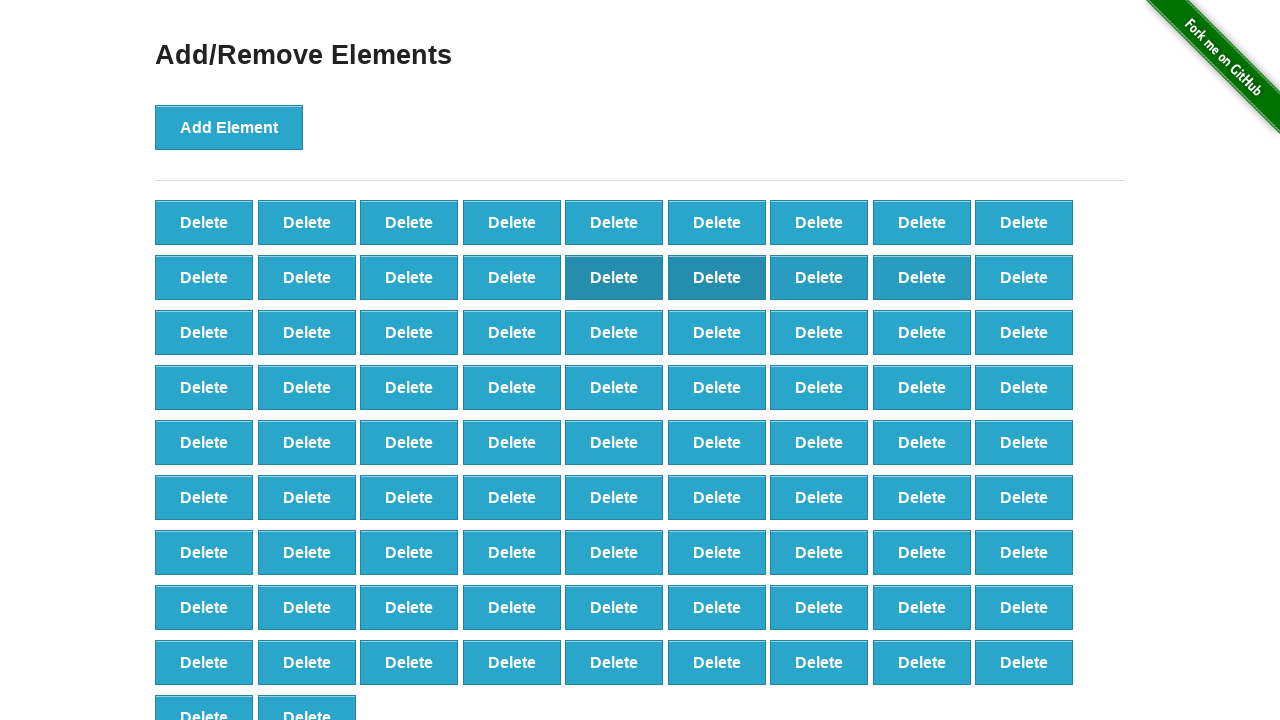

Clicked Delete button (iteration 18/20) at (1024, 277) on xpath=//*[@id='elements']/button >> nth=17
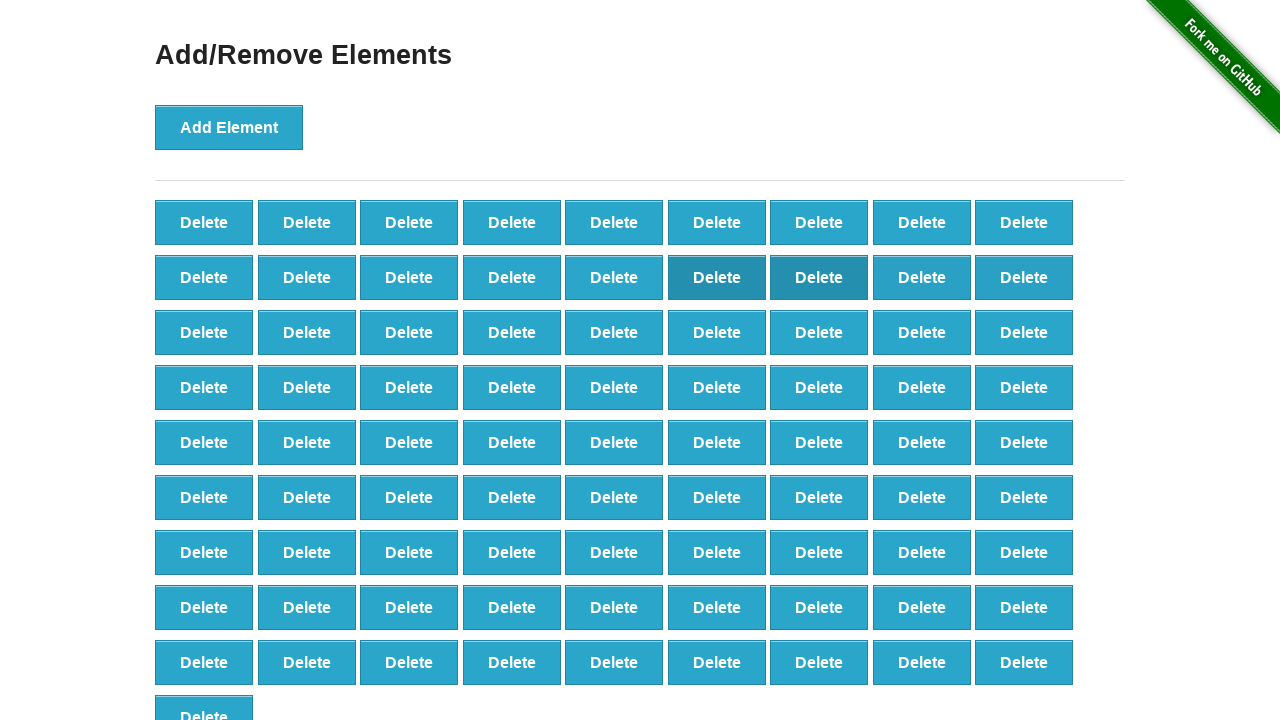

Clicked Delete button (iteration 19/20) at (204, 332) on xpath=//*[@id='elements']/button >> nth=18
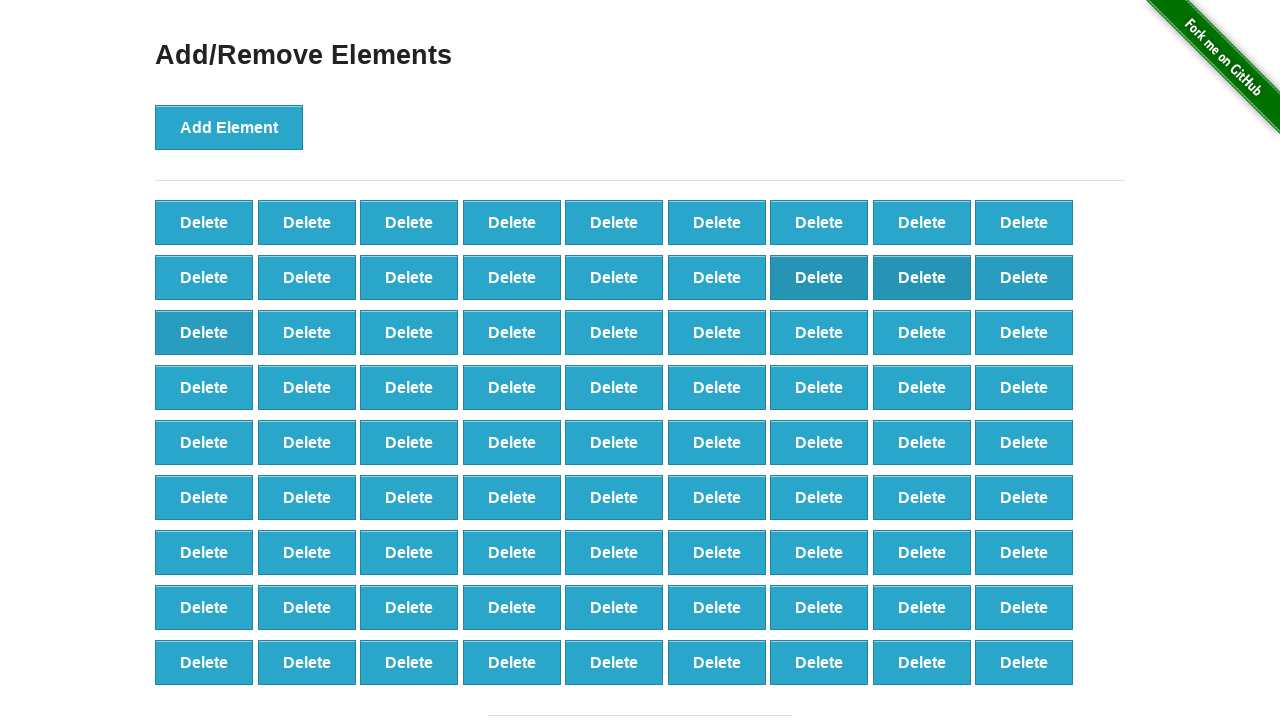

Clicked Delete button (iteration 20/20) at (307, 332) on xpath=//*[@id='elements']/button >> nth=19
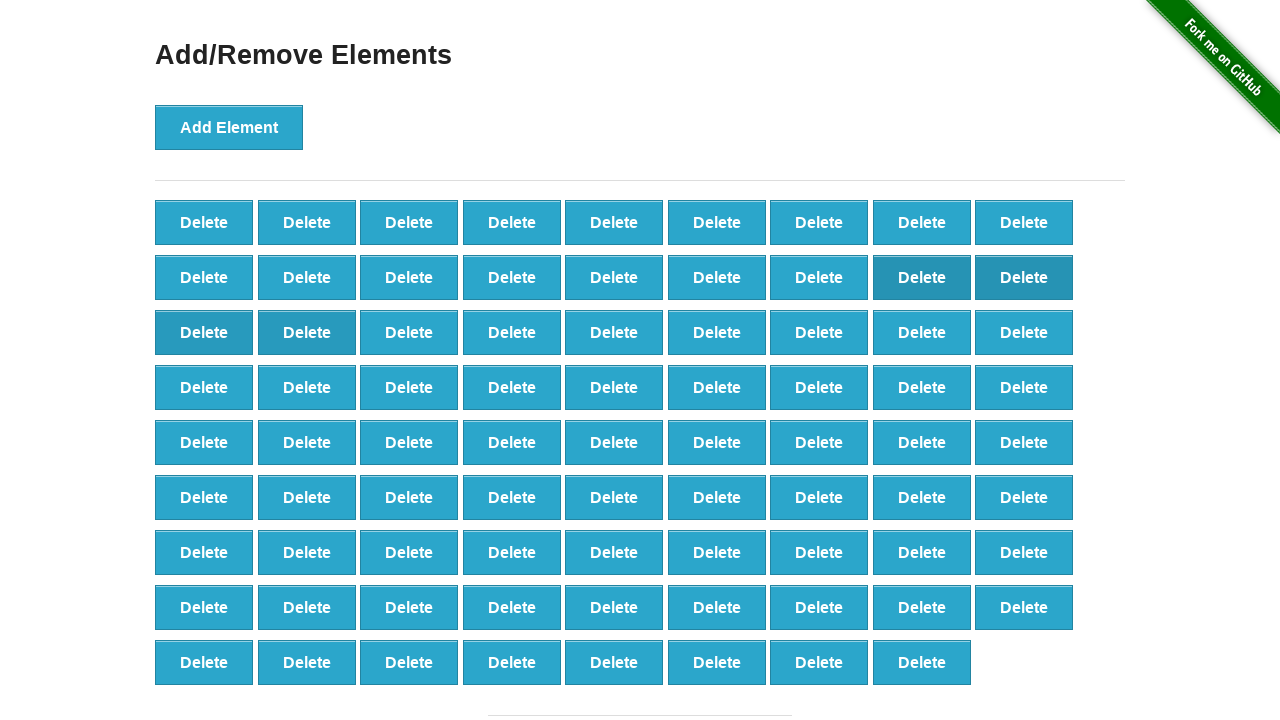

Counted delete buttons after deletion: 80 buttons remaining
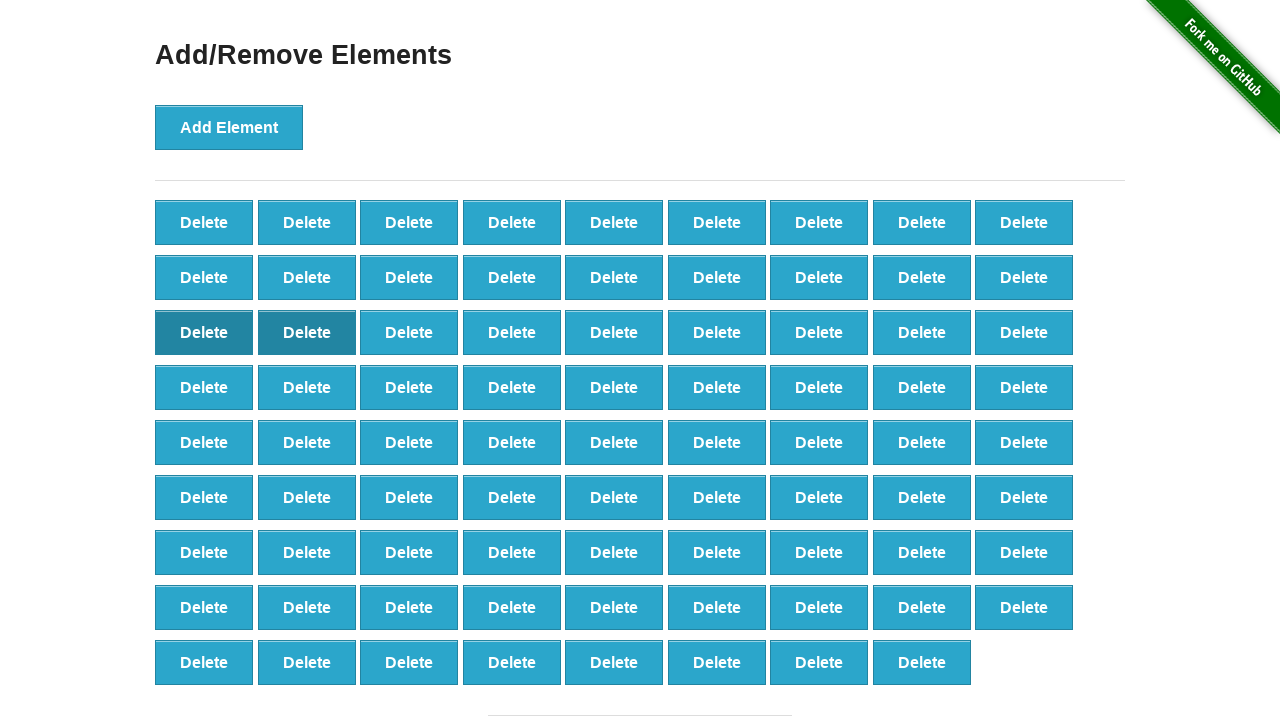

Assertion passed: 100 - 20 = 80
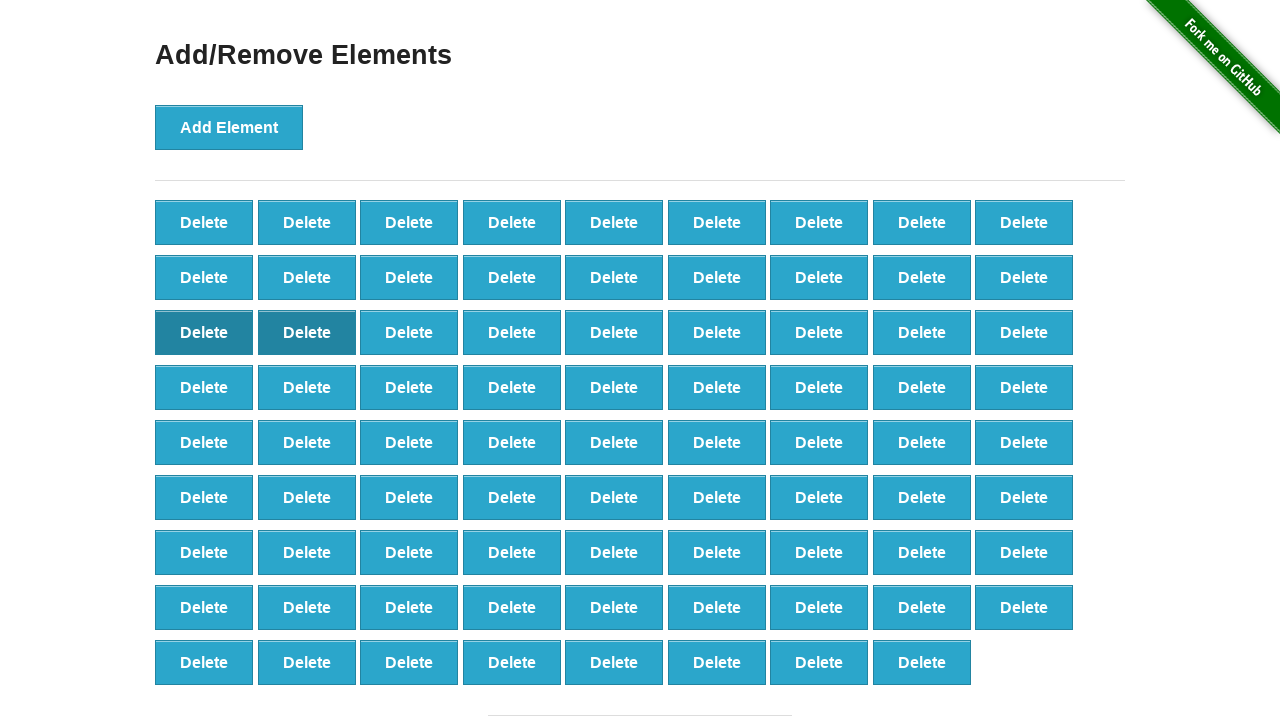

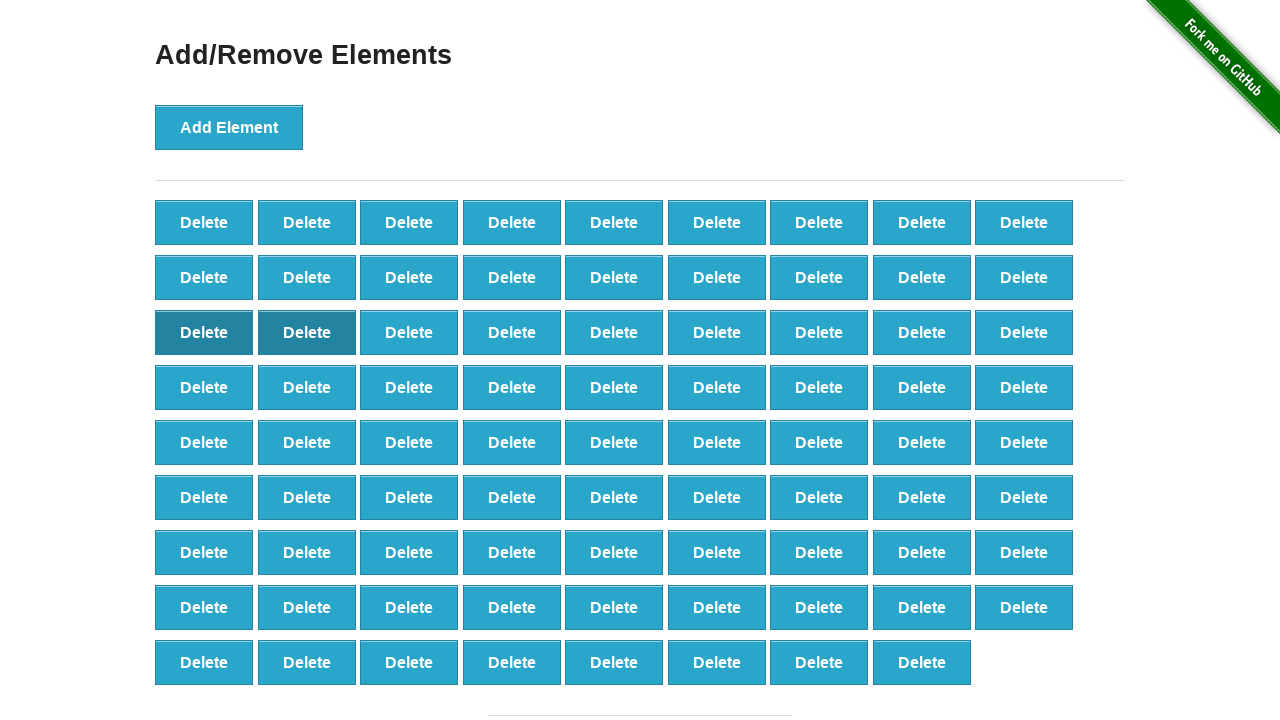